Tests filling out a large form by entering text into all input fields and submitting the form with a button click

Starting URL: http://suninjuly.github.io/huge_form.html

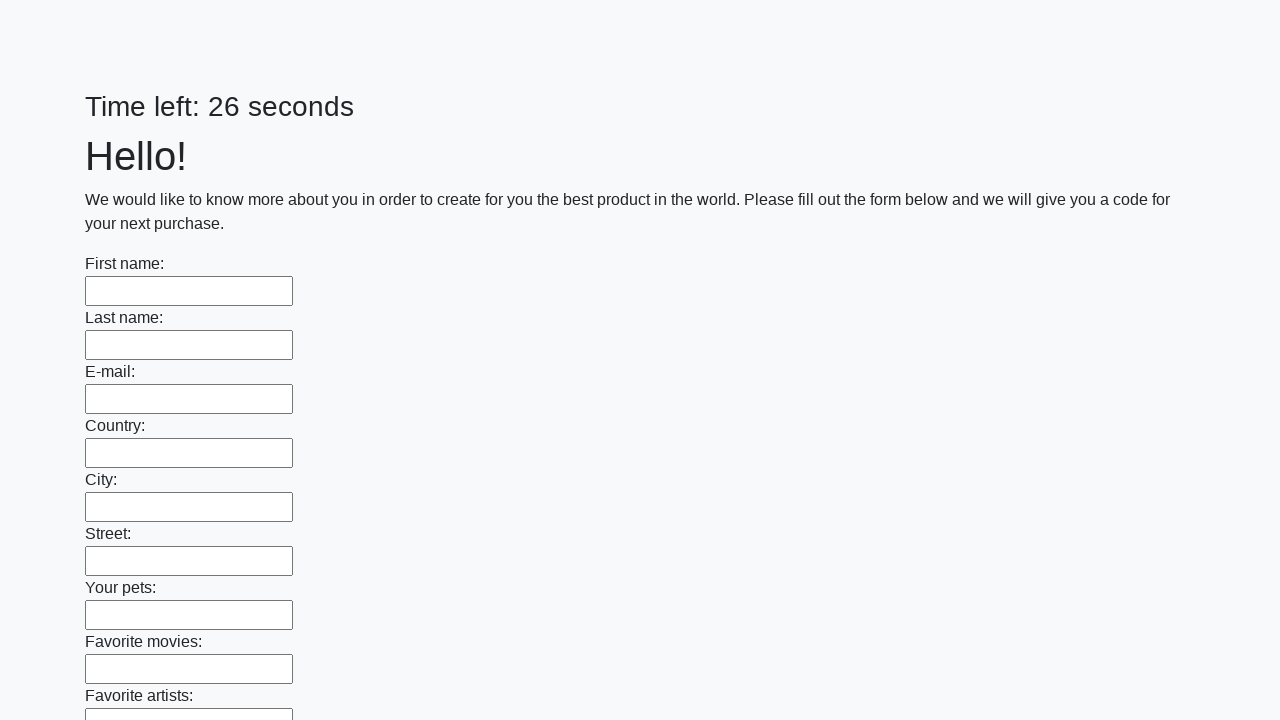

Navigated to huge form page
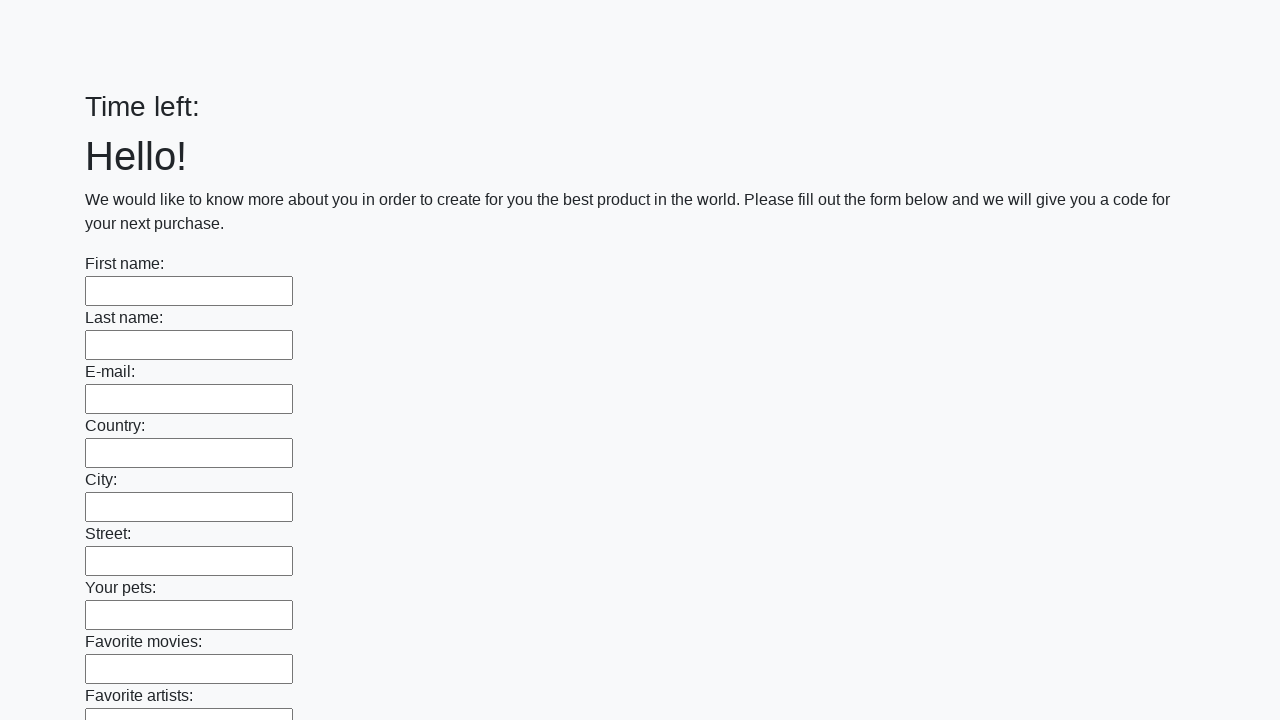

Filled an input field with answer 'Мой ответ' on input >> nth=0
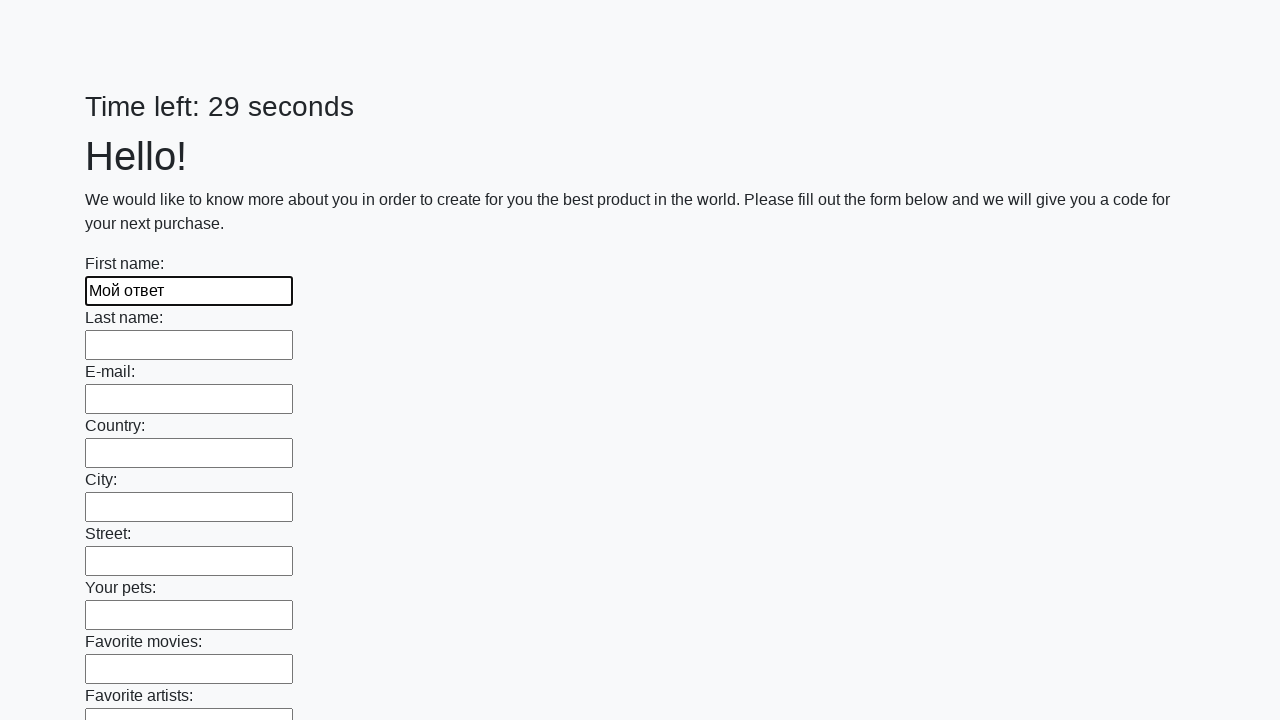

Filled an input field with answer 'Мой ответ' on input >> nth=1
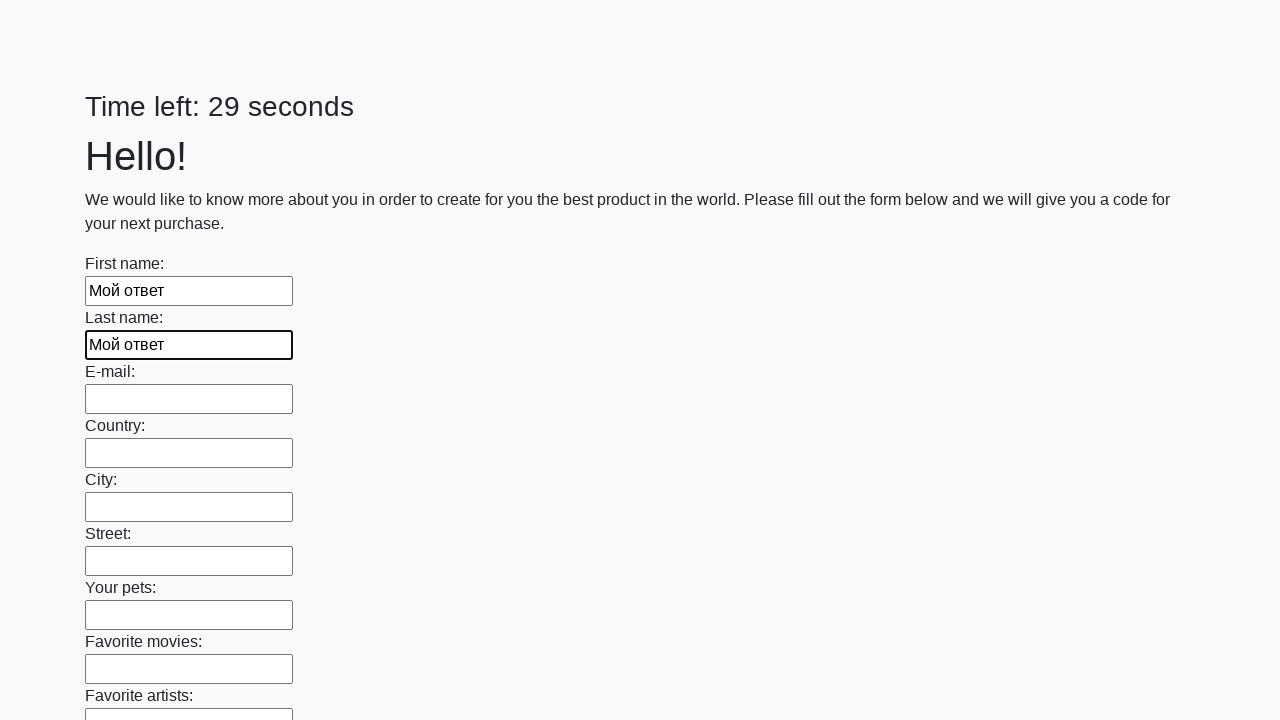

Filled an input field with answer 'Мой ответ' on input >> nth=2
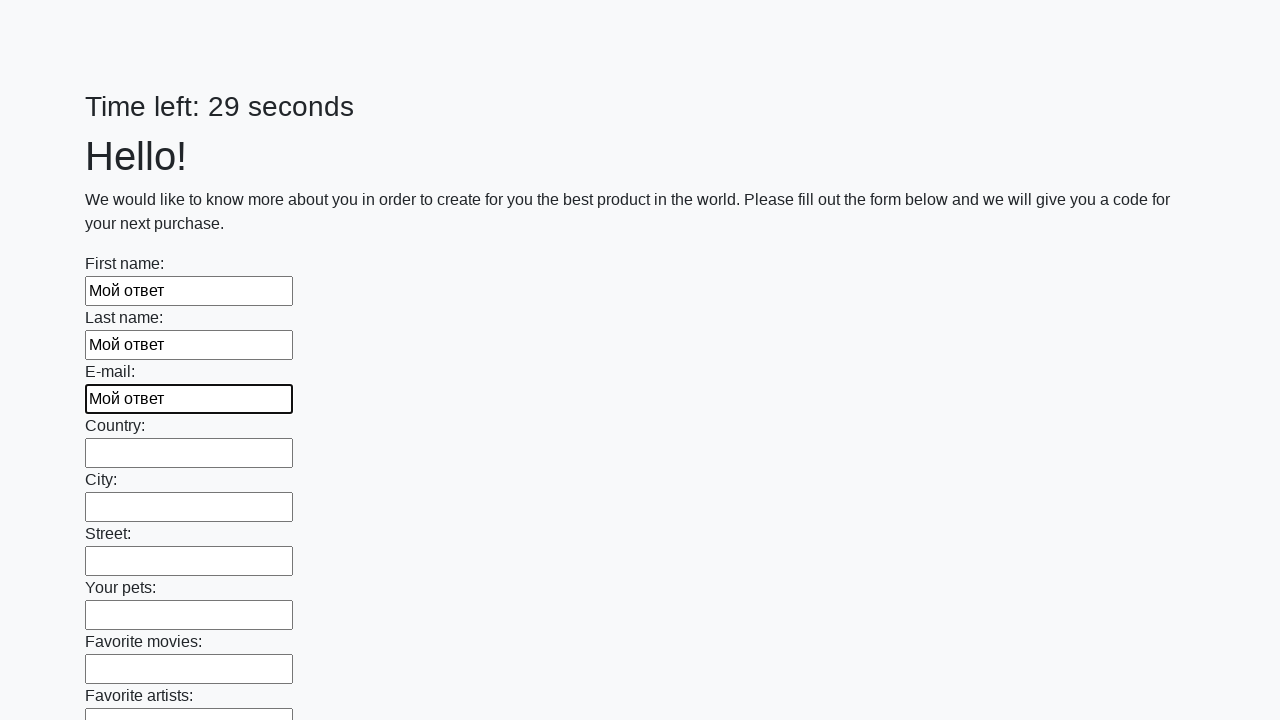

Filled an input field with answer 'Мой ответ' on input >> nth=3
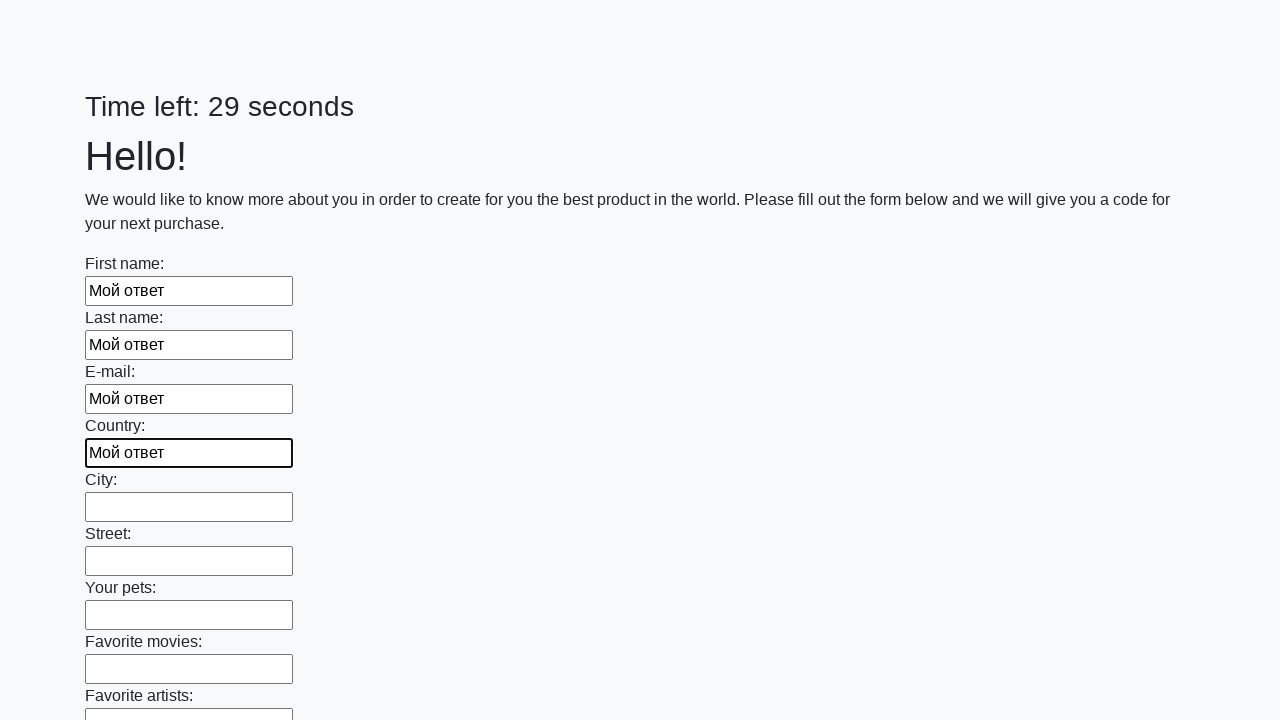

Filled an input field with answer 'Мой ответ' on input >> nth=4
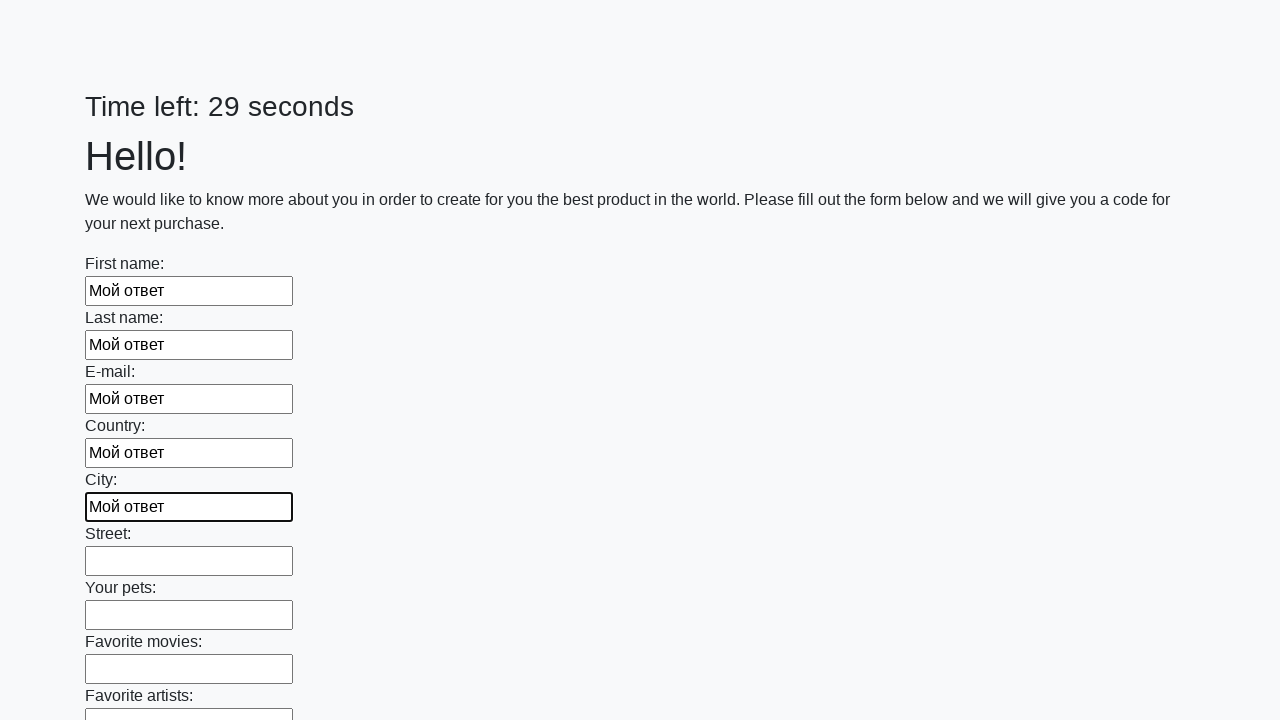

Filled an input field with answer 'Мой ответ' on input >> nth=5
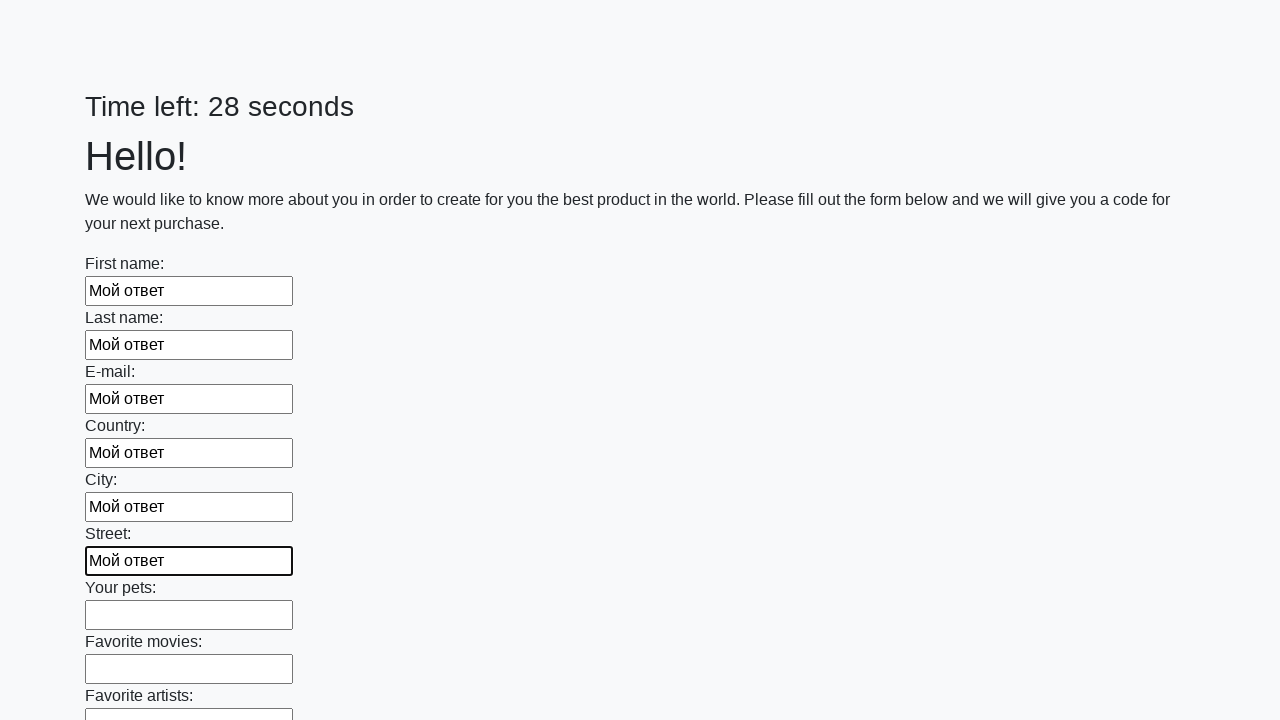

Filled an input field with answer 'Мой ответ' on input >> nth=6
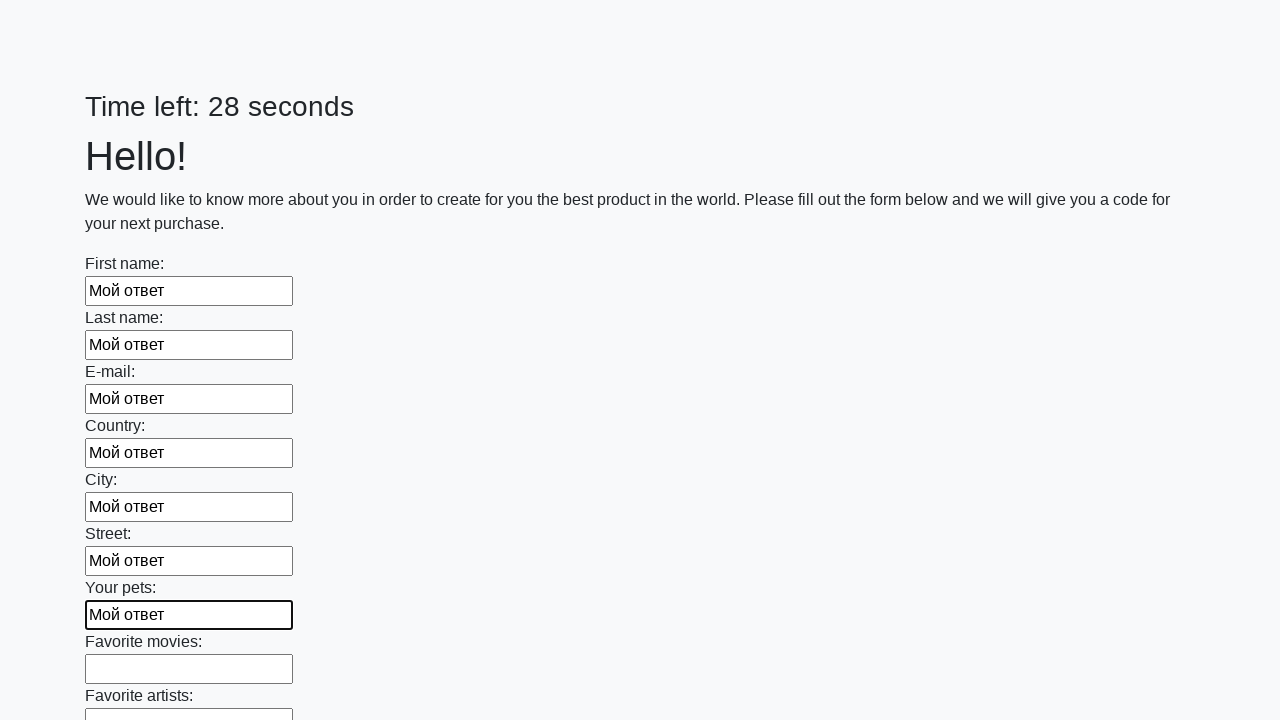

Filled an input field with answer 'Мой ответ' on input >> nth=7
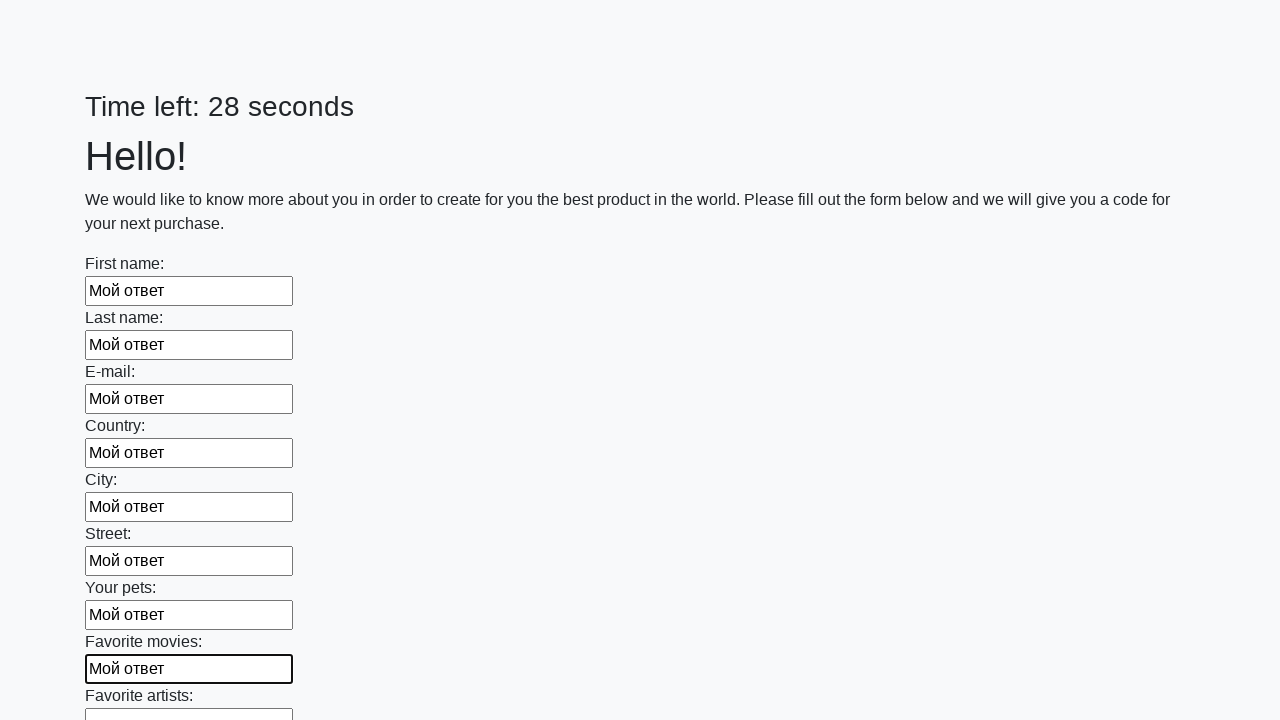

Filled an input field with answer 'Мой ответ' on input >> nth=8
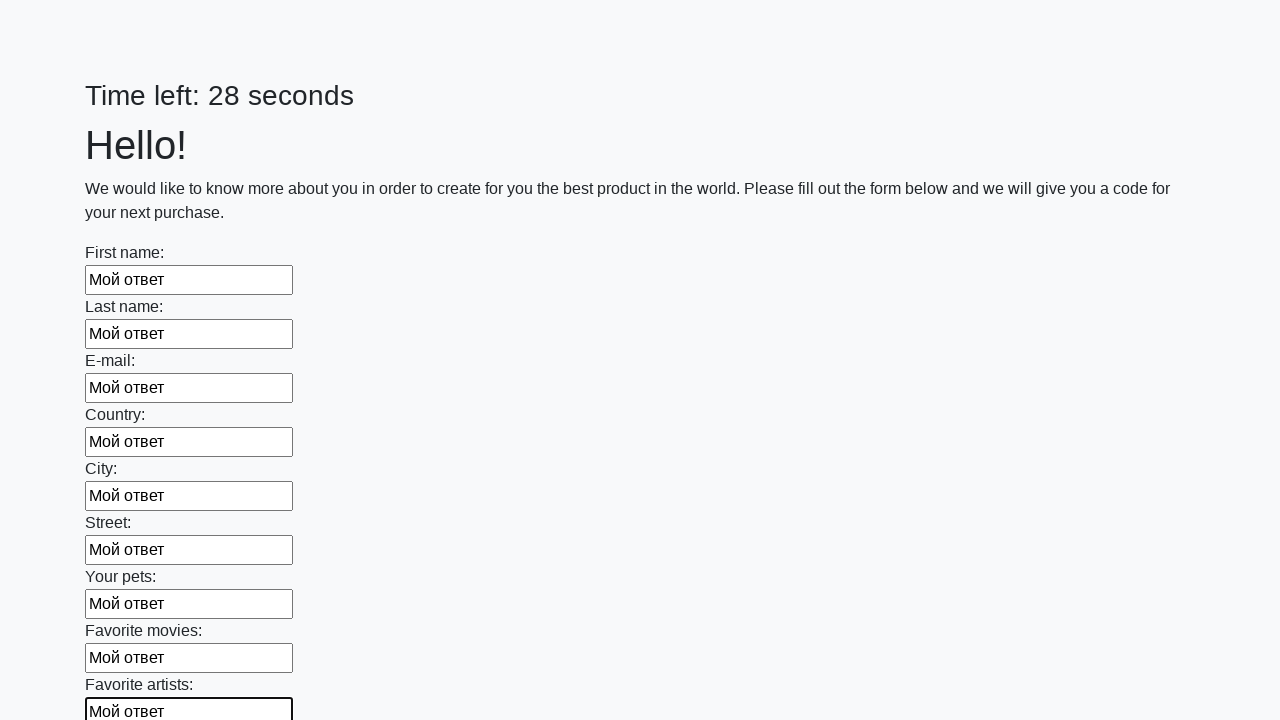

Filled an input field with answer 'Мой ответ' on input >> nth=9
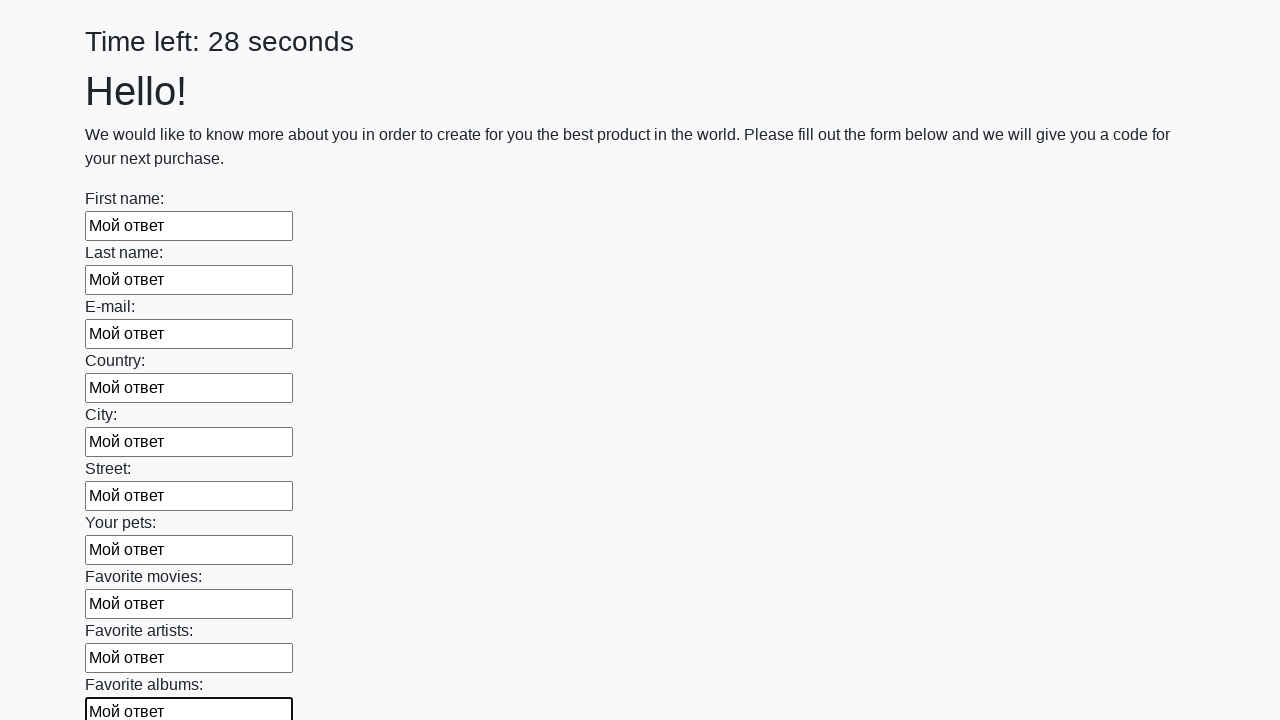

Filled an input field with answer 'Мой ответ' on input >> nth=10
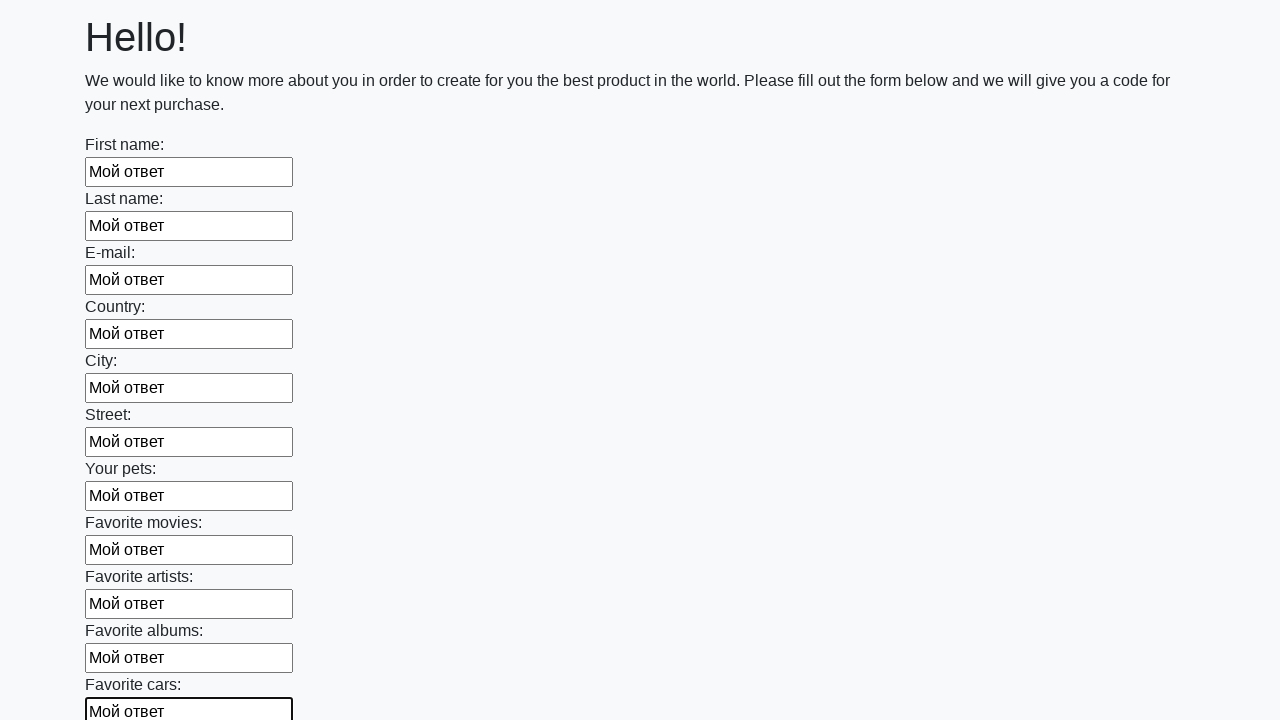

Filled an input field with answer 'Мой ответ' on input >> nth=11
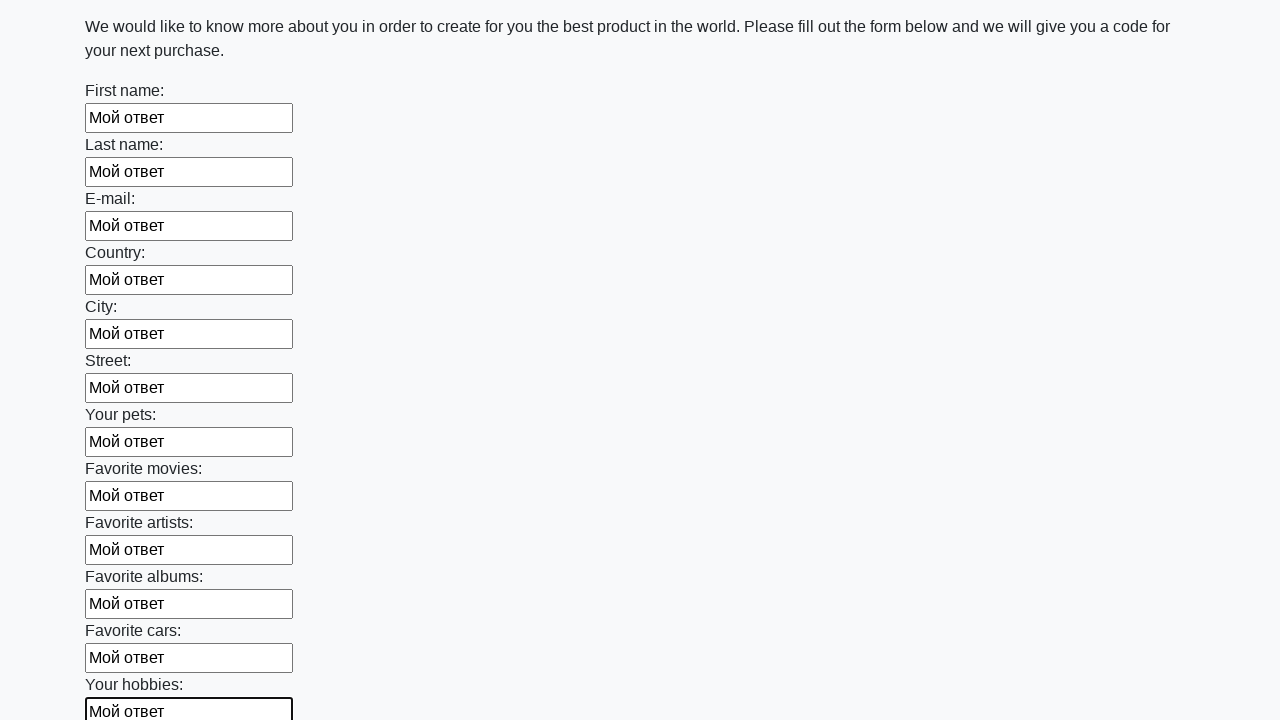

Filled an input field with answer 'Мой ответ' on input >> nth=12
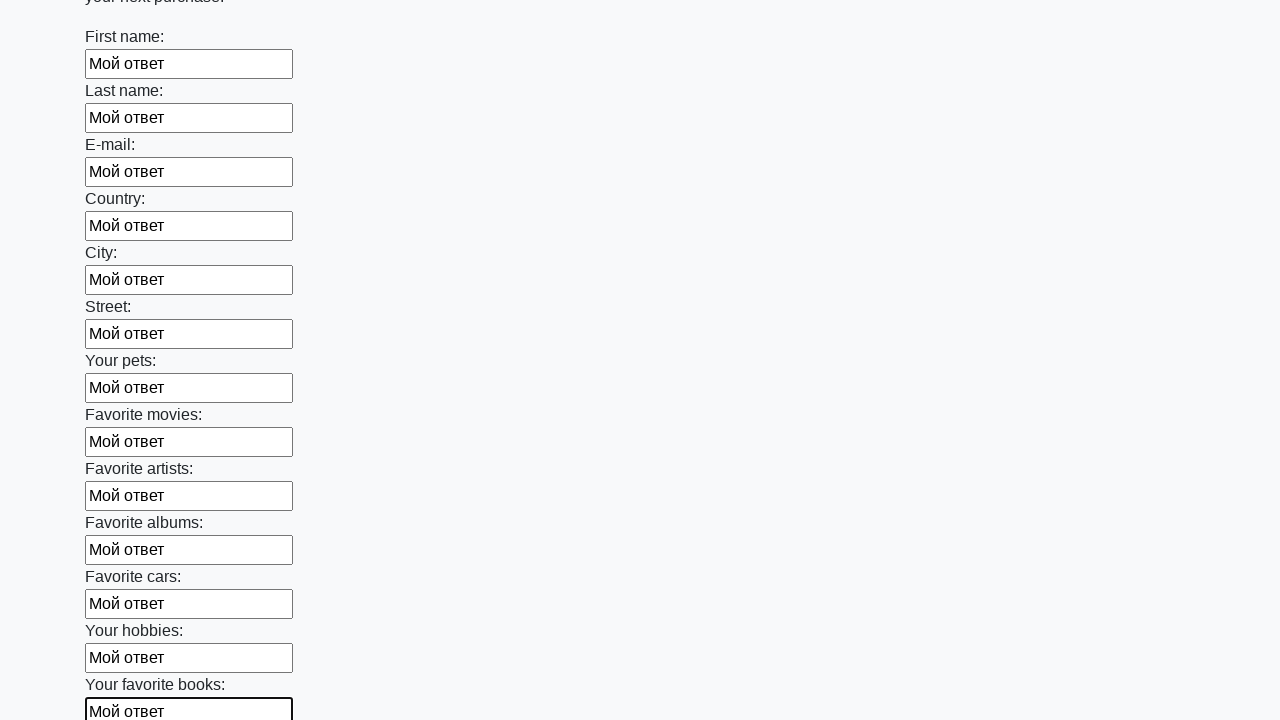

Filled an input field with answer 'Мой ответ' on input >> nth=13
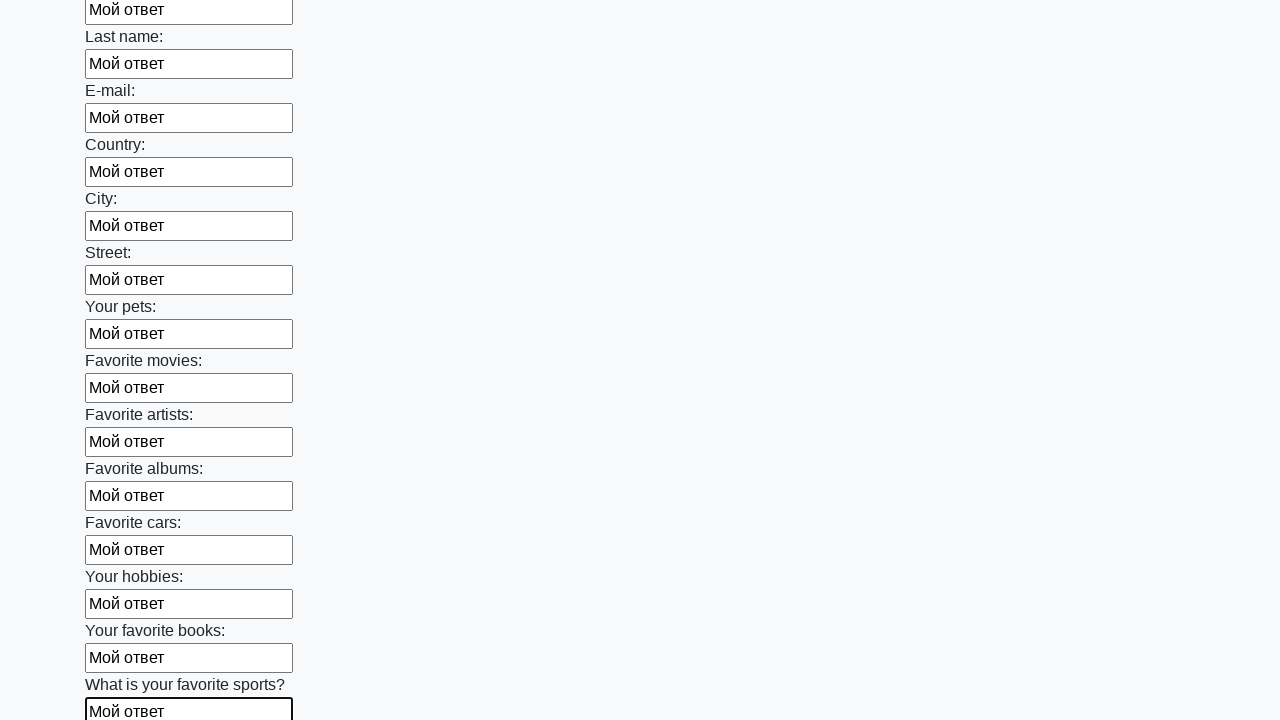

Filled an input field with answer 'Мой ответ' on input >> nth=14
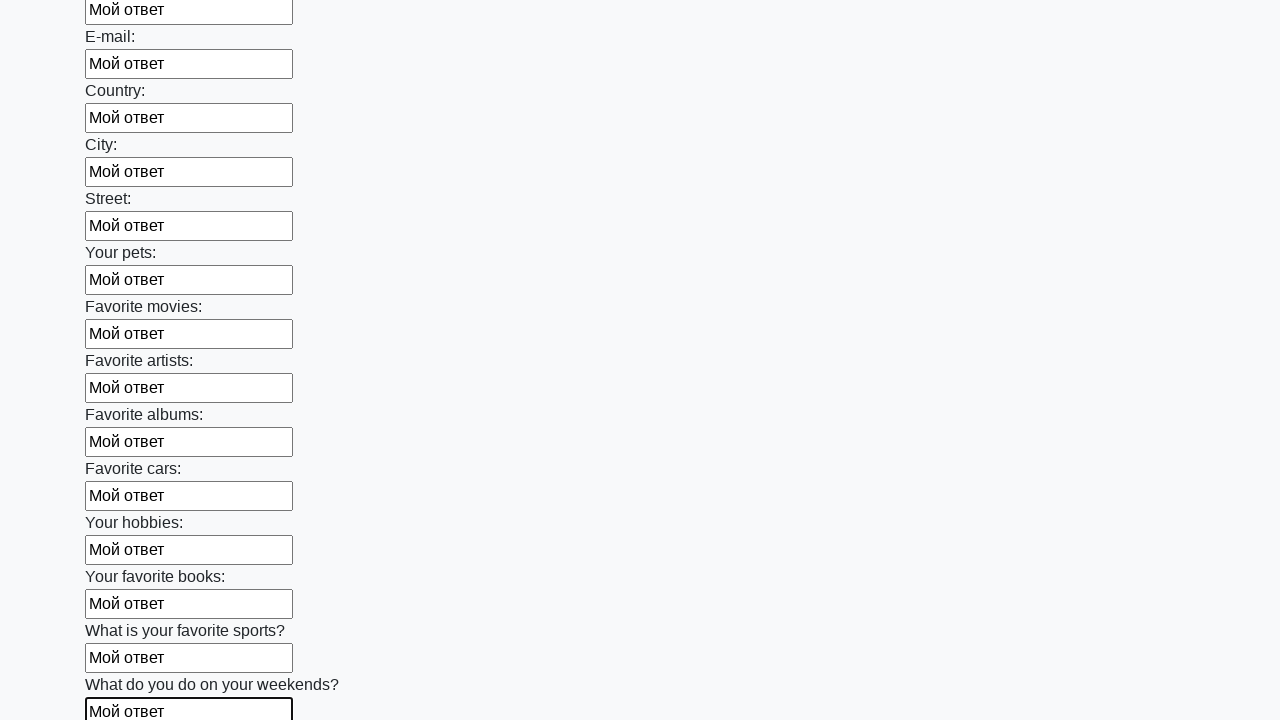

Filled an input field with answer 'Мой ответ' on input >> nth=15
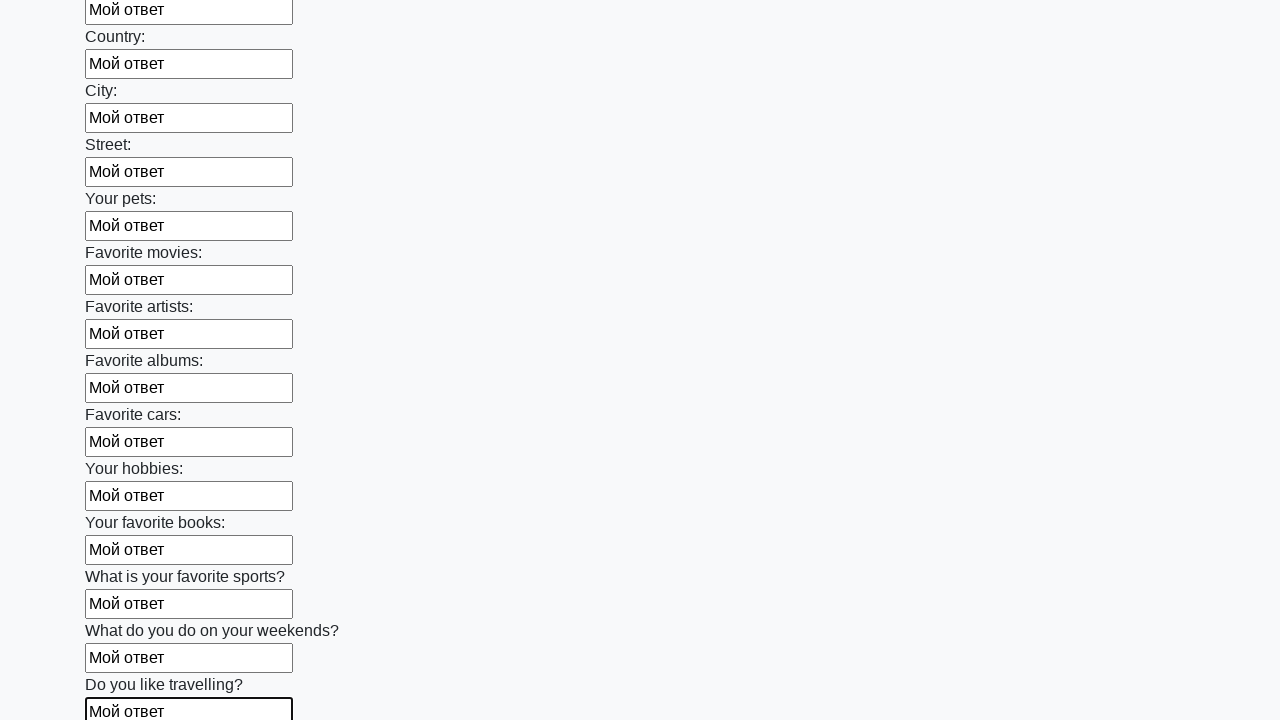

Filled an input field with answer 'Мой ответ' on input >> nth=16
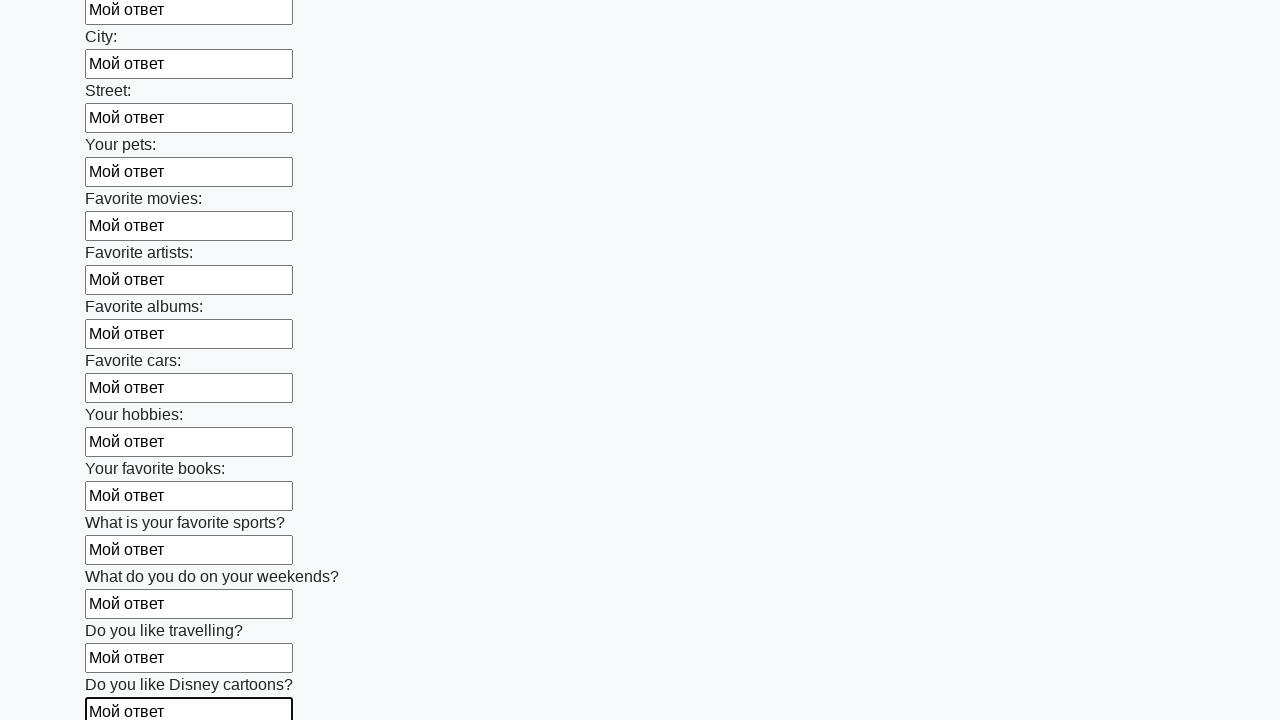

Filled an input field with answer 'Мой ответ' on input >> nth=17
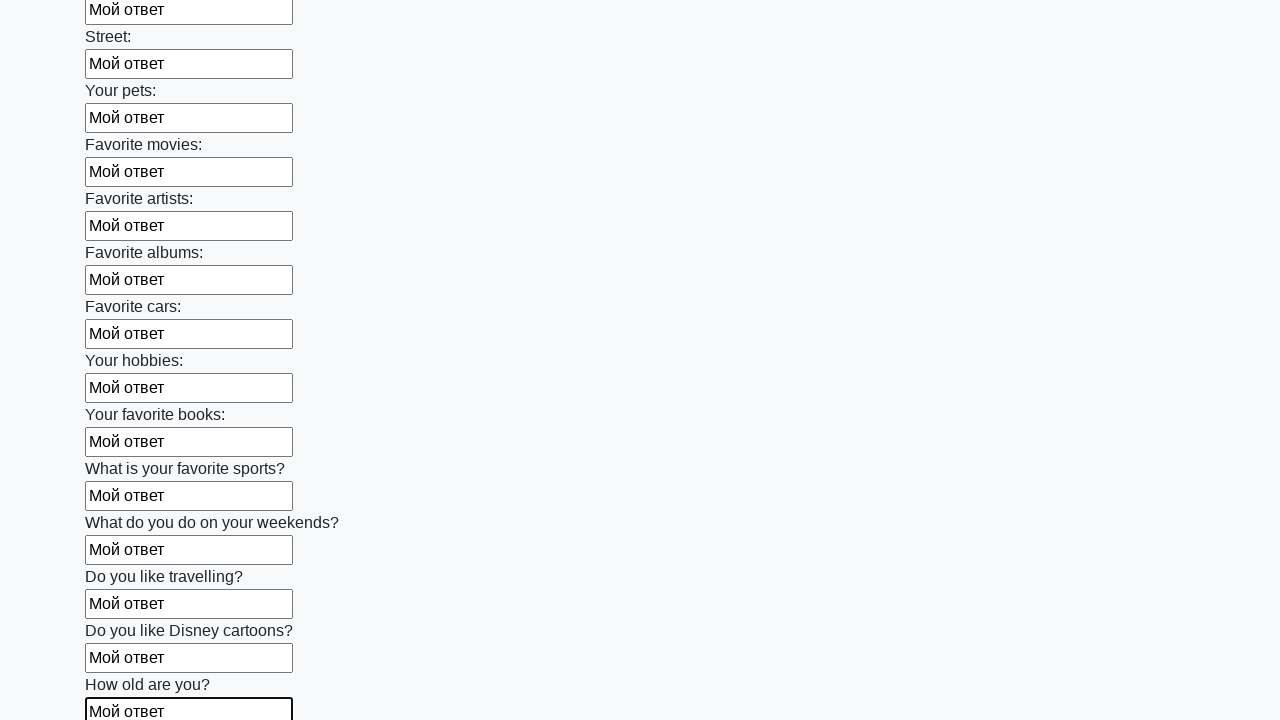

Filled an input field with answer 'Мой ответ' on input >> nth=18
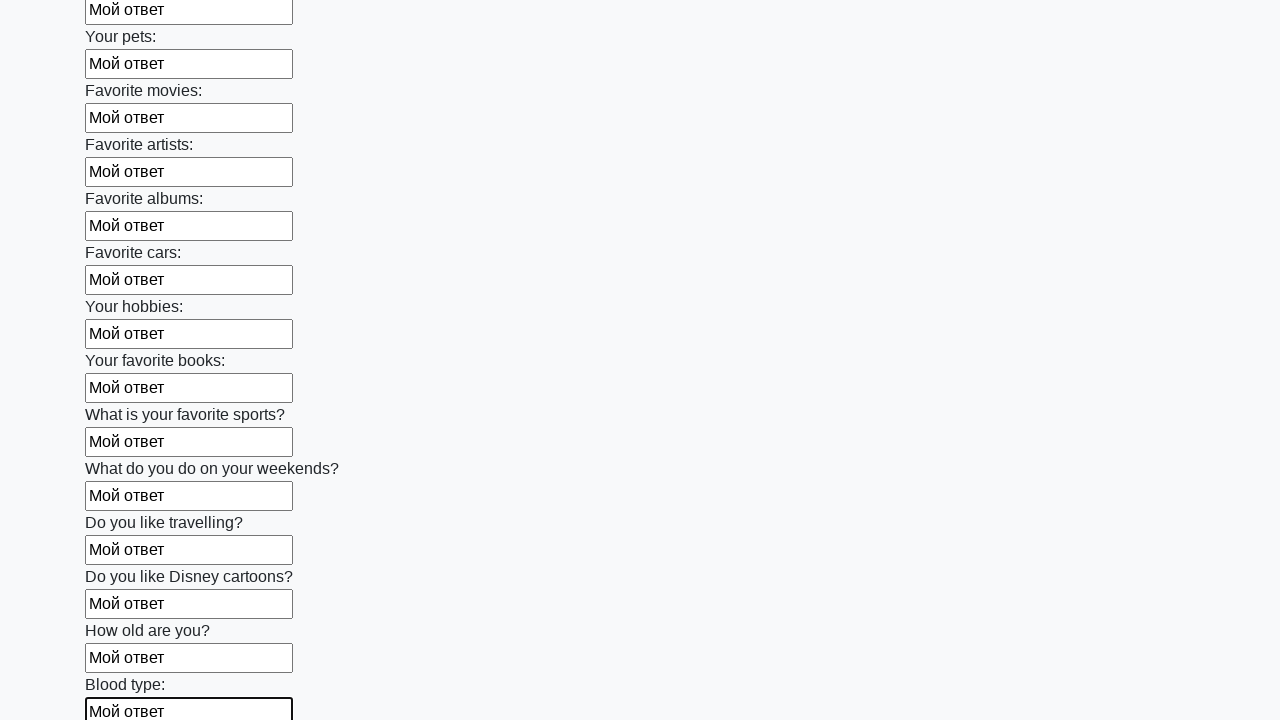

Filled an input field with answer 'Мой ответ' on input >> nth=19
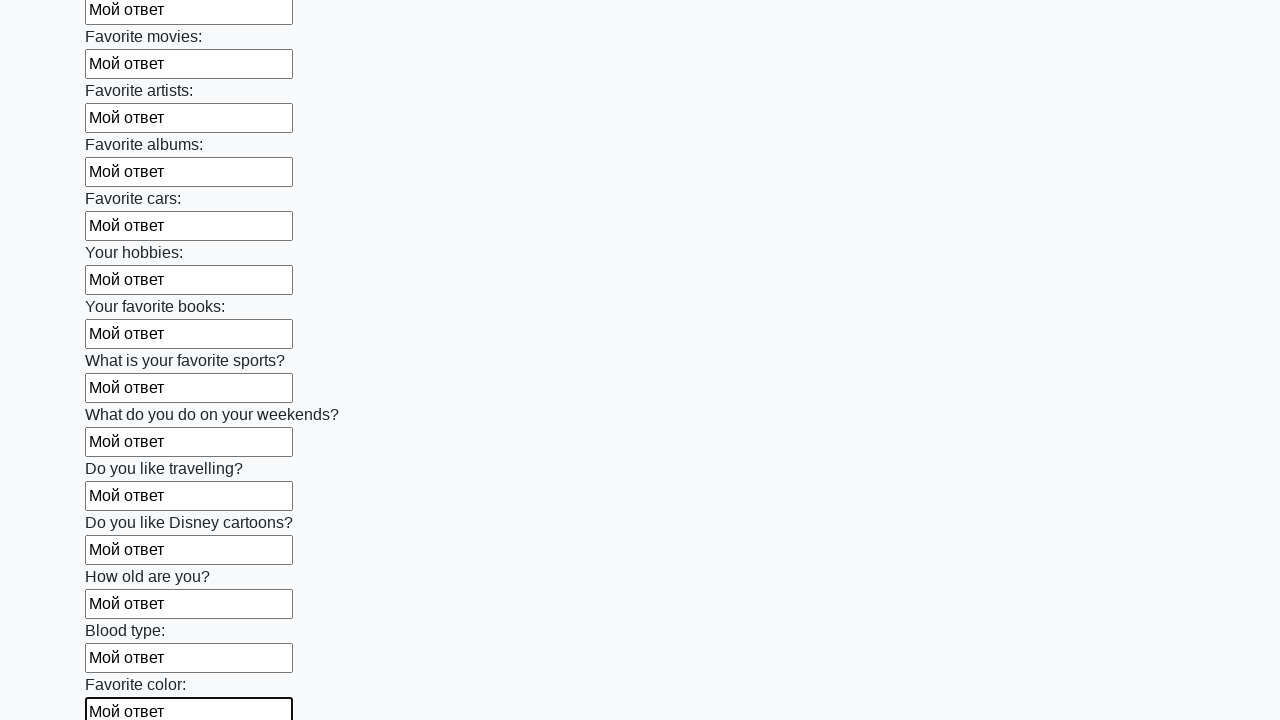

Filled an input field with answer 'Мой ответ' on input >> nth=20
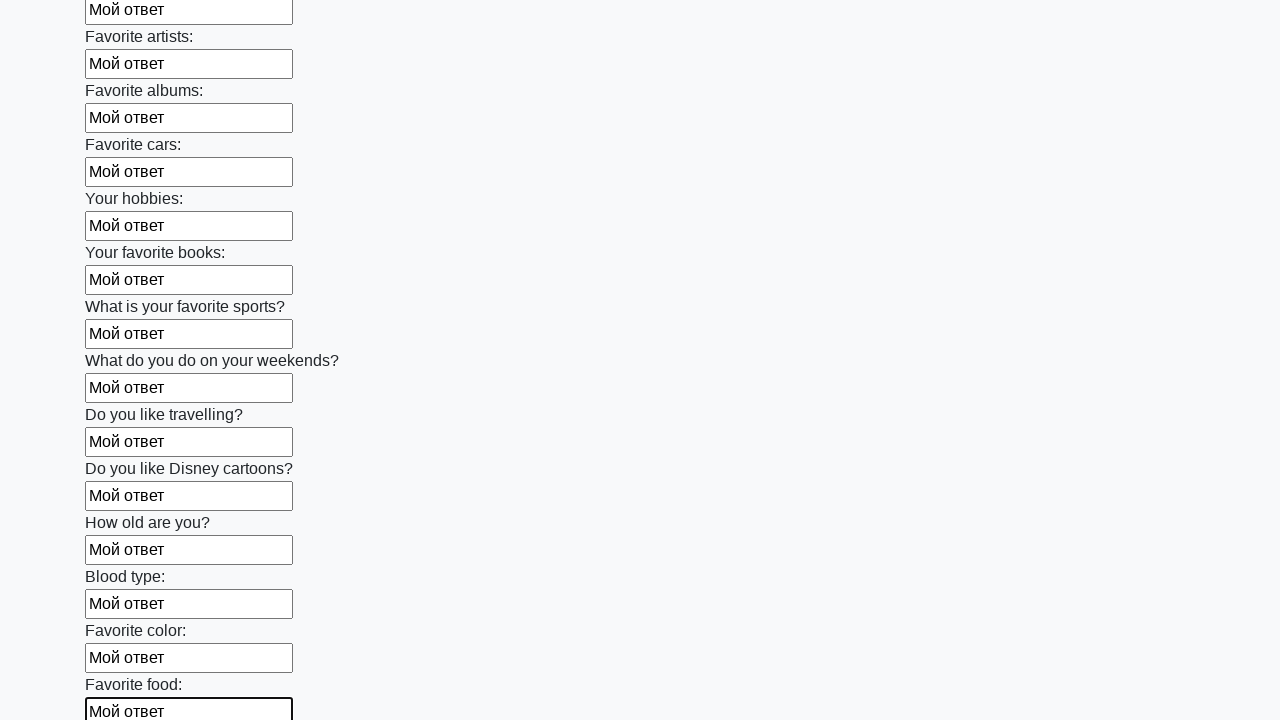

Filled an input field with answer 'Мой ответ' on input >> nth=21
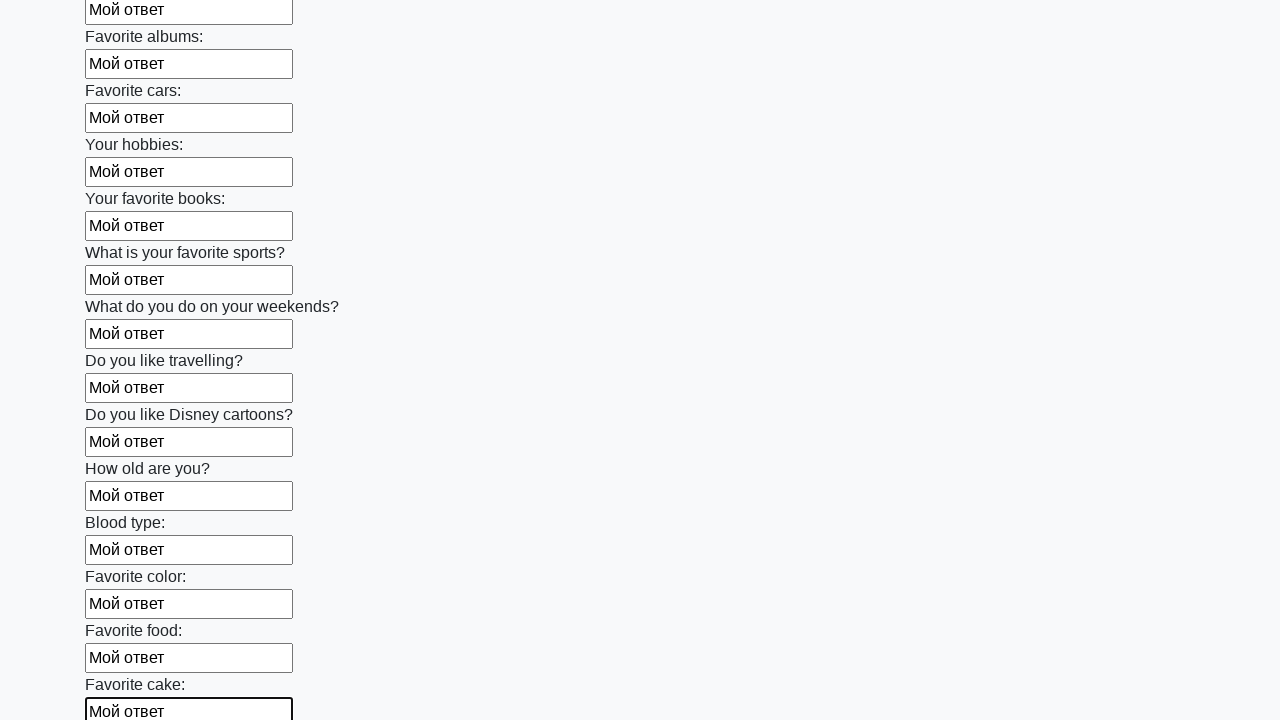

Filled an input field with answer 'Мой ответ' on input >> nth=22
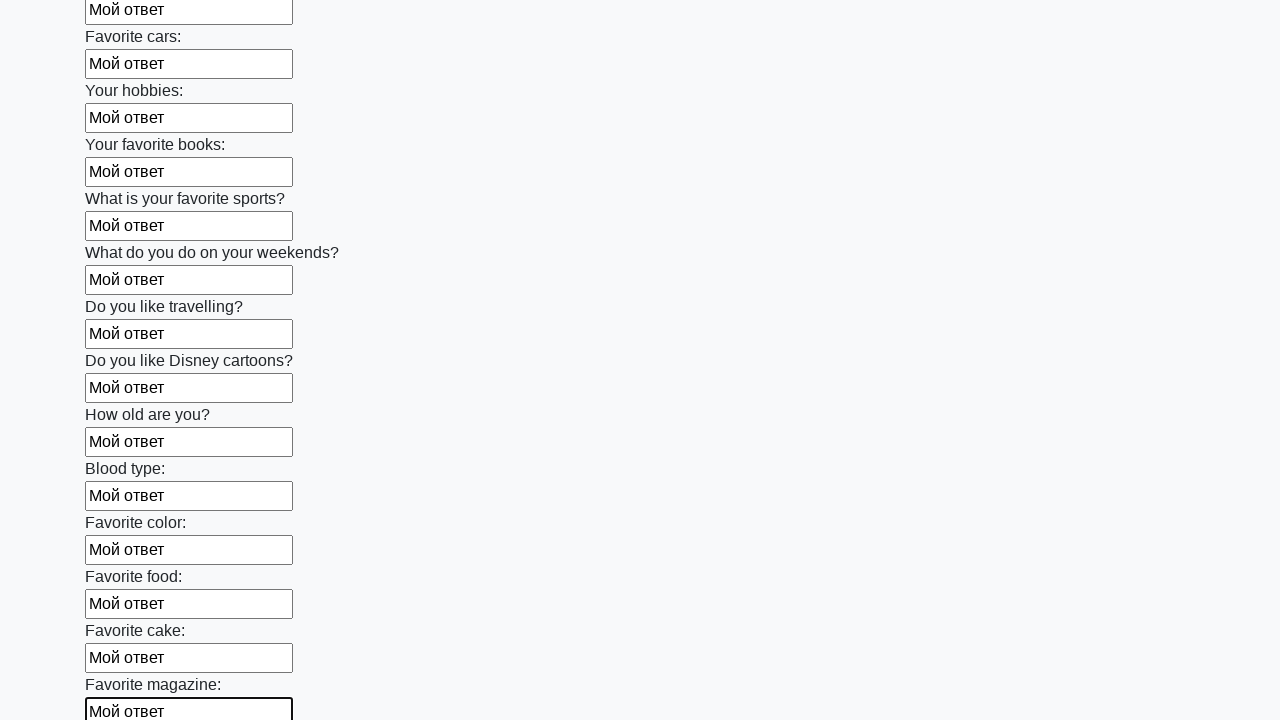

Filled an input field with answer 'Мой ответ' on input >> nth=23
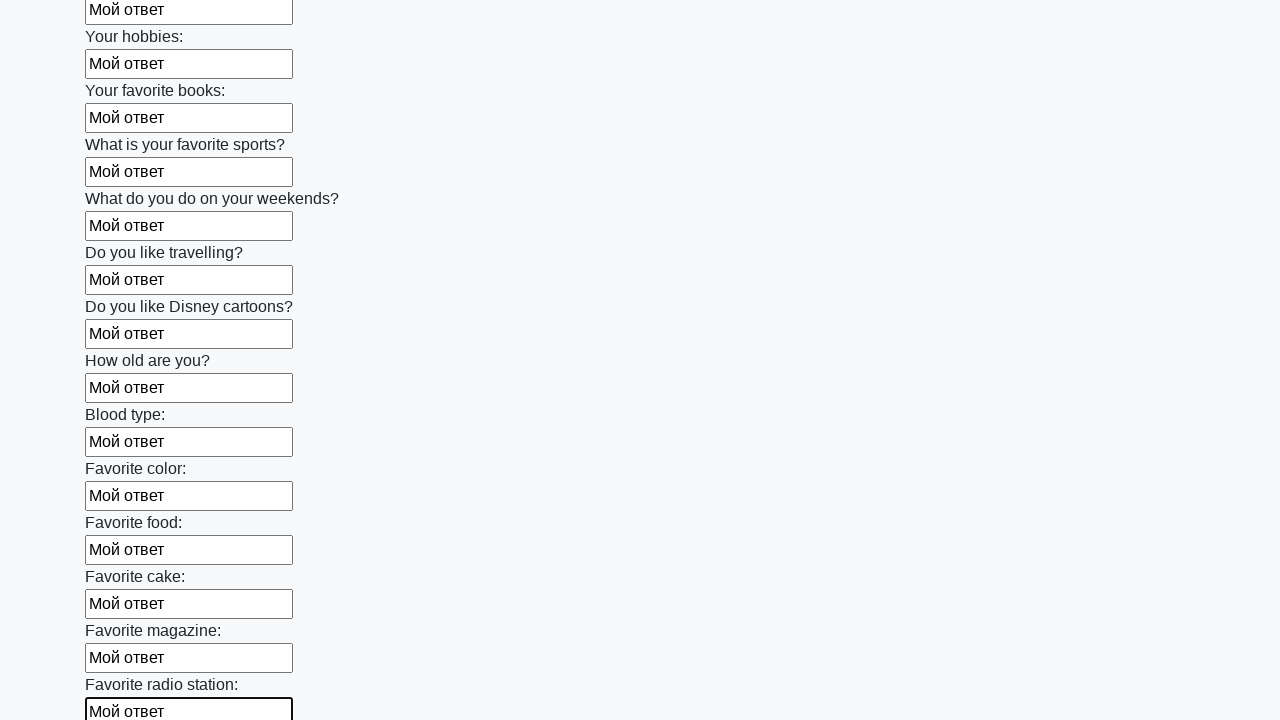

Filled an input field with answer 'Мой ответ' on input >> nth=24
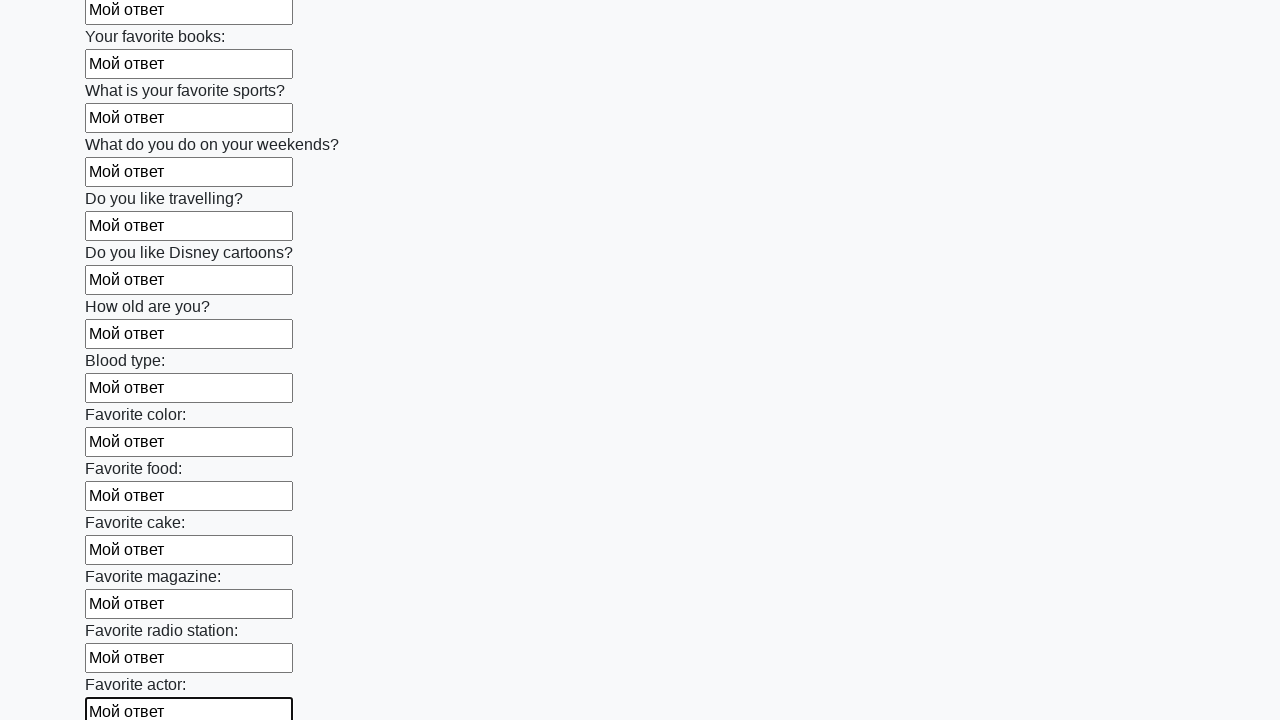

Filled an input field with answer 'Мой ответ' on input >> nth=25
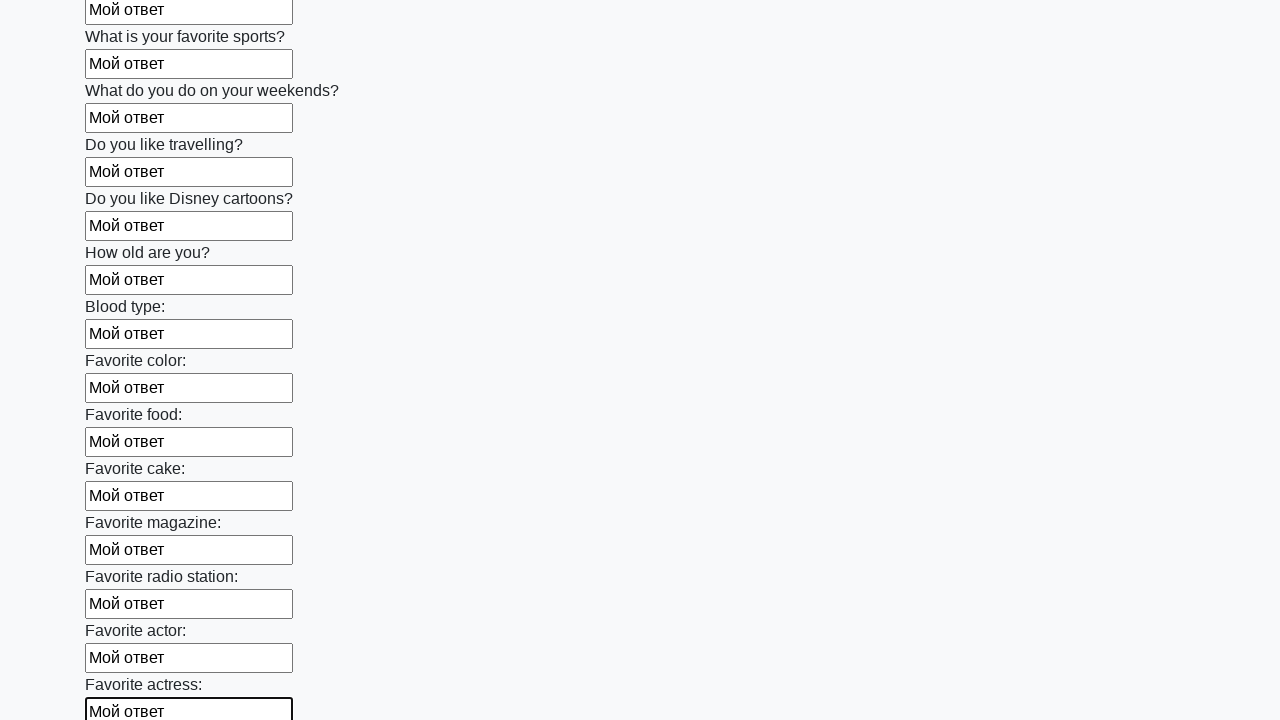

Filled an input field with answer 'Мой ответ' on input >> nth=26
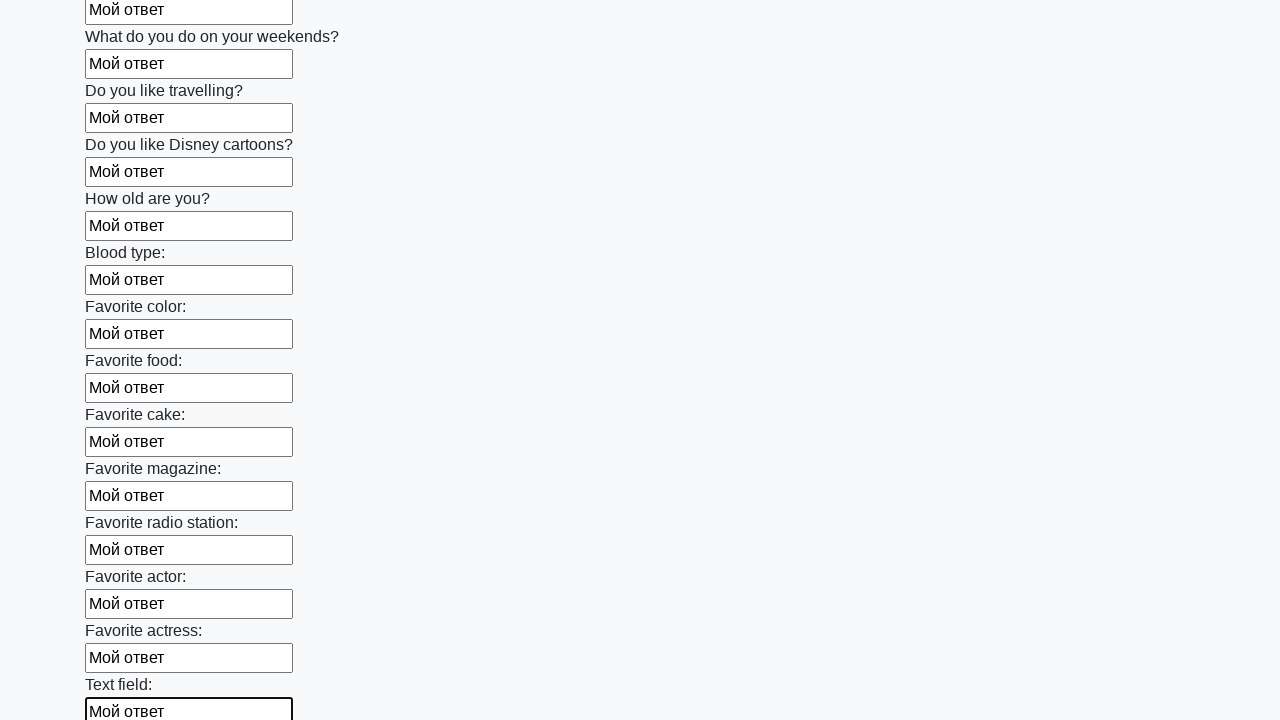

Filled an input field with answer 'Мой ответ' on input >> nth=27
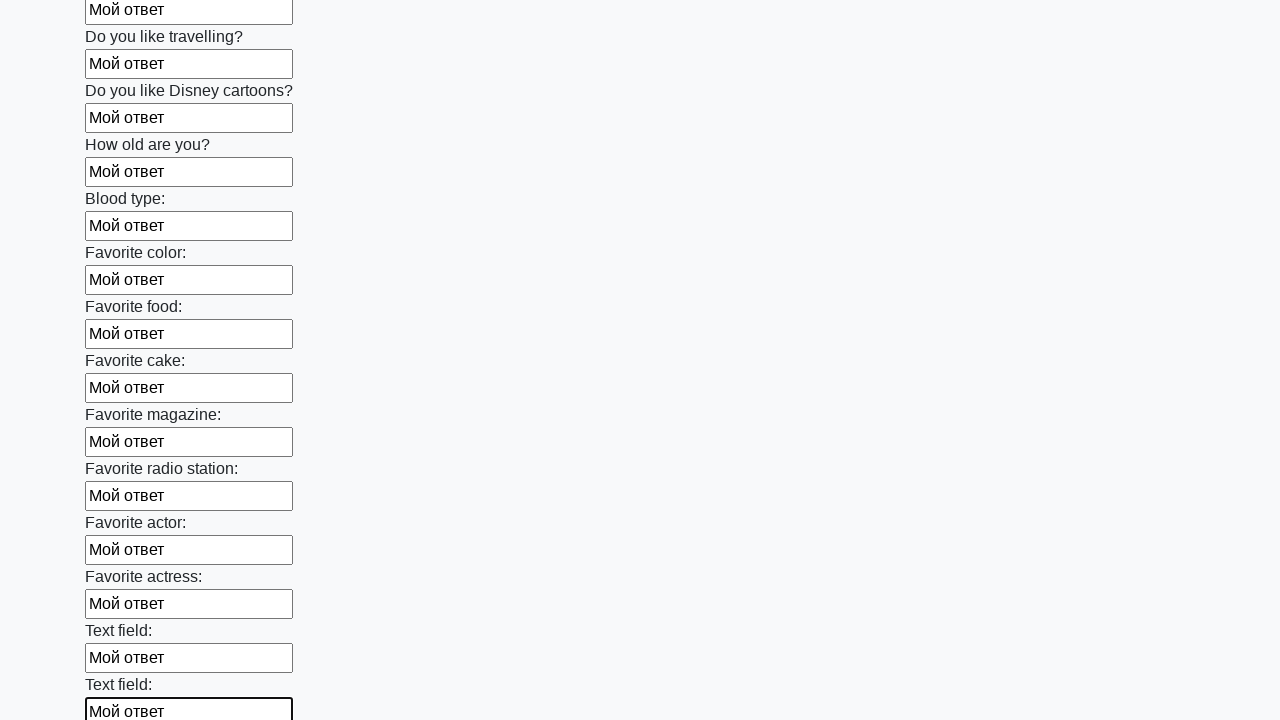

Filled an input field with answer 'Мой ответ' on input >> nth=28
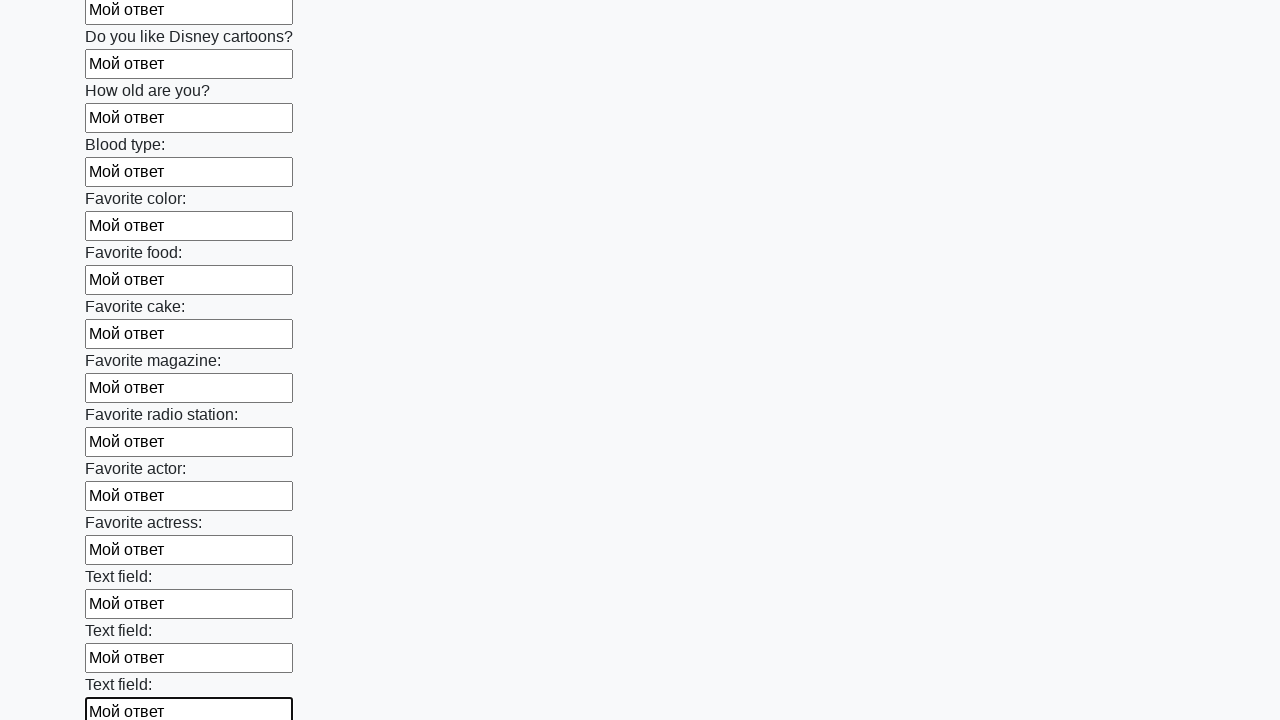

Filled an input field with answer 'Мой ответ' on input >> nth=29
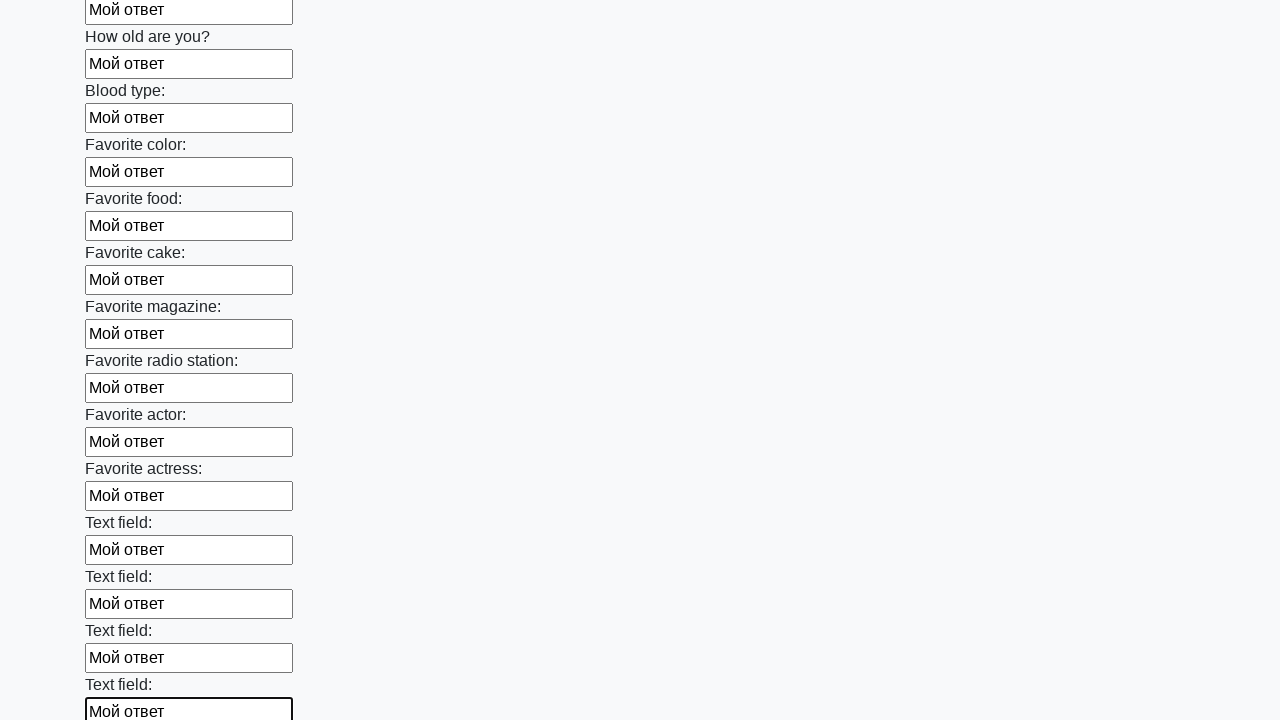

Filled an input field with answer 'Мой ответ' on input >> nth=30
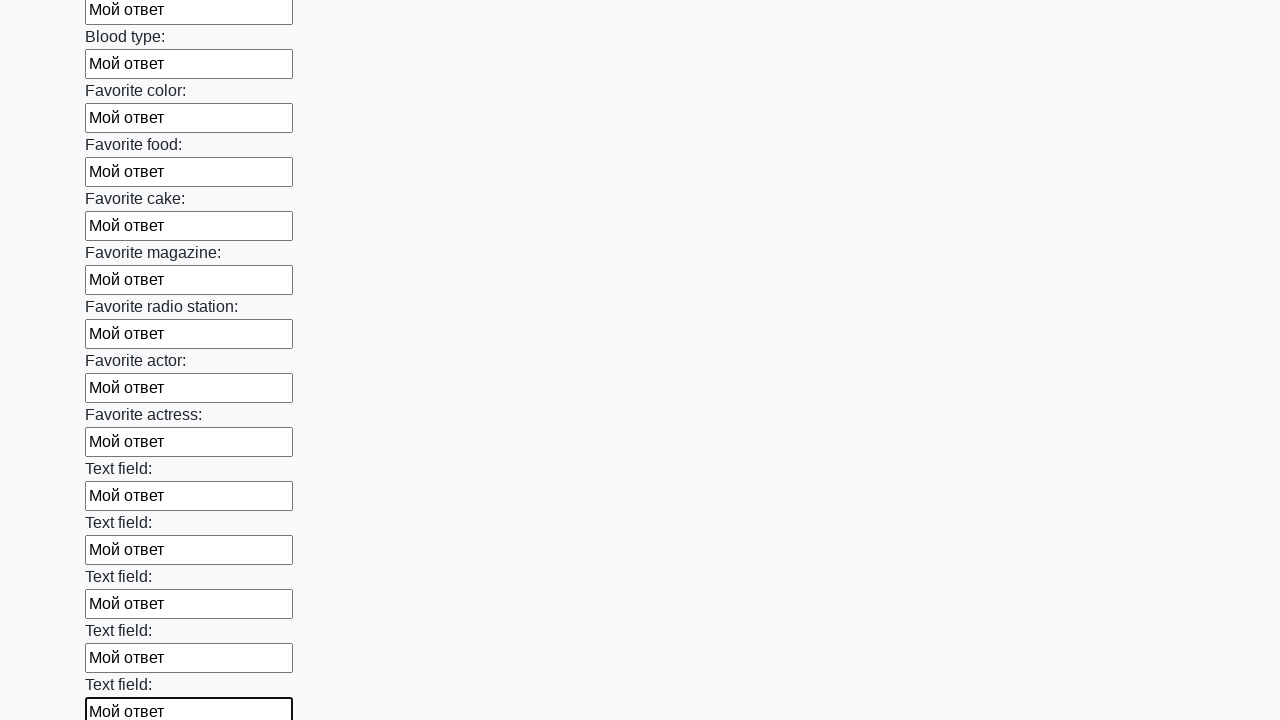

Filled an input field with answer 'Мой ответ' on input >> nth=31
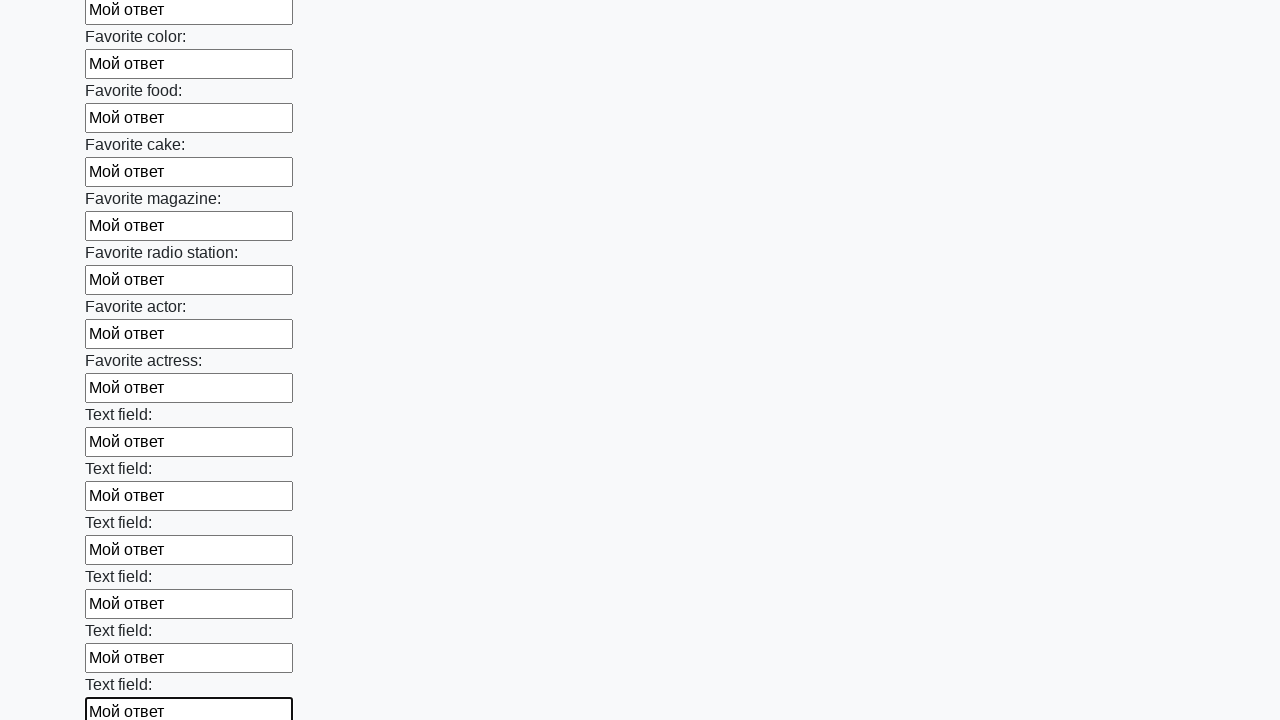

Filled an input field with answer 'Мой ответ' on input >> nth=32
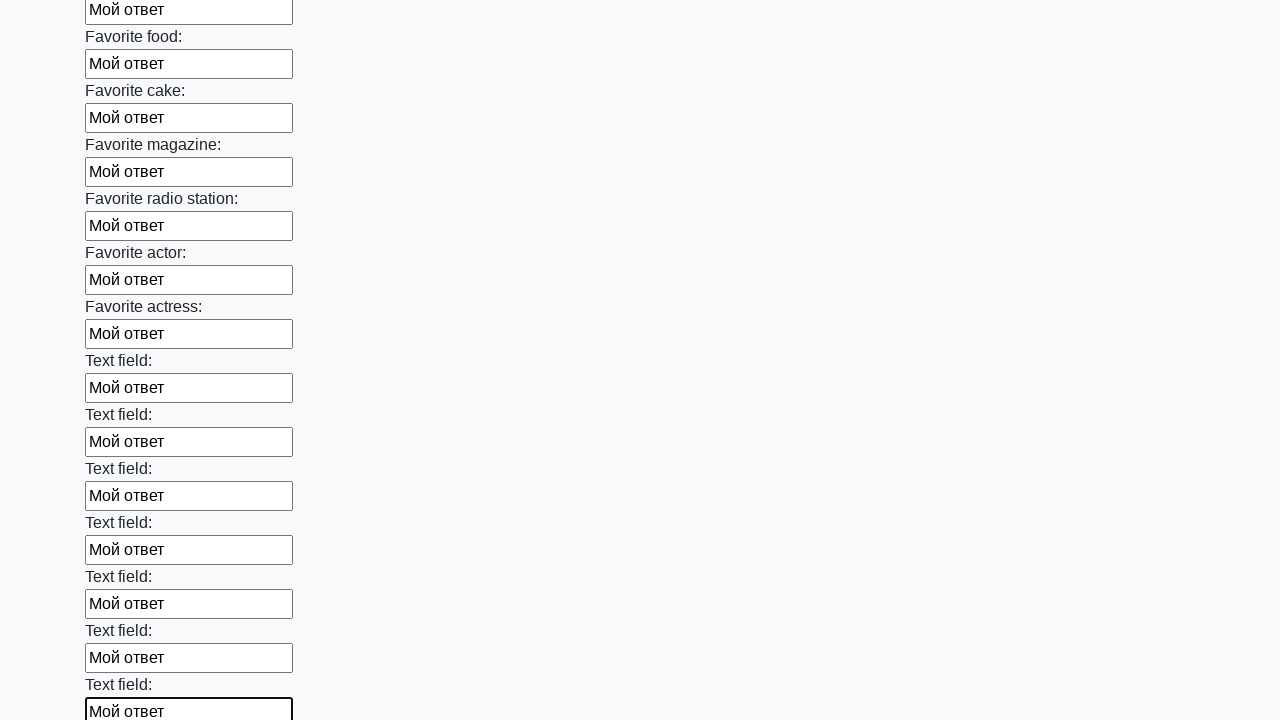

Filled an input field with answer 'Мой ответ' on input >> nth=33
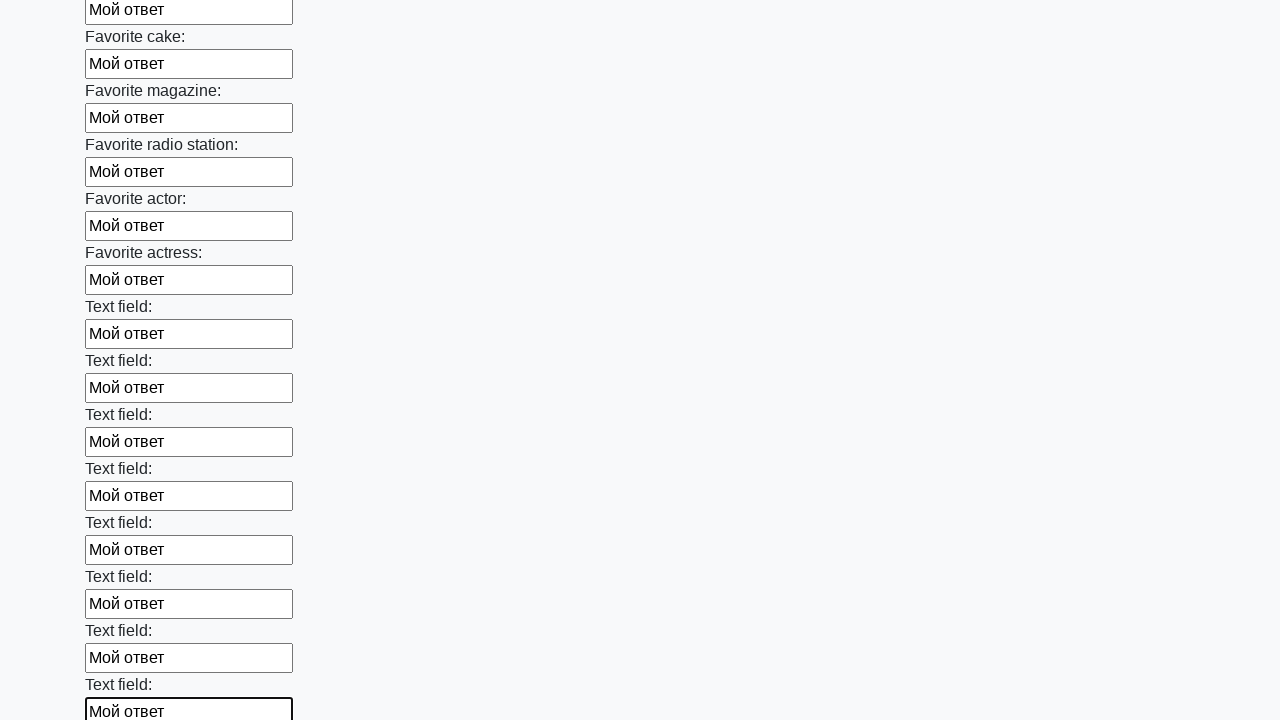

Filled an input field with answer 'Мой ответ' on input >> nth=34
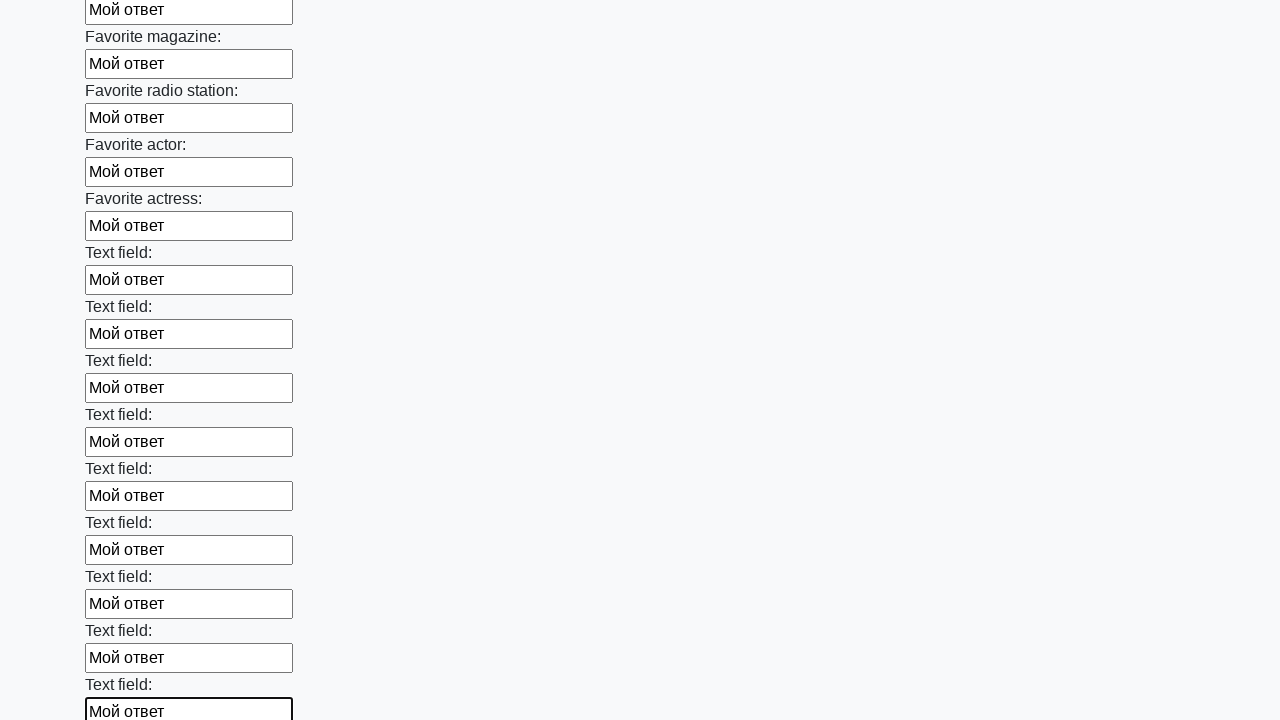

Filled an input field with answer 'Мой ответ' on input >> nth=35
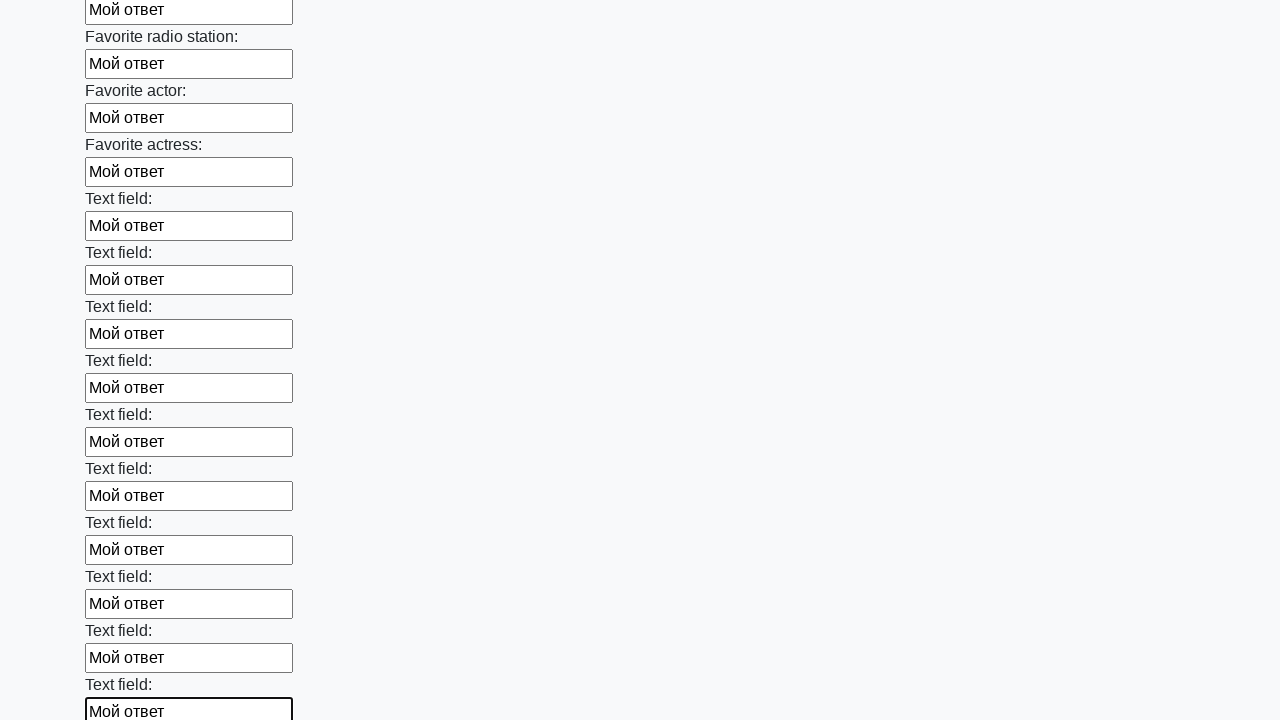

Filled an input field with answer 'Мой ответ' on input >> nth=36
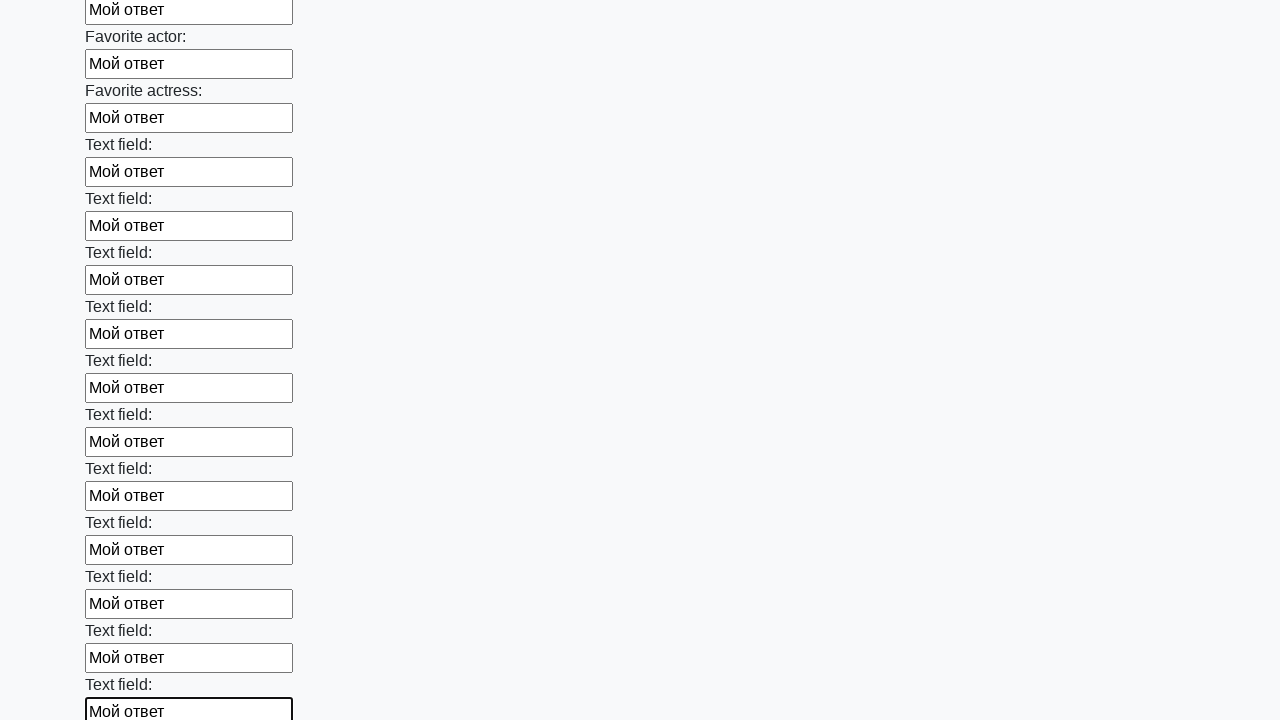

Filled an input field with answer 'Мой ответ' on input >> nth=37
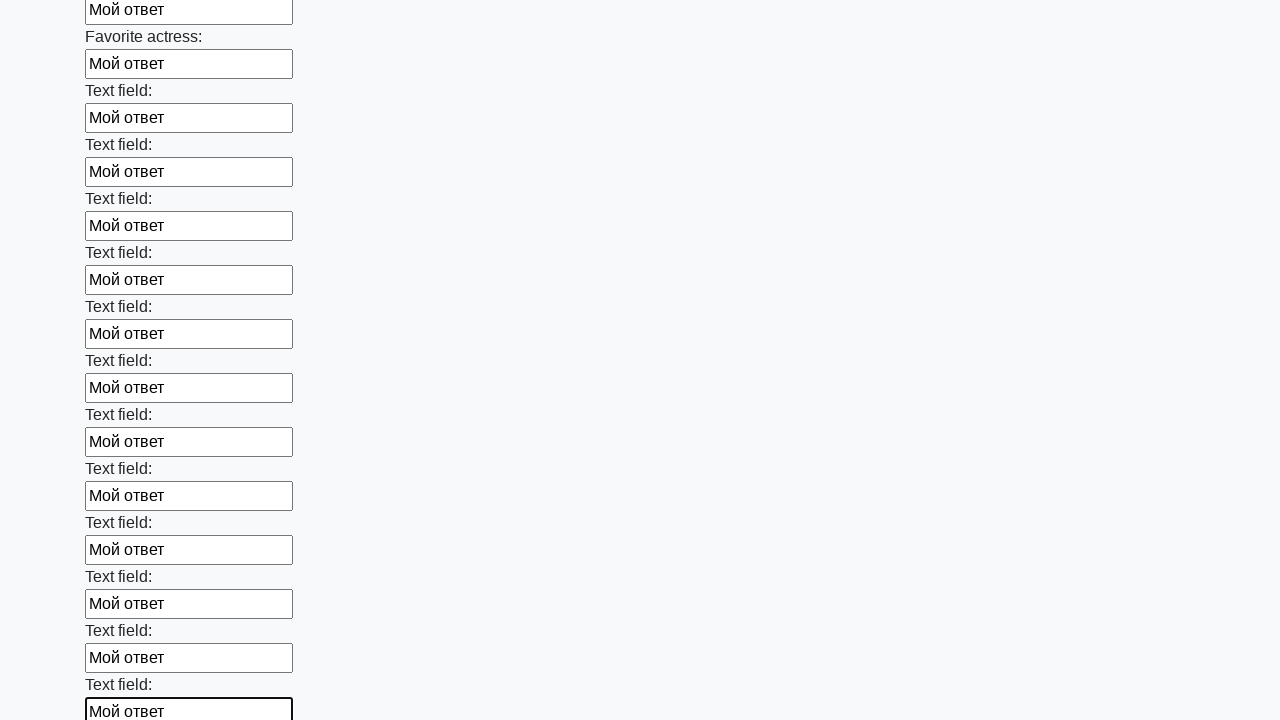

Filled an input field with answer 'Мой ответ' on input >> nth=38
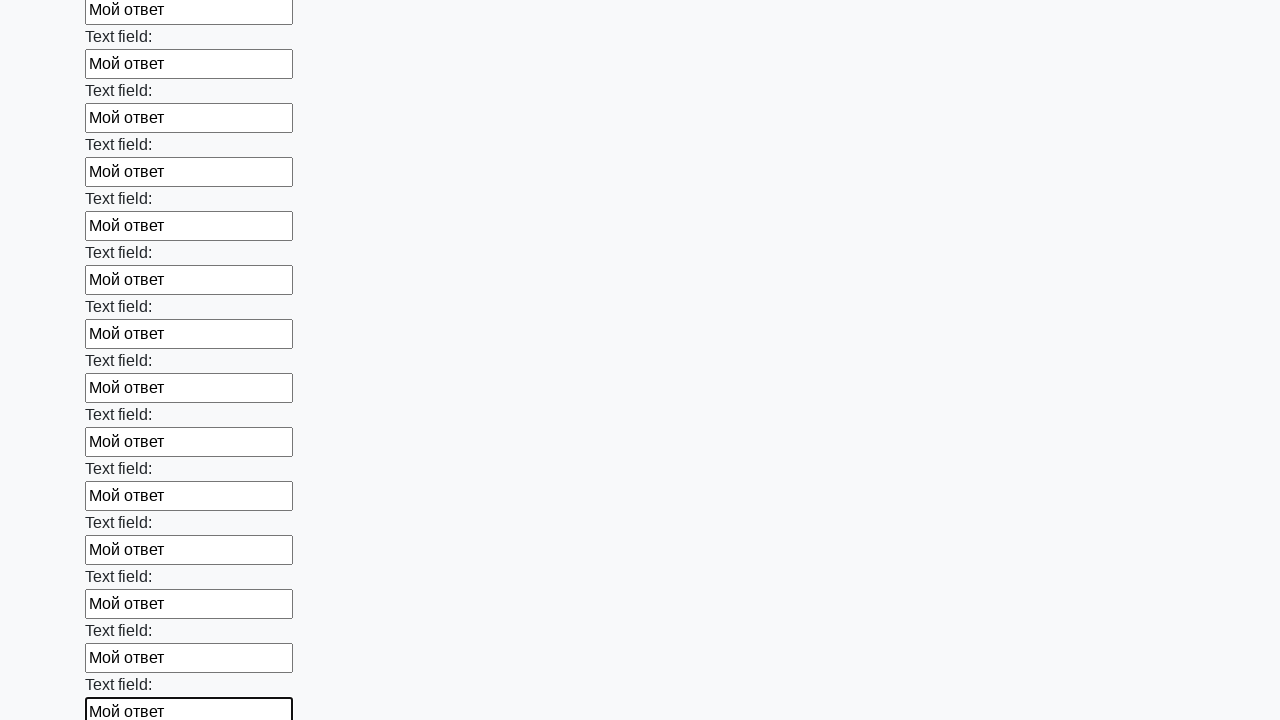

Filled an input field with answer 'Мой ответ' on input >> nth=39
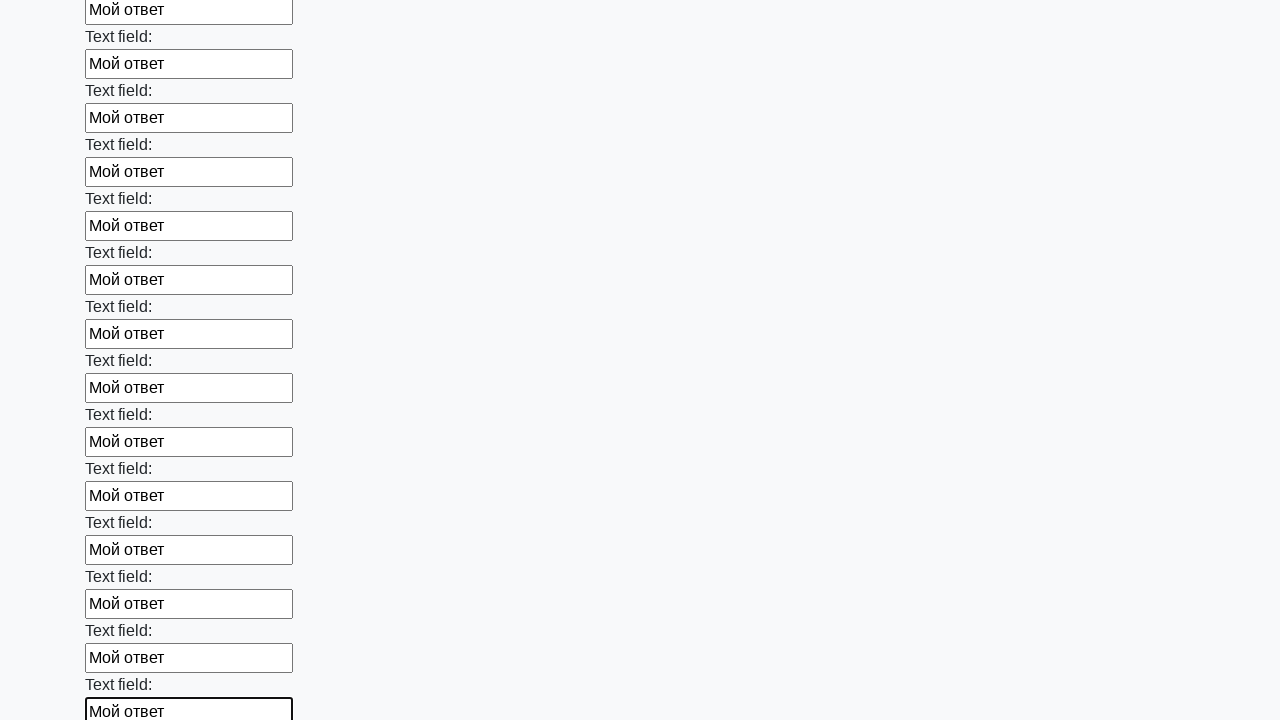

Filled an input field with answer 'Мой ответ' on input >> nth=40
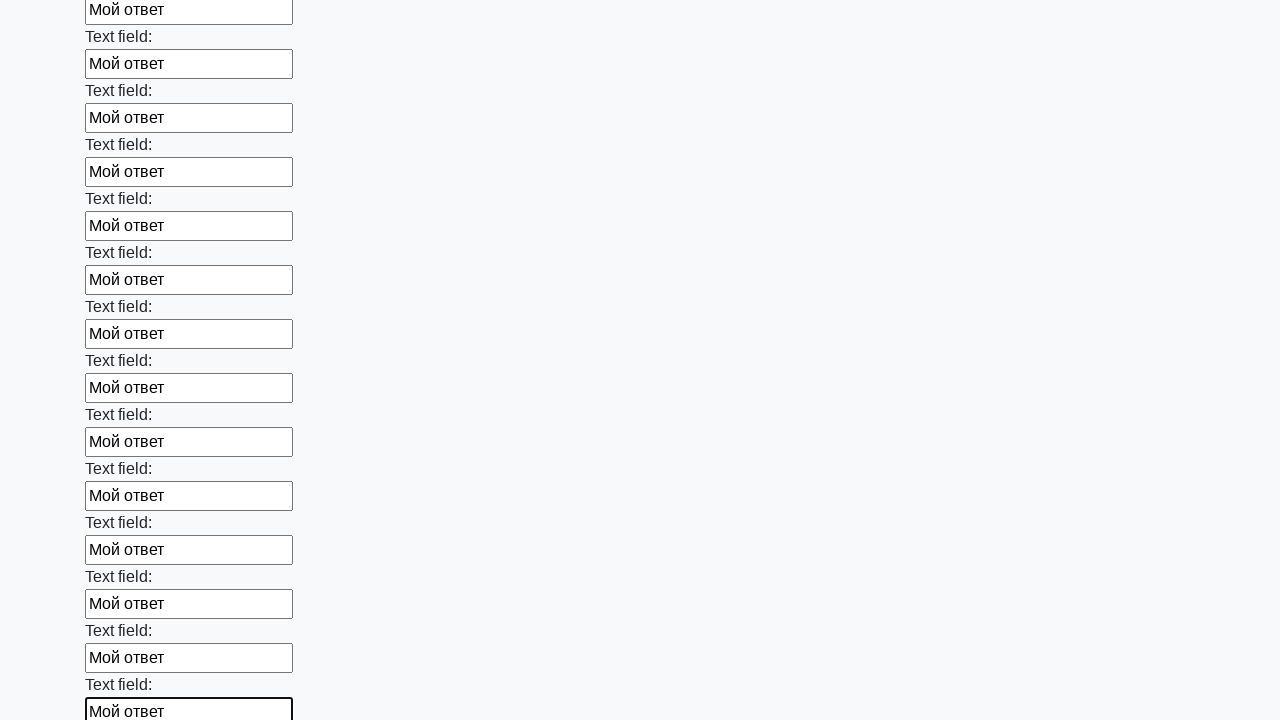

Filled an input field with answer 'Мой ответ' on input >> nth=41
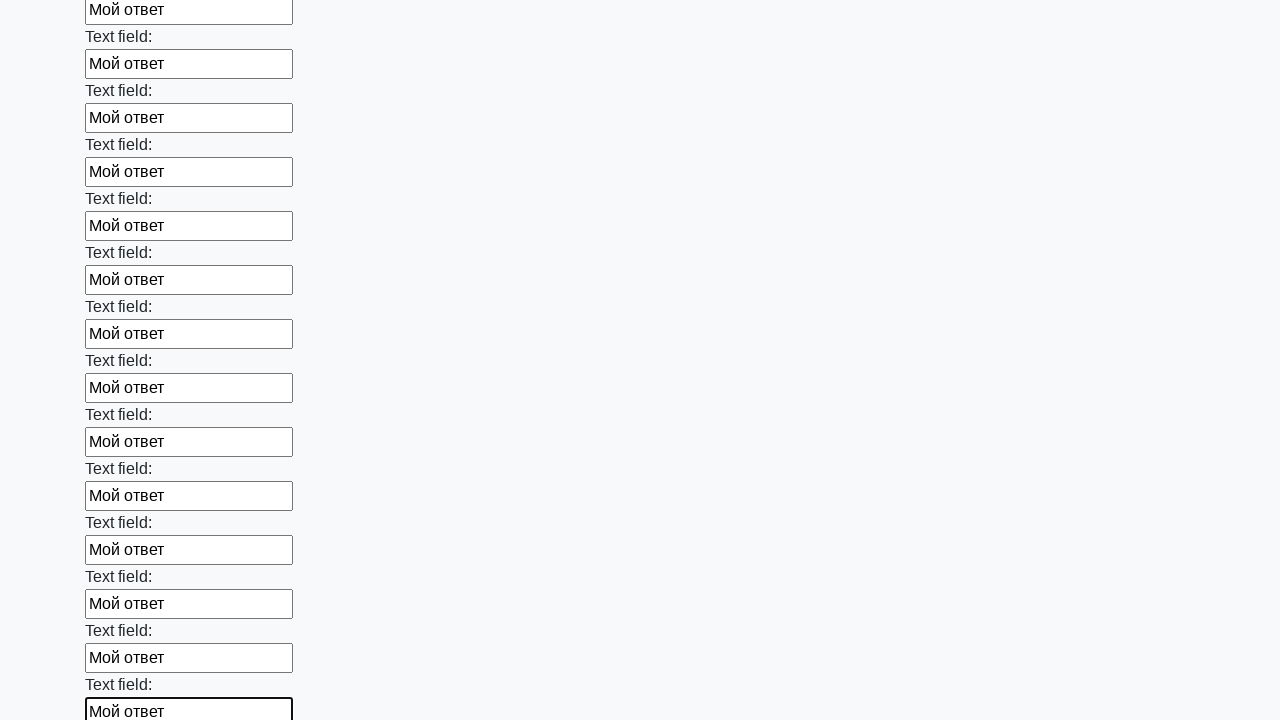

Filled an input field with answer 'Мой ответ' on input >> nth=42
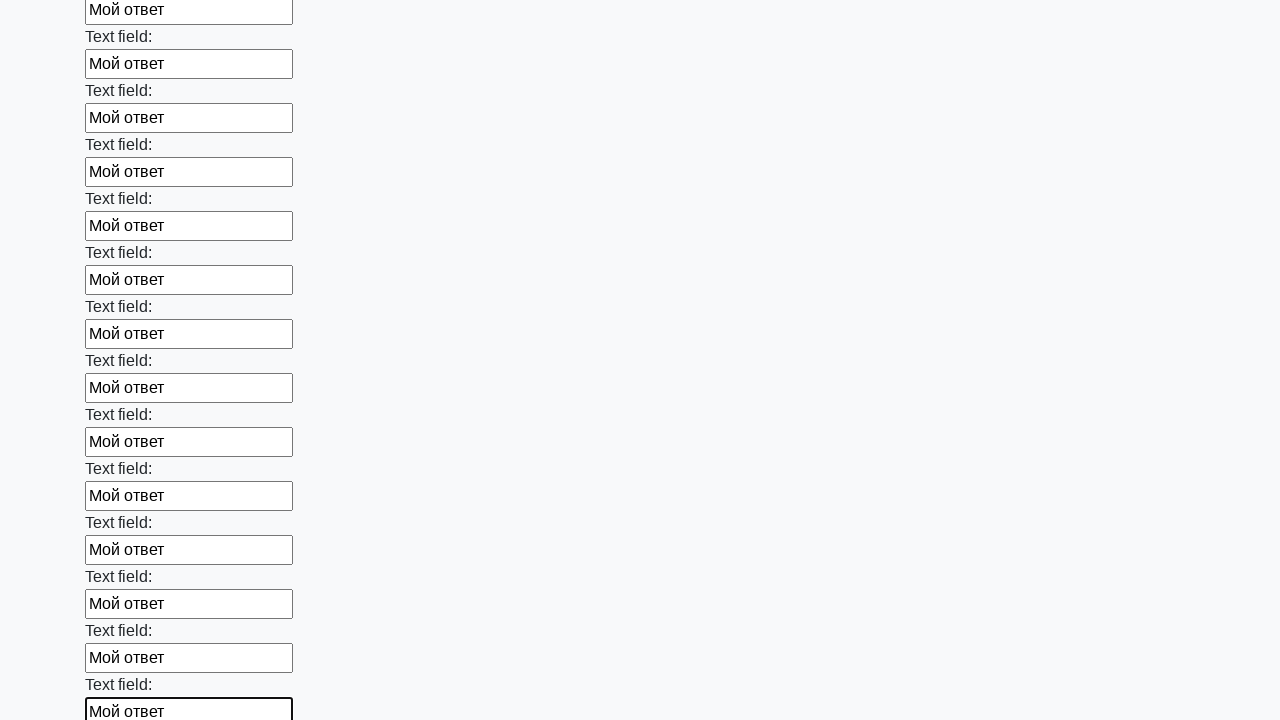

Filled an input field with answer 'Мой ответ' on input >> nth=43
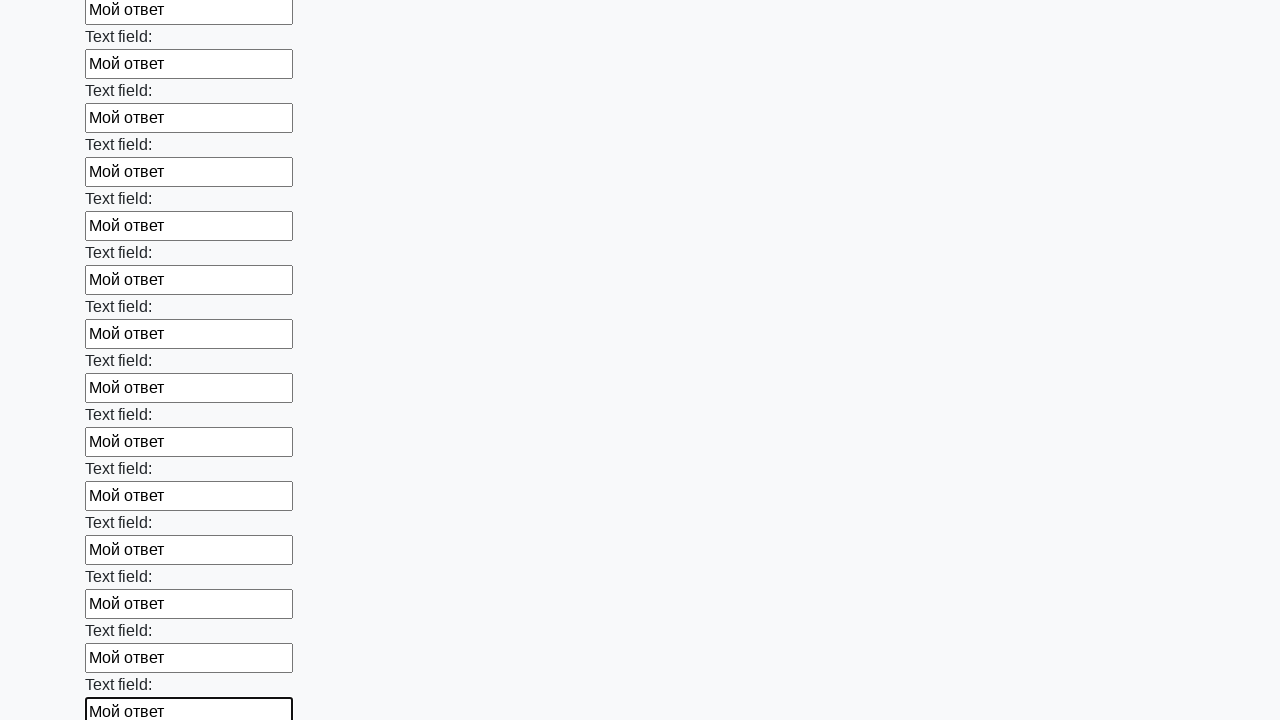

Filled an input field with answer 'Мой ответ' on input >> nth=44
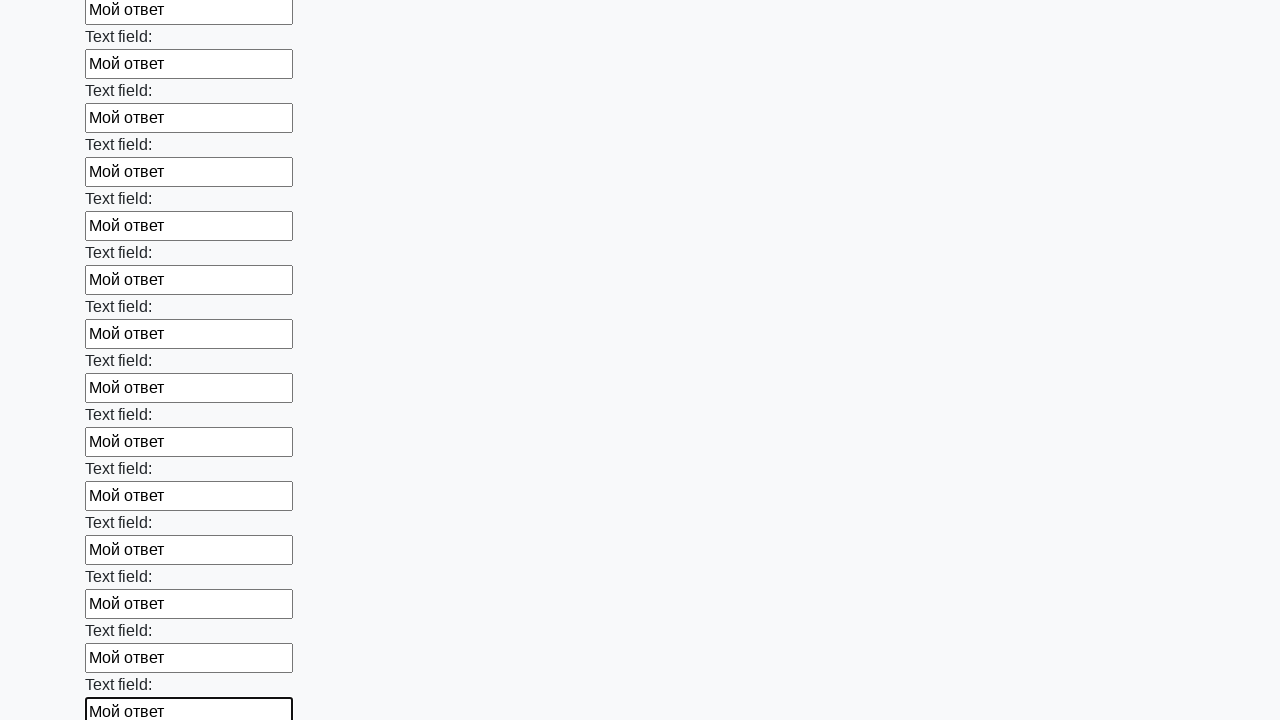

Filled an input field with answer 'Мой ответ' on input >> nth=45
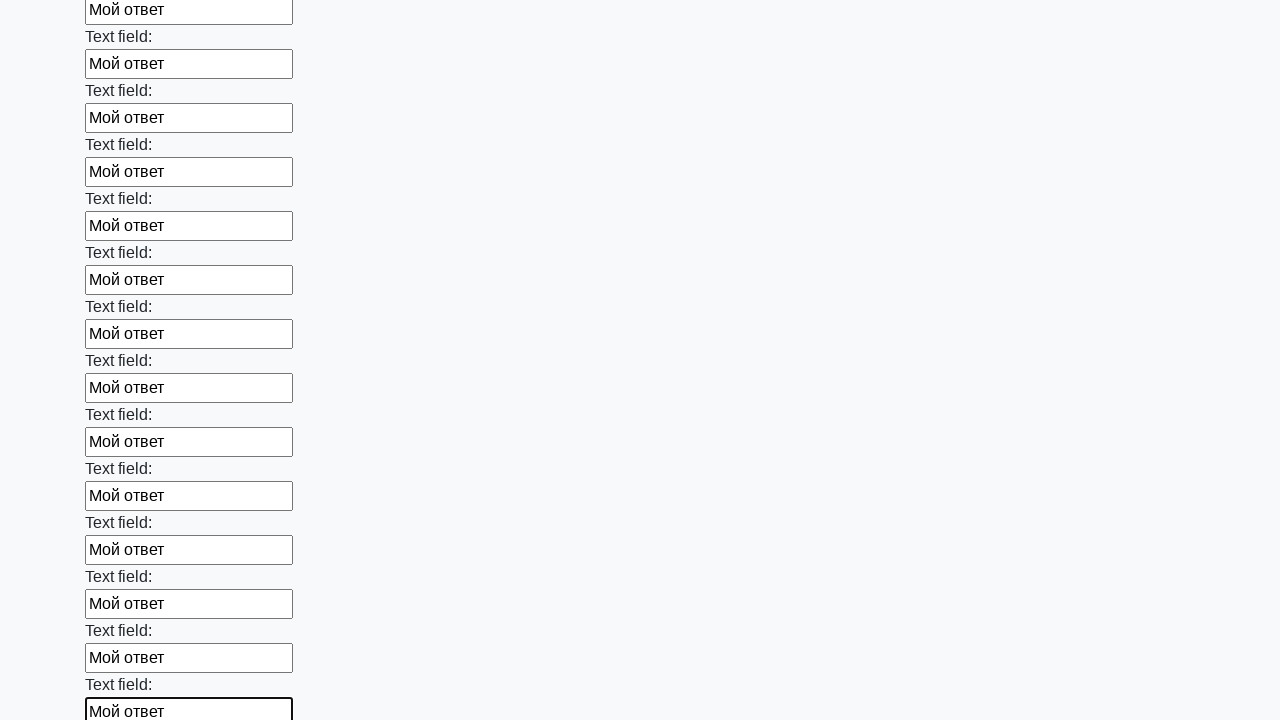

Filled an input field with answer 'Мой ответ' on input >> nth=46
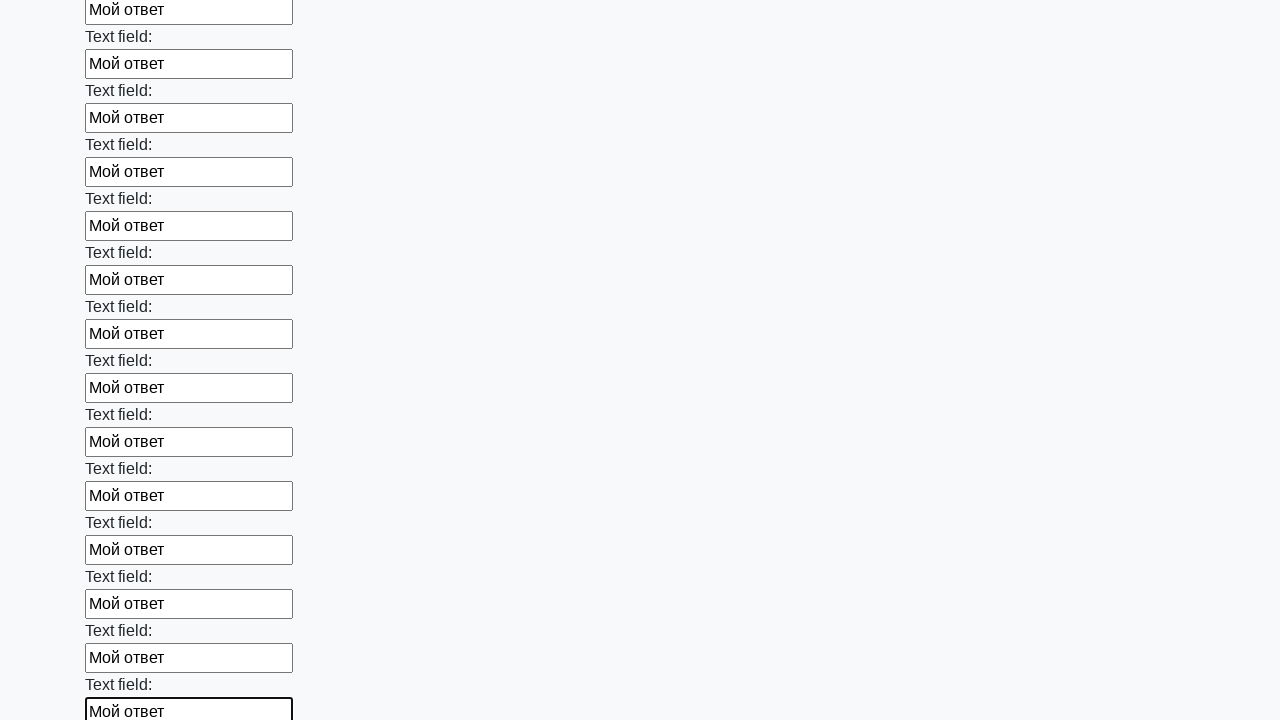

Filled an input field with answer 'Мой ответ' on input >> nth=47
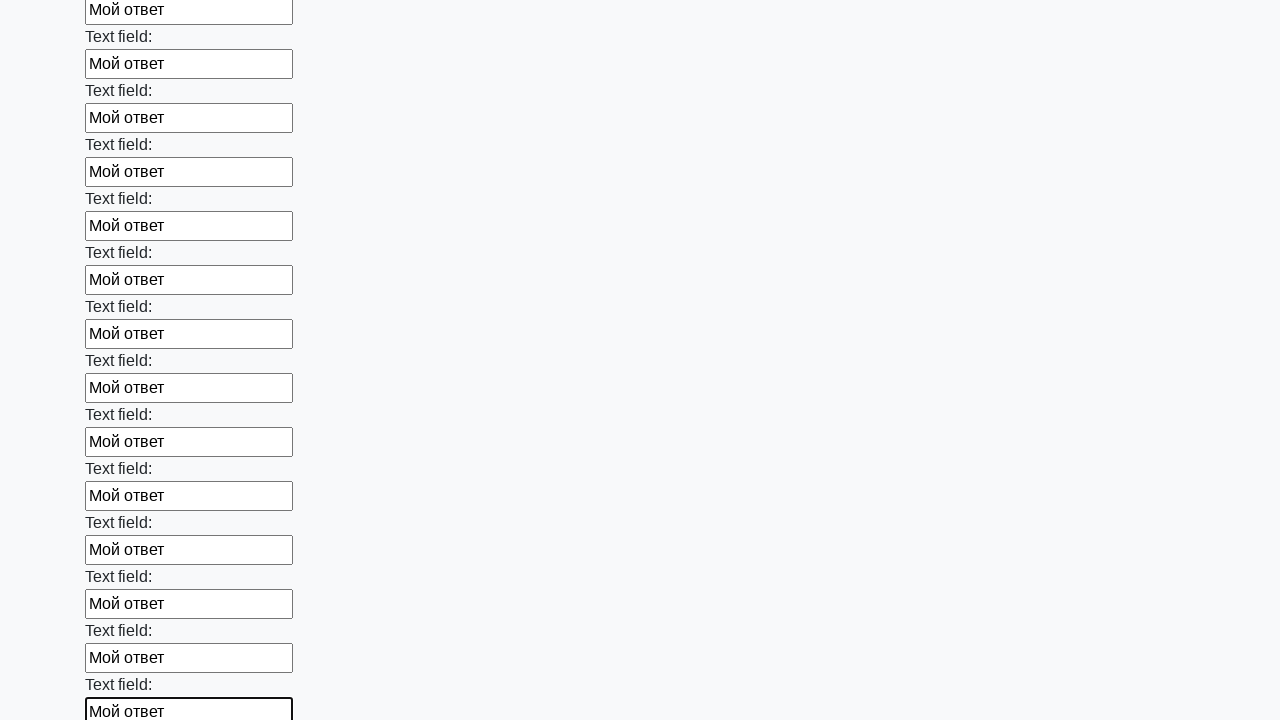

Filled an input field with answer 'Мой ответ' on input >> nth=48
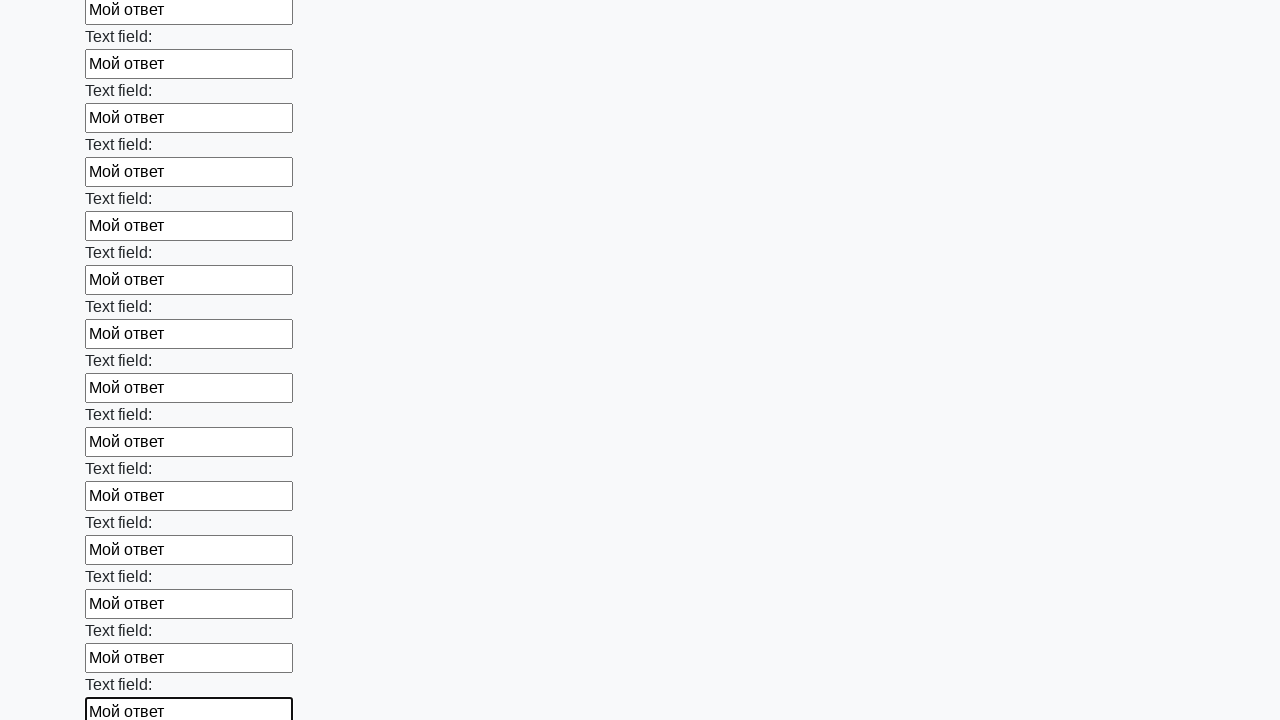

Filled an input field with answer 'Мой ответ' on input >> nth=49
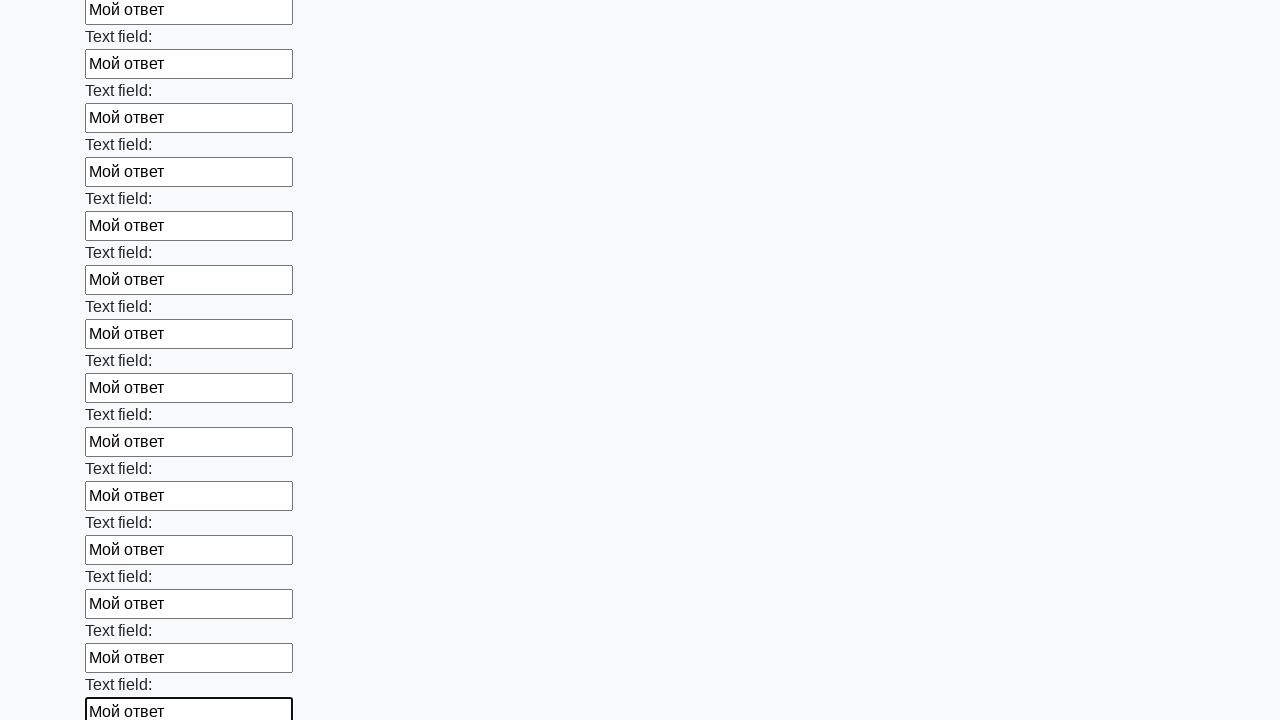

Filled an input field with answer 'Мой ответ' on input >> nth=50
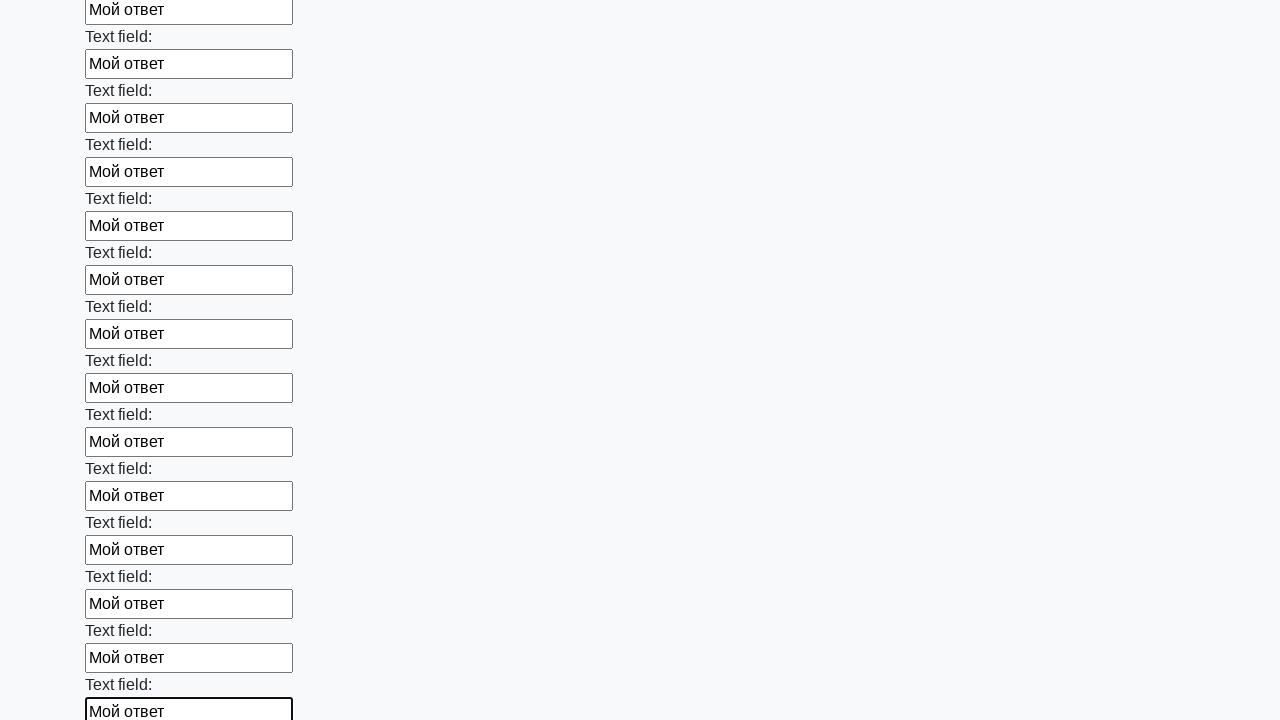

Filled an input field with answer 'Мой ответ' on input >> nth=51
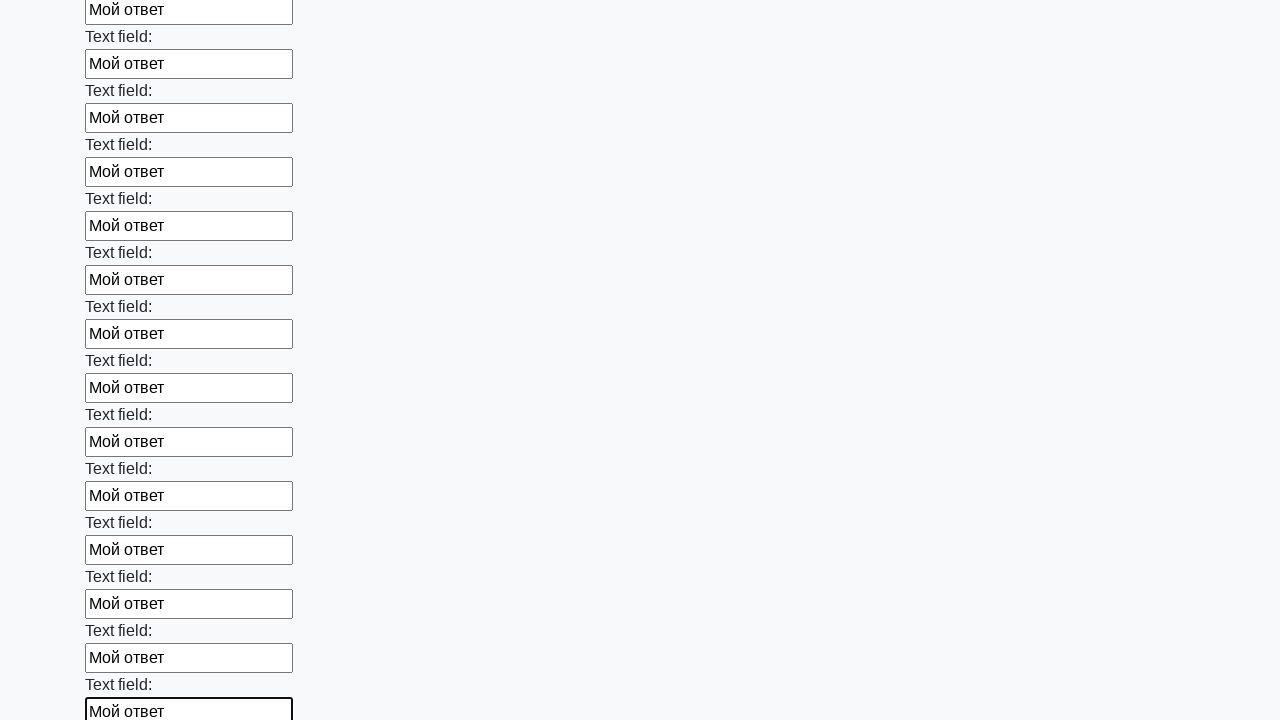

Filled an input field with answer 'Мой ответ' on input >> nth=52
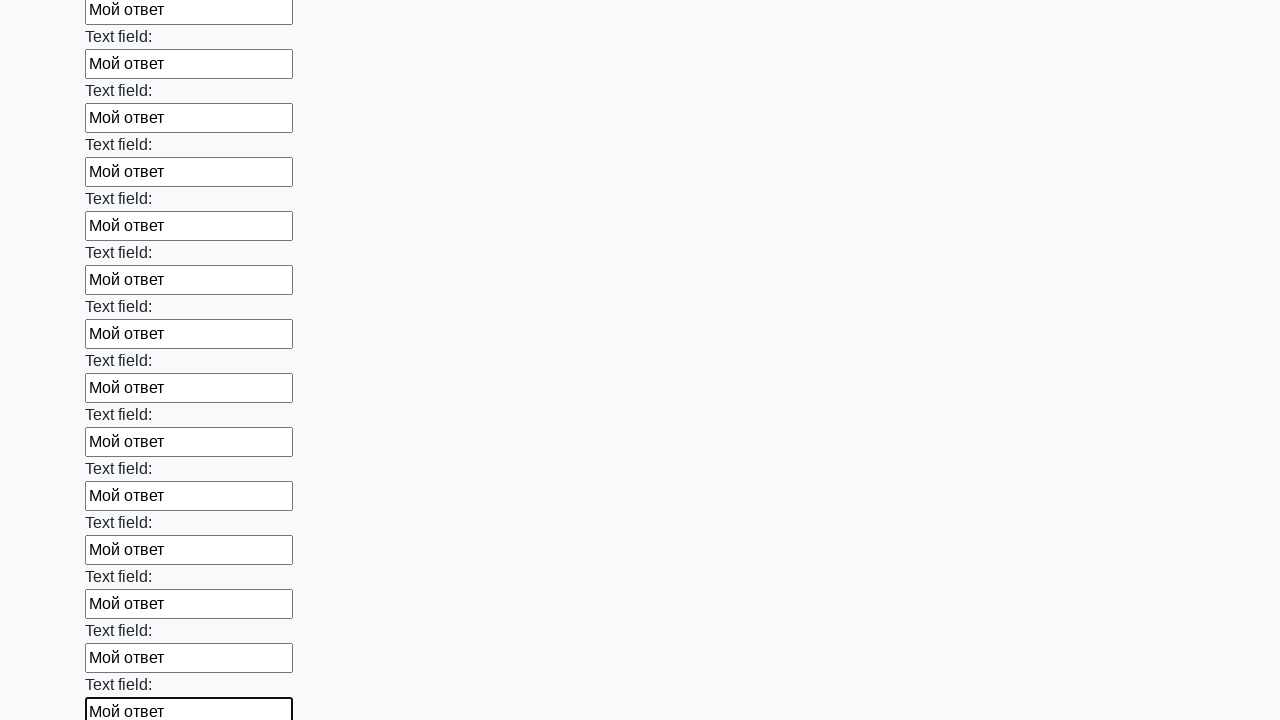

Filled an input field with answer 'Мой ответ' on input >> nth=53
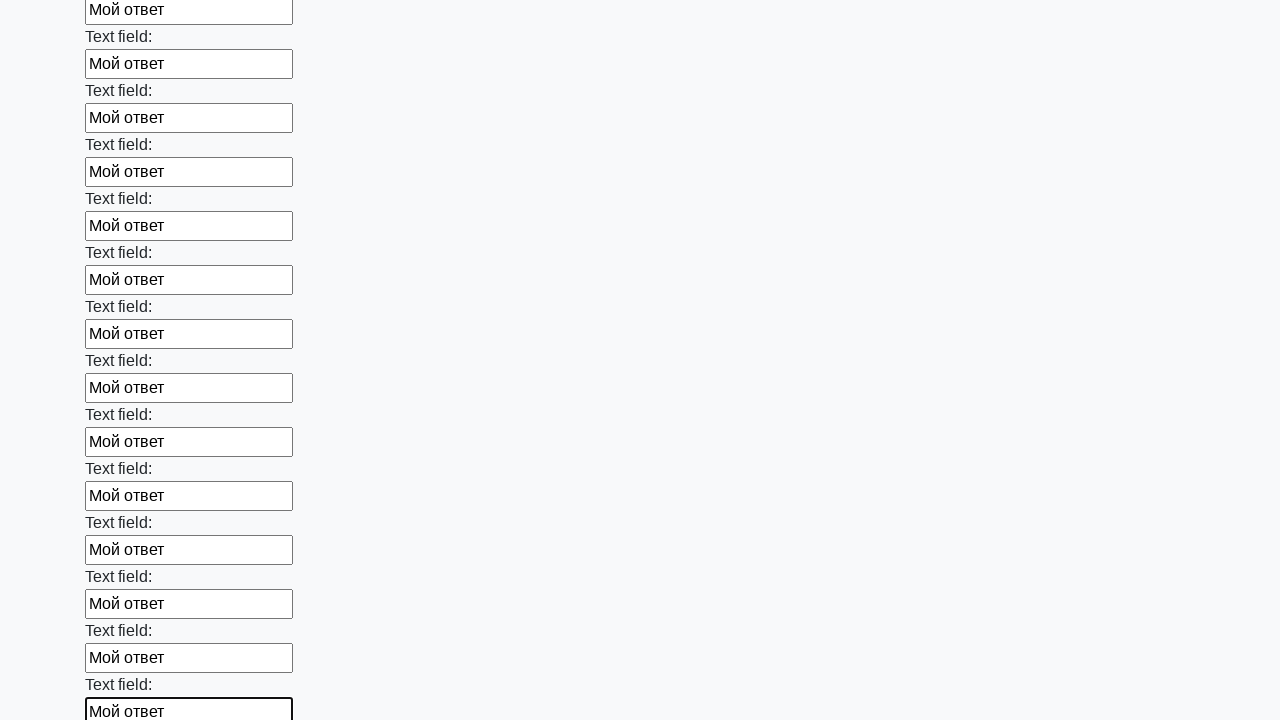

Filled an input field with answer 'Мой ответ' on input >> nth=54
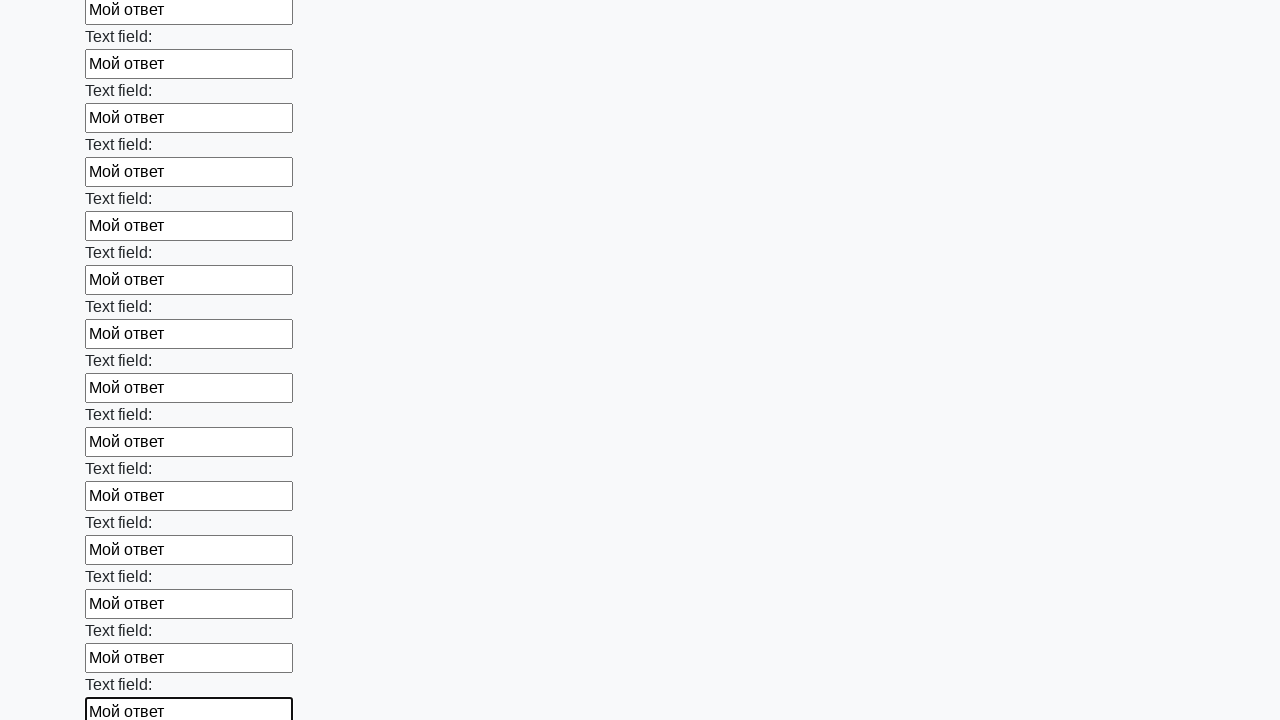

Filled an input field with answer 'Мой ответ' on input >> nth=55
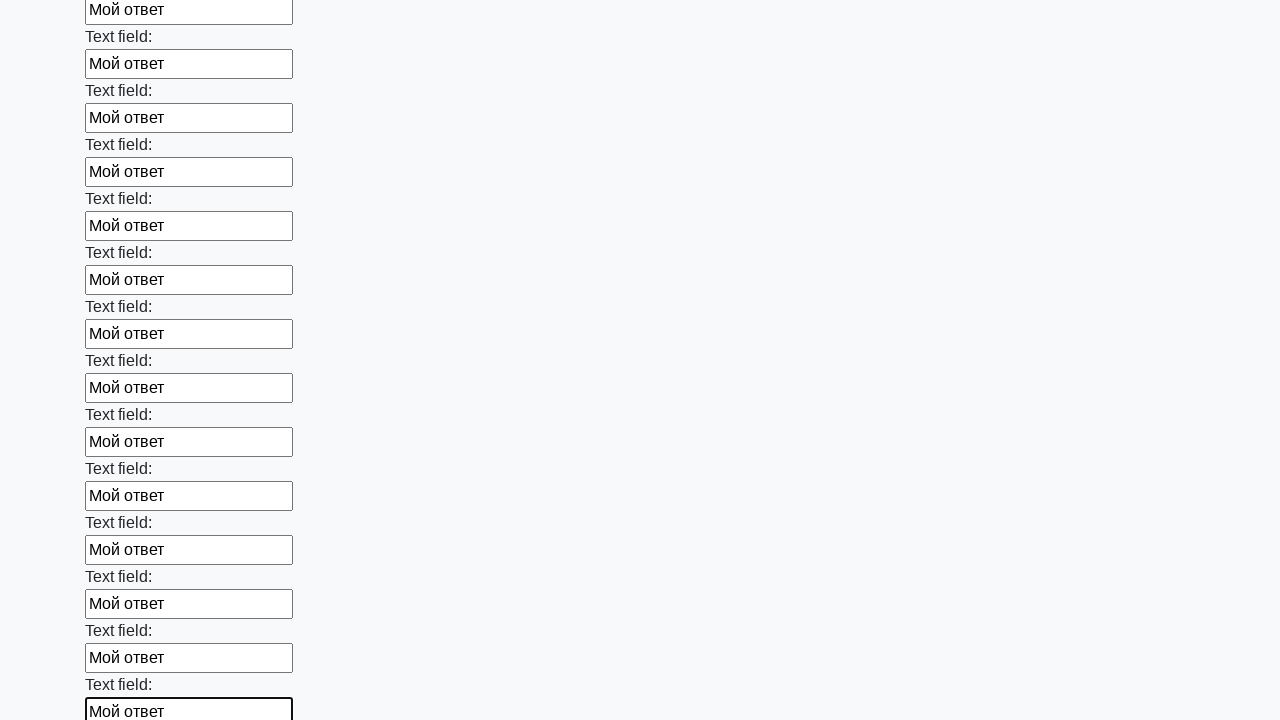

Filled an input field with answer 'Мой ответ' on input >> nth=56
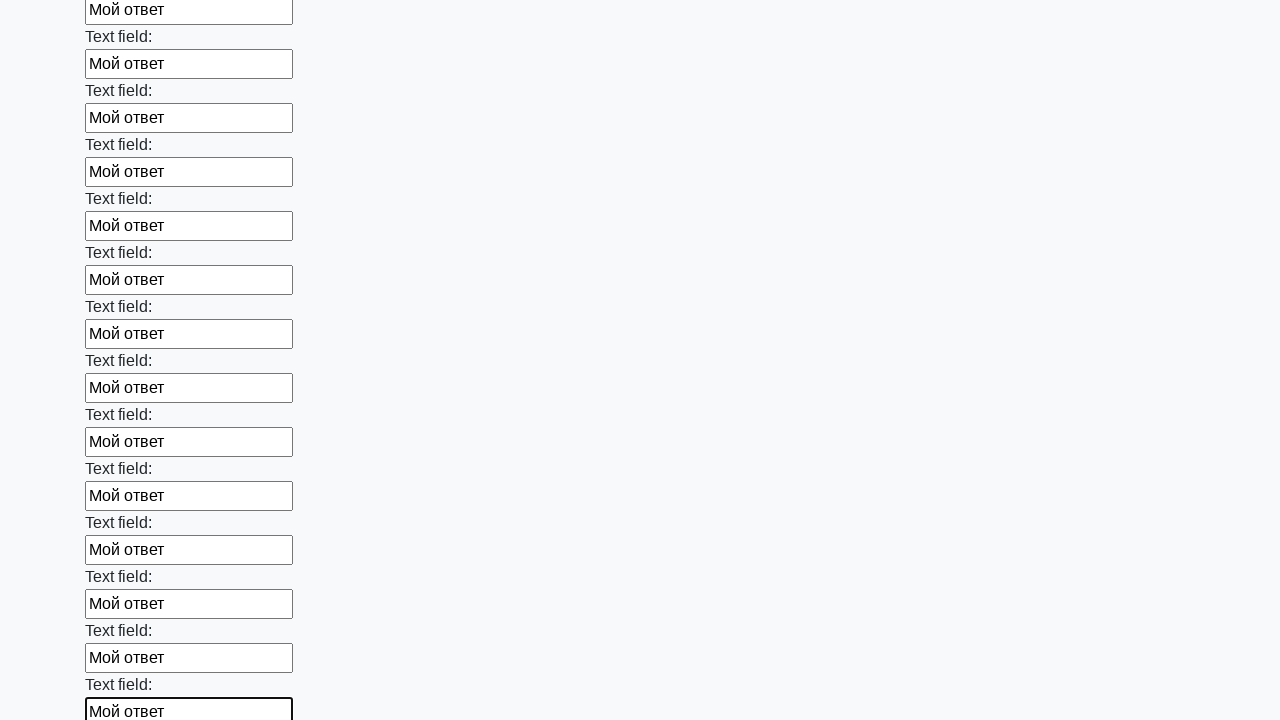

Filled an input field with answer 'Мой ответ' on input >> nth=57
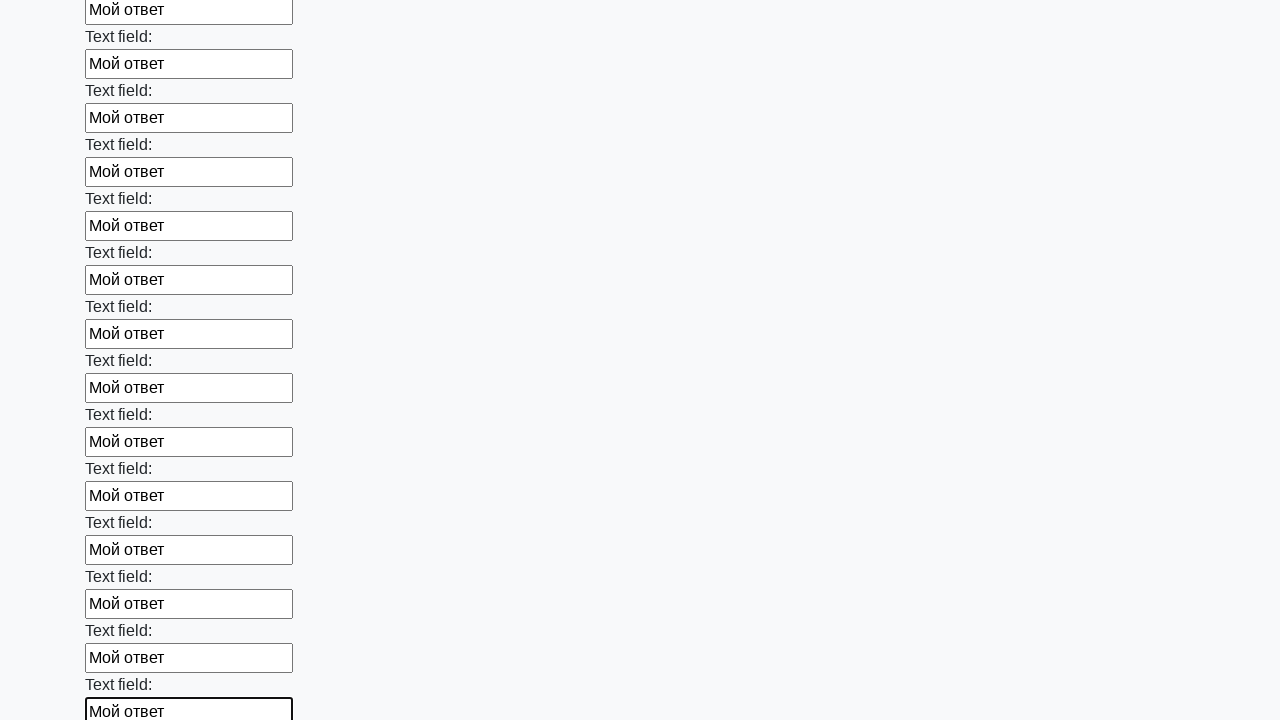

Filled an input field with answer 'Мой ответ' on input >> nth=58
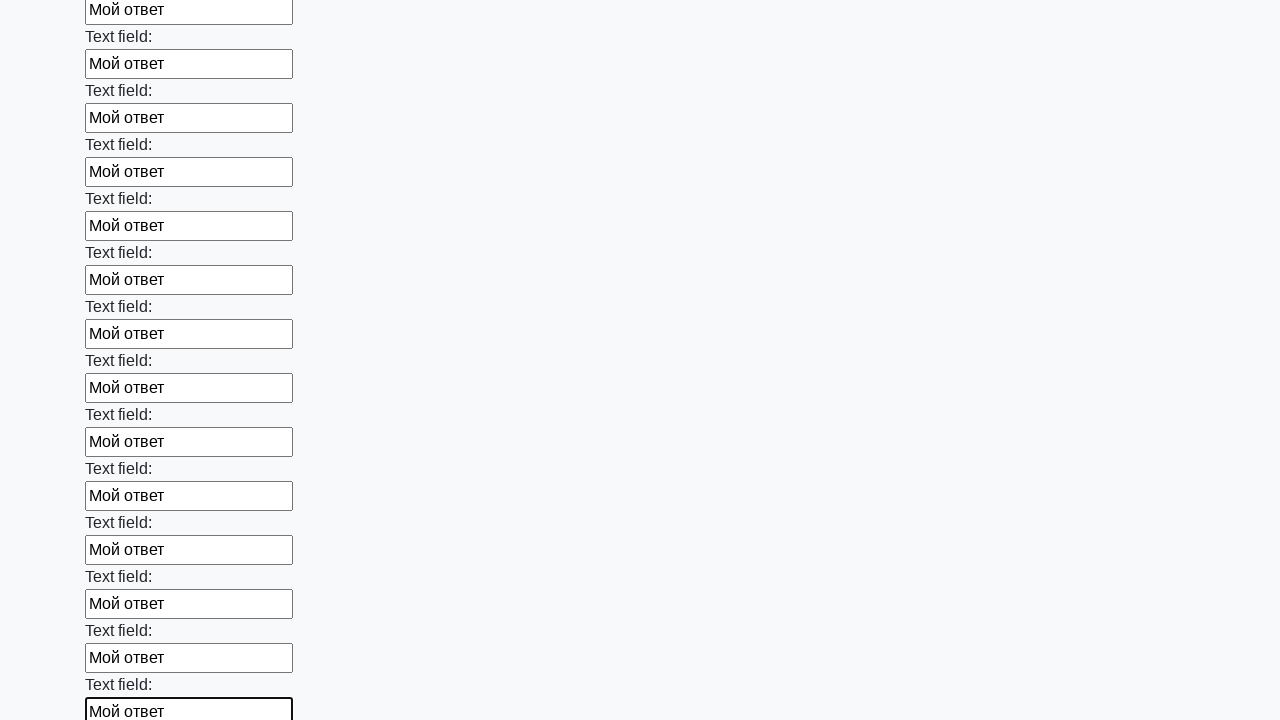

Filled an input field with answer 'Мой ответ' on input >> nth=59
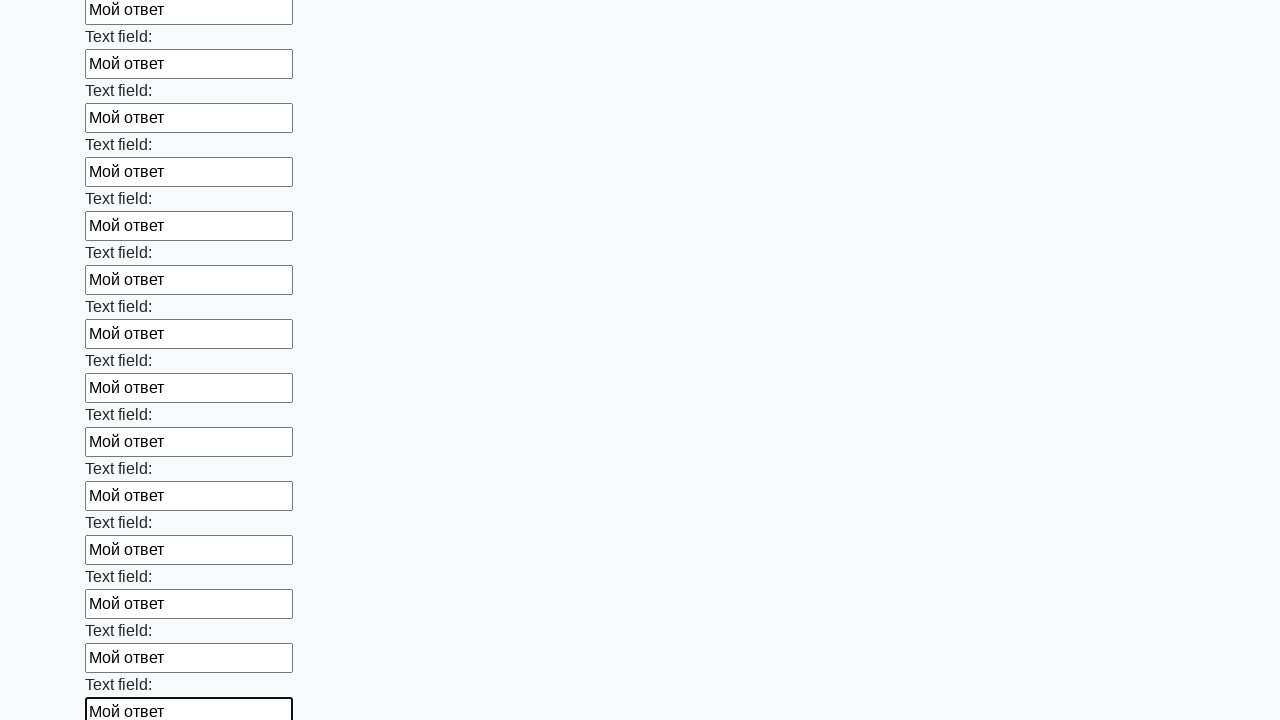

Filled an input field with answer 'Мой ответ' on input >> nth=60
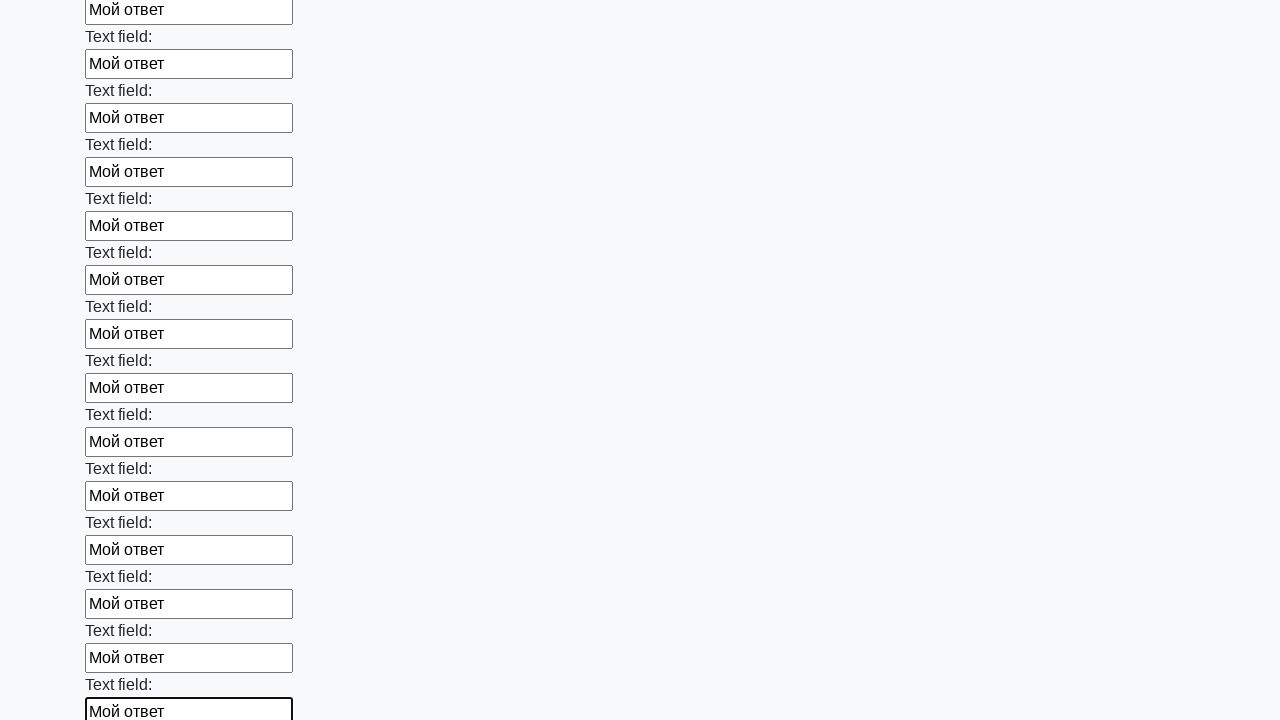

Filled an input field with answer 'Мой ответ' on input >> nth=61
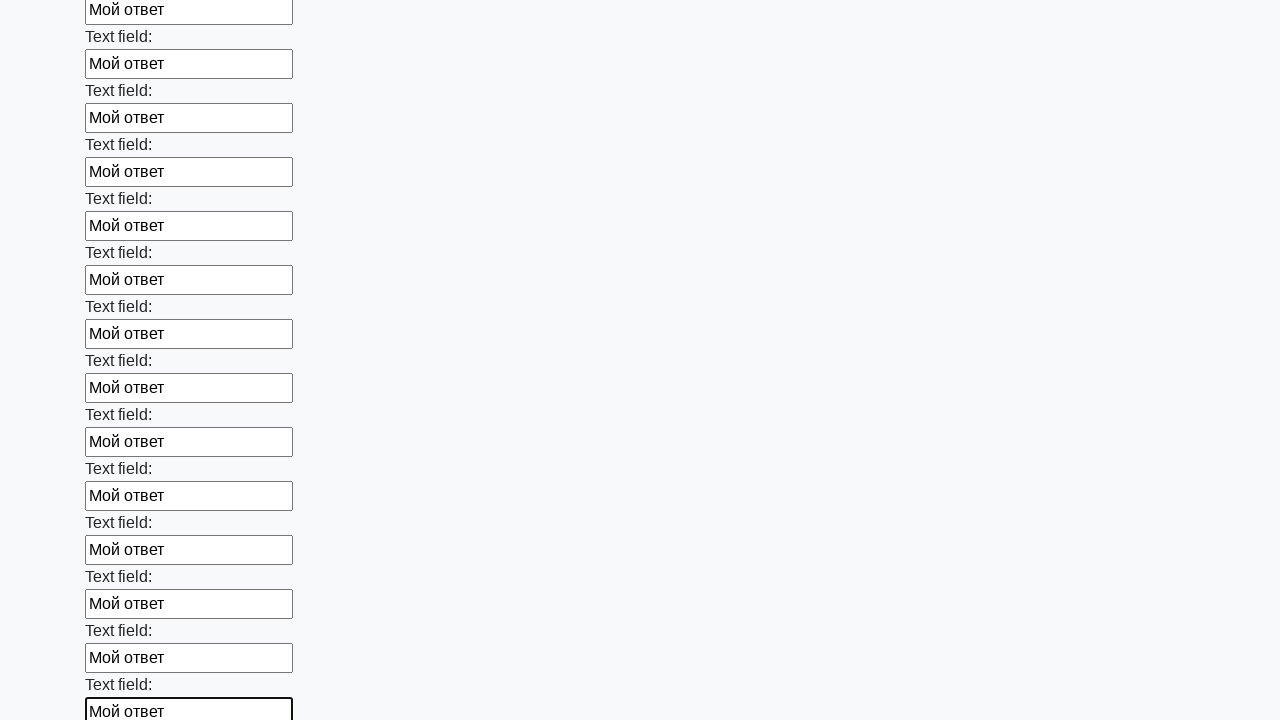

Filled an input field with answer 'Мой ответ' on input >> nth=62
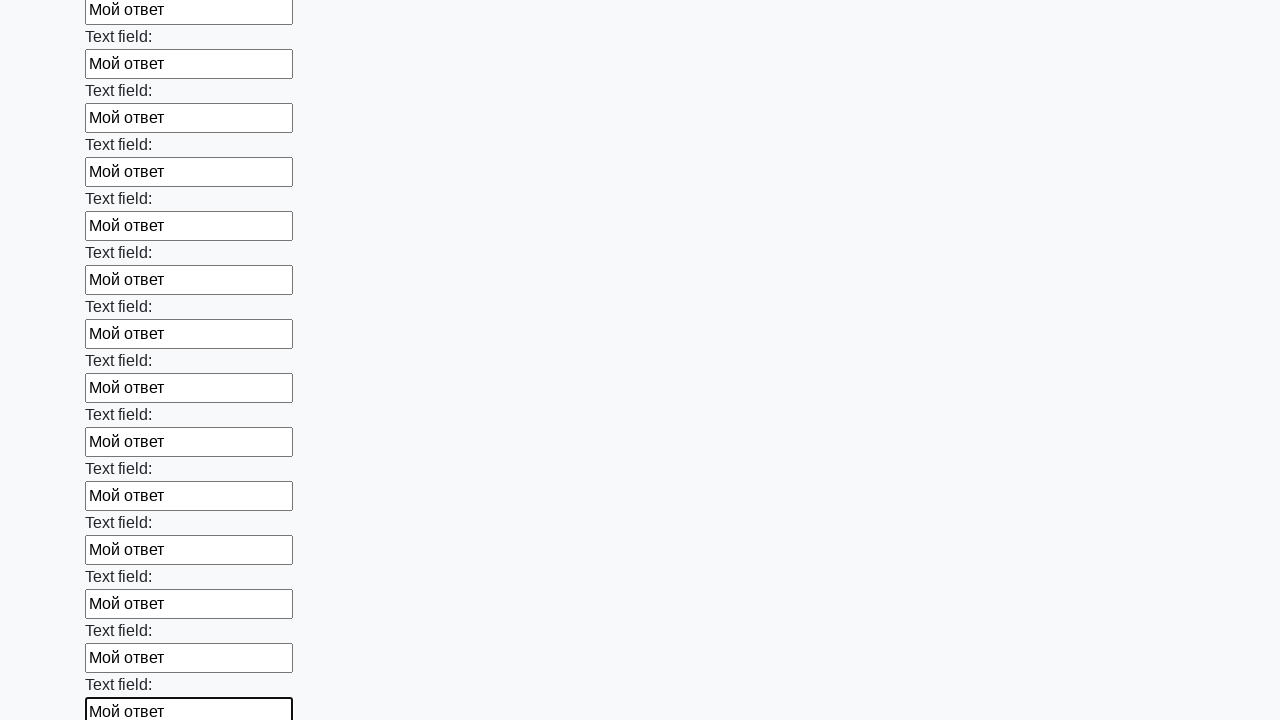

Filled an input field with answer 'Мой ответ' on input >> nth=63
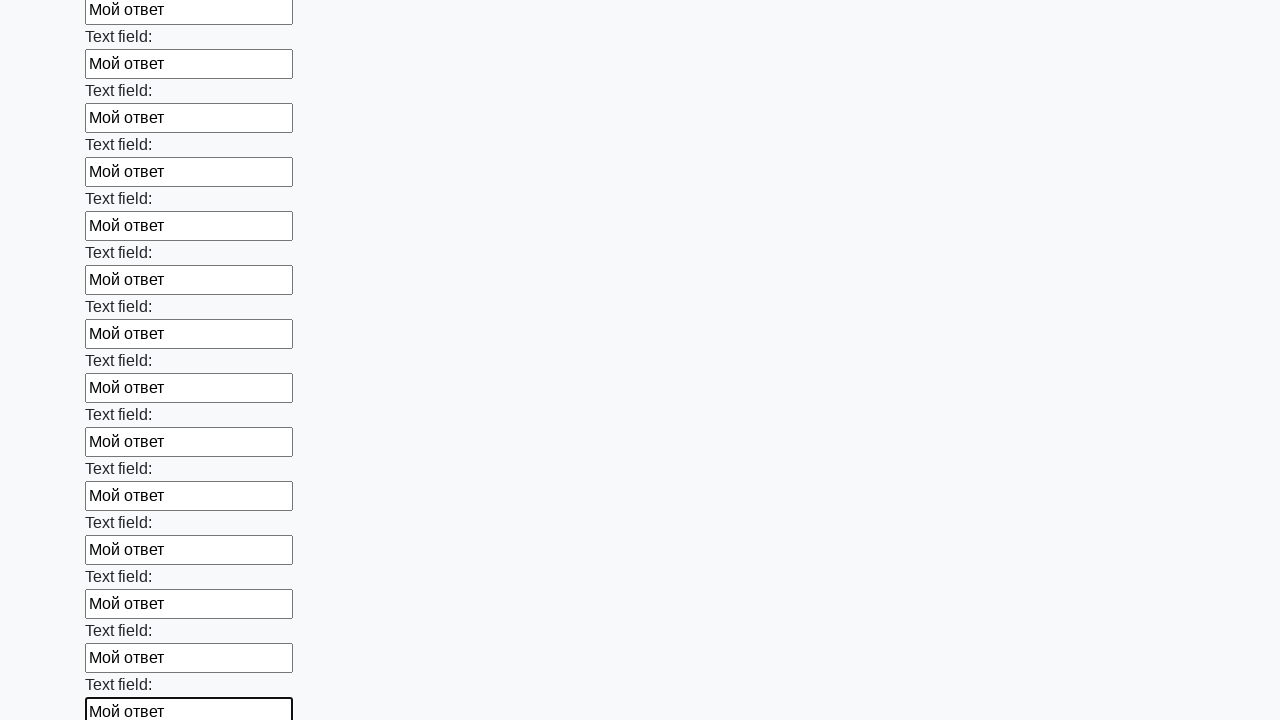

Filled an input field with answer 'Мой ответ' on input >> nth=64
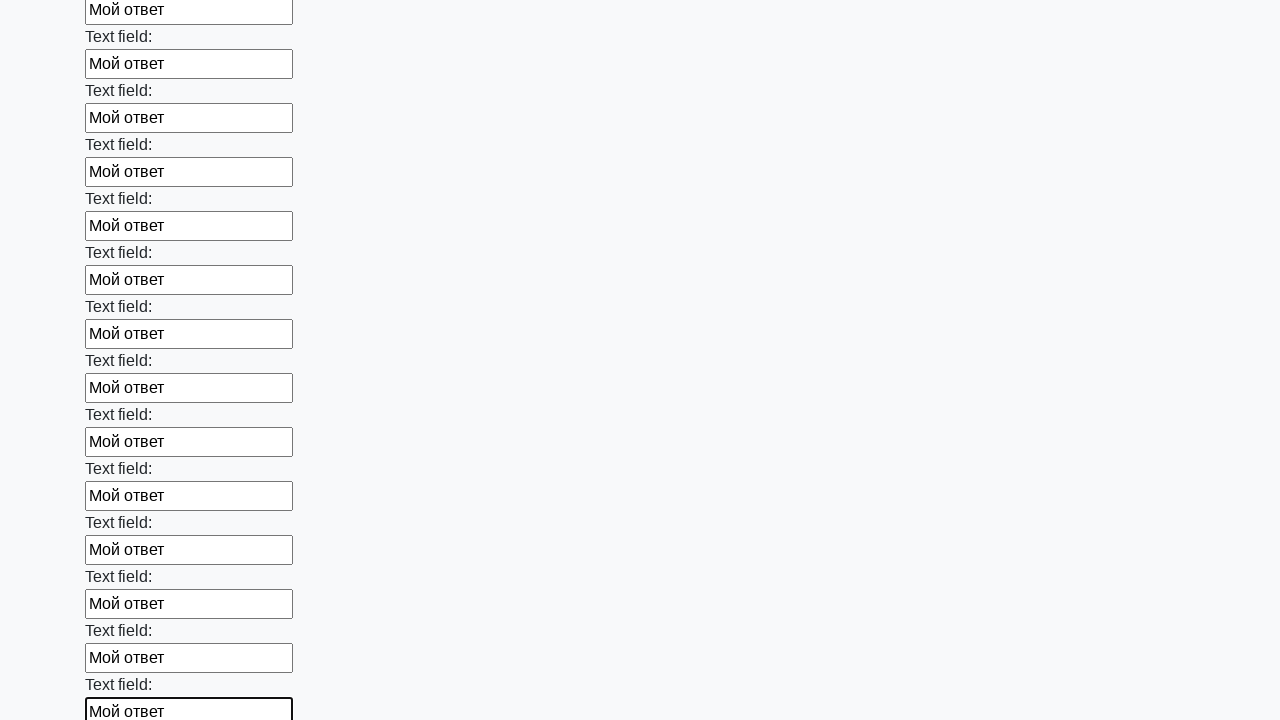

Filled an input field with answer 'Мой ответ' on input >> nth=65
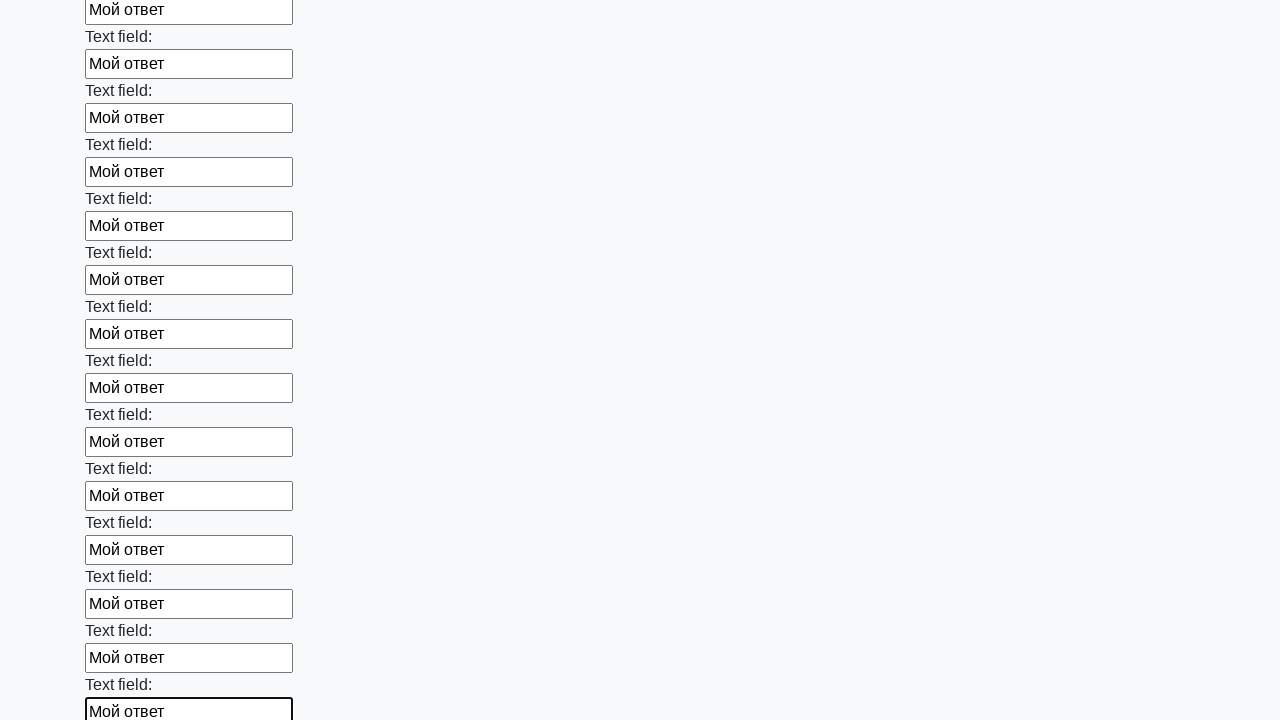

Filled an input field with answer 'Мой ответ' on input >> nth=66
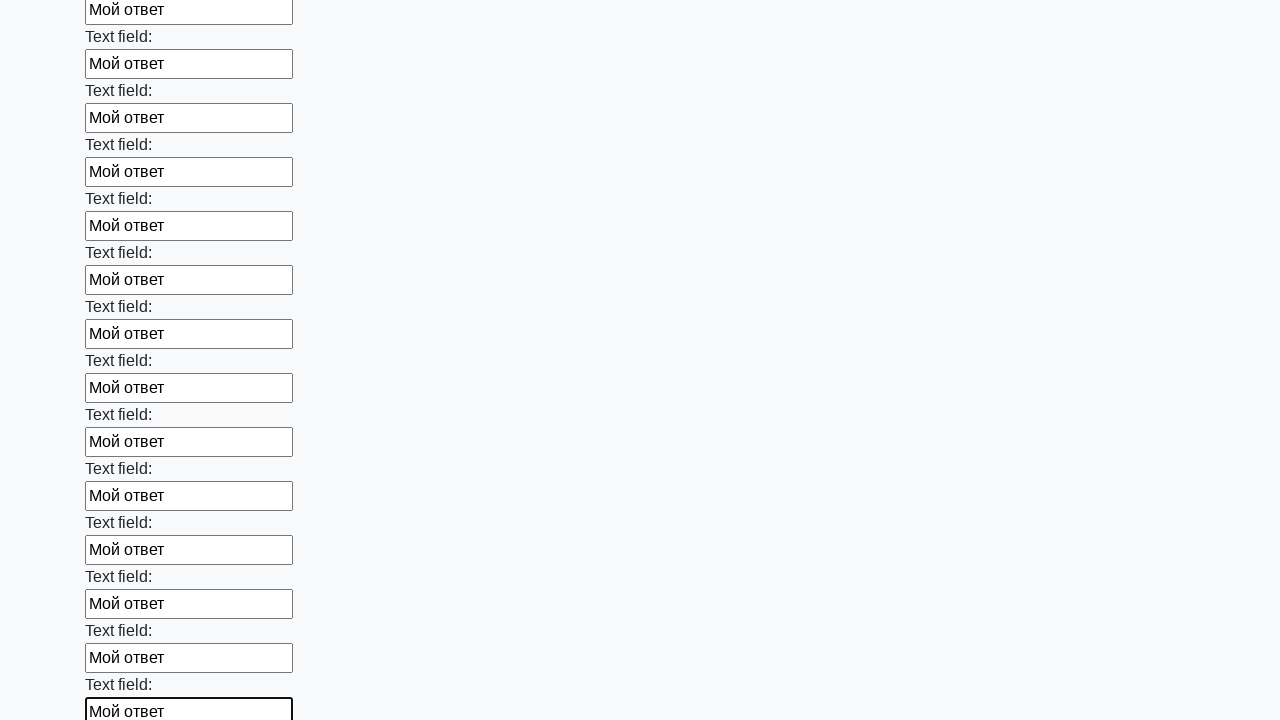

Filled an input field with answer 'Мой ответ' on input >> nth=67
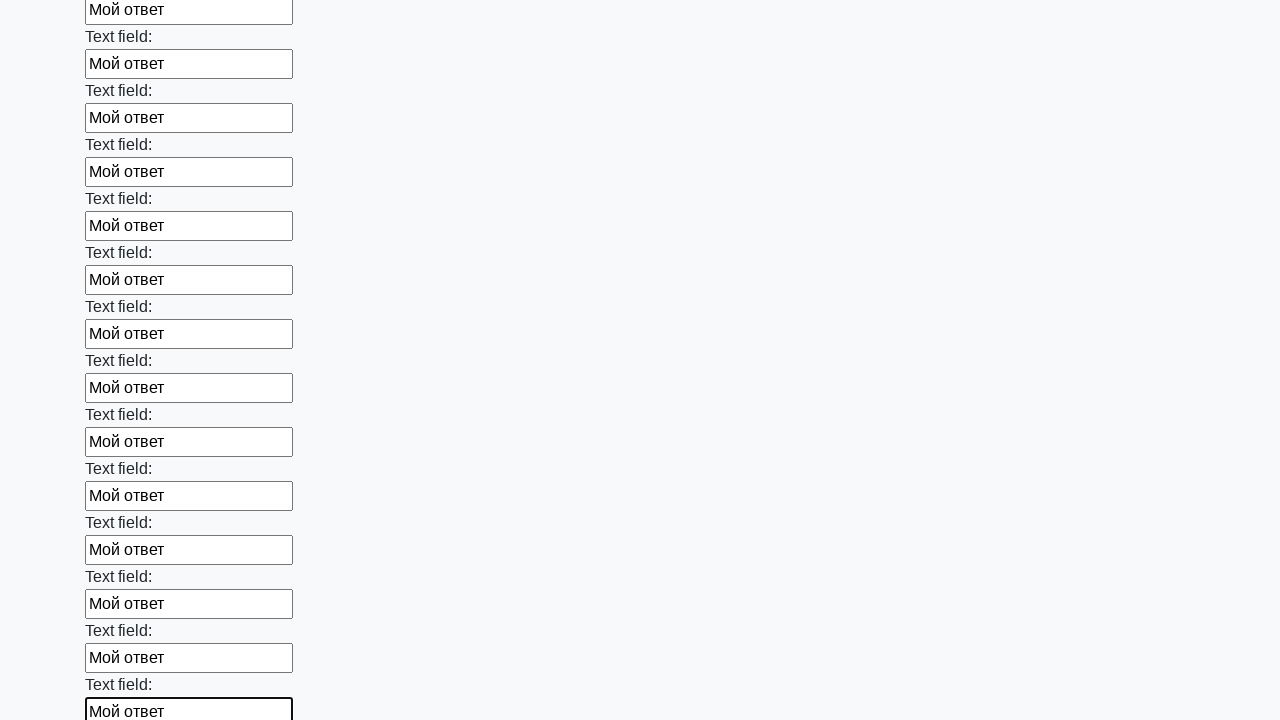

Filled an input field with answer 'Мой ответ' on input >> nth=68
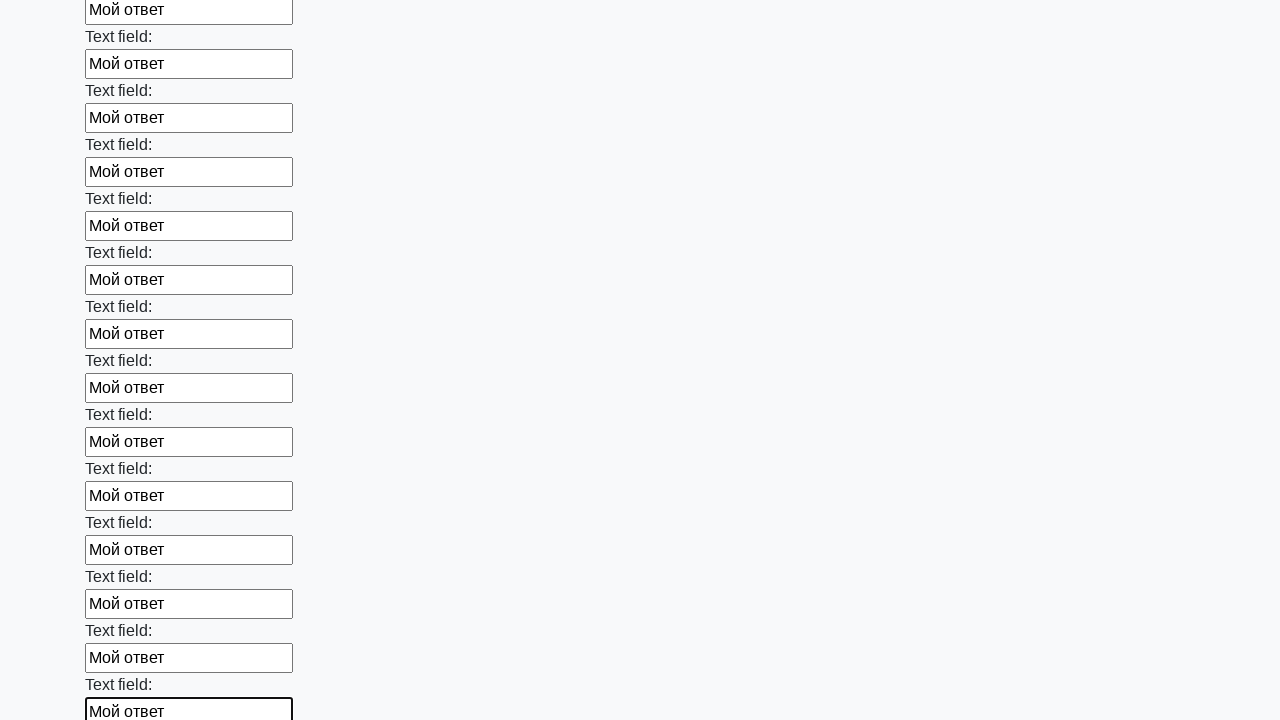

Filled an input field with answer 'Мой ответ' on input >> nth=69
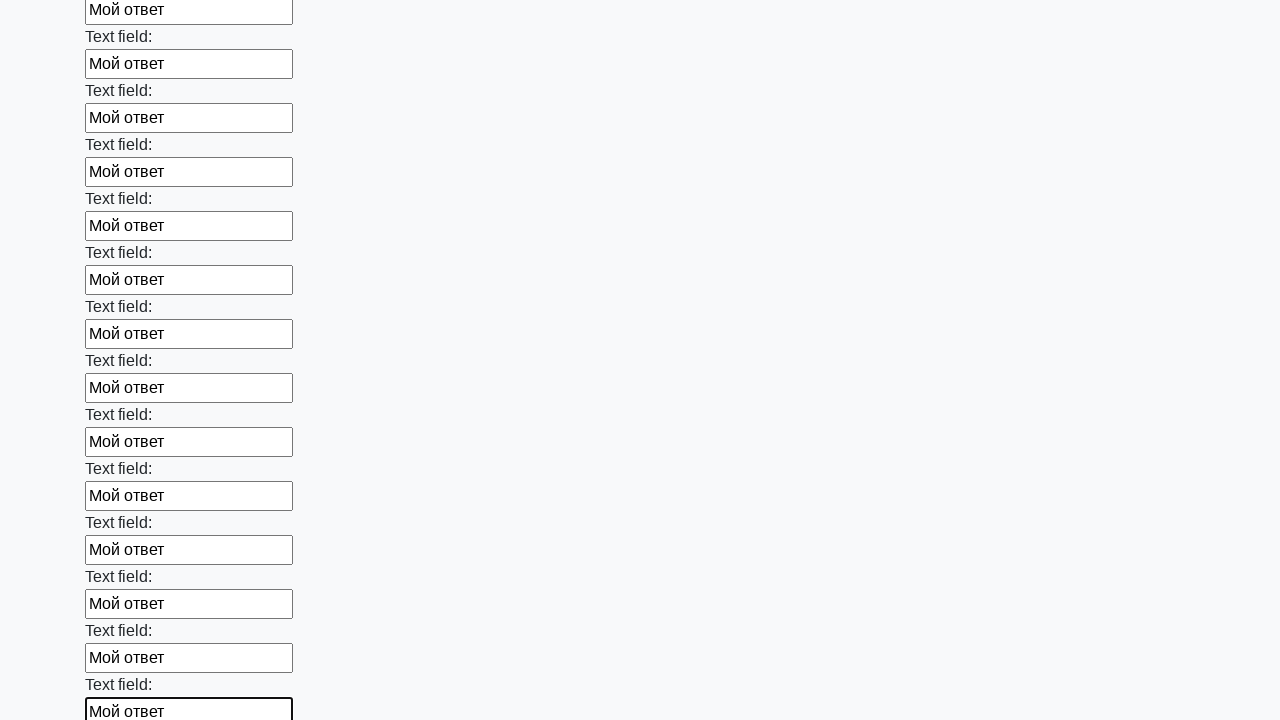

Filled an input field with answer 'Мой ответ' on input >> nth=70
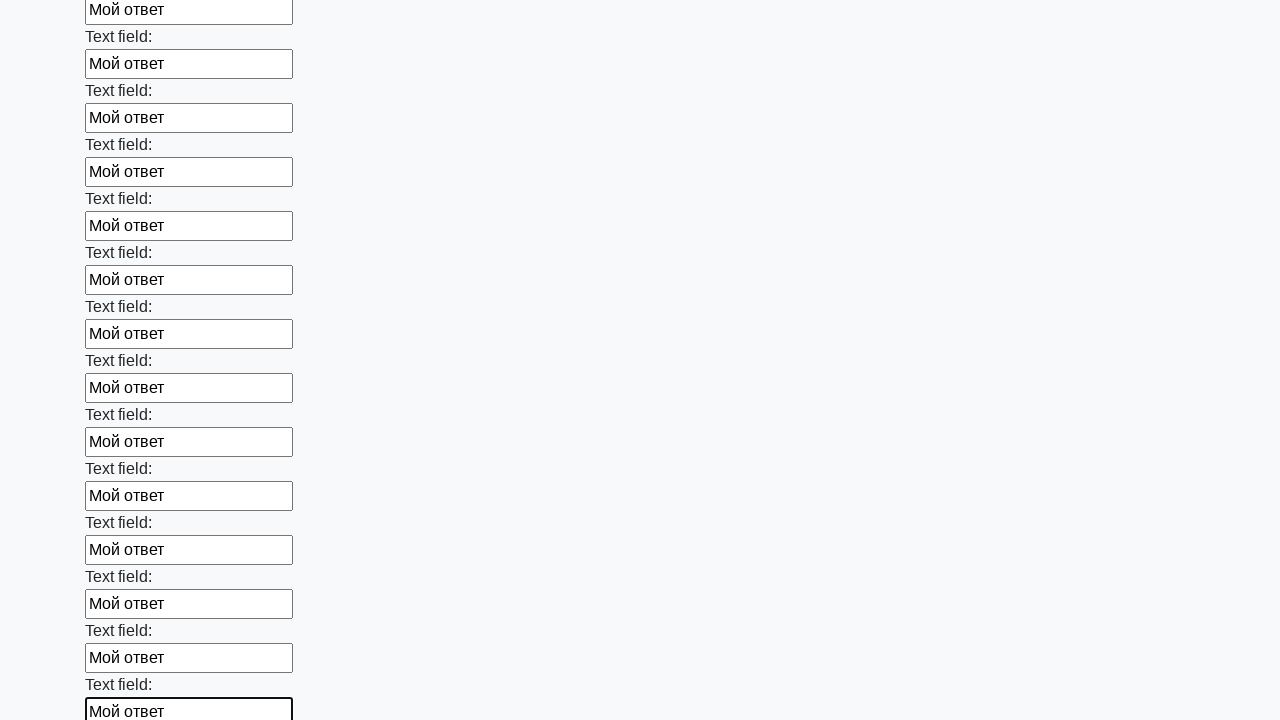

Filled an input field with answer 'Мой ответ' on input >> nth=71
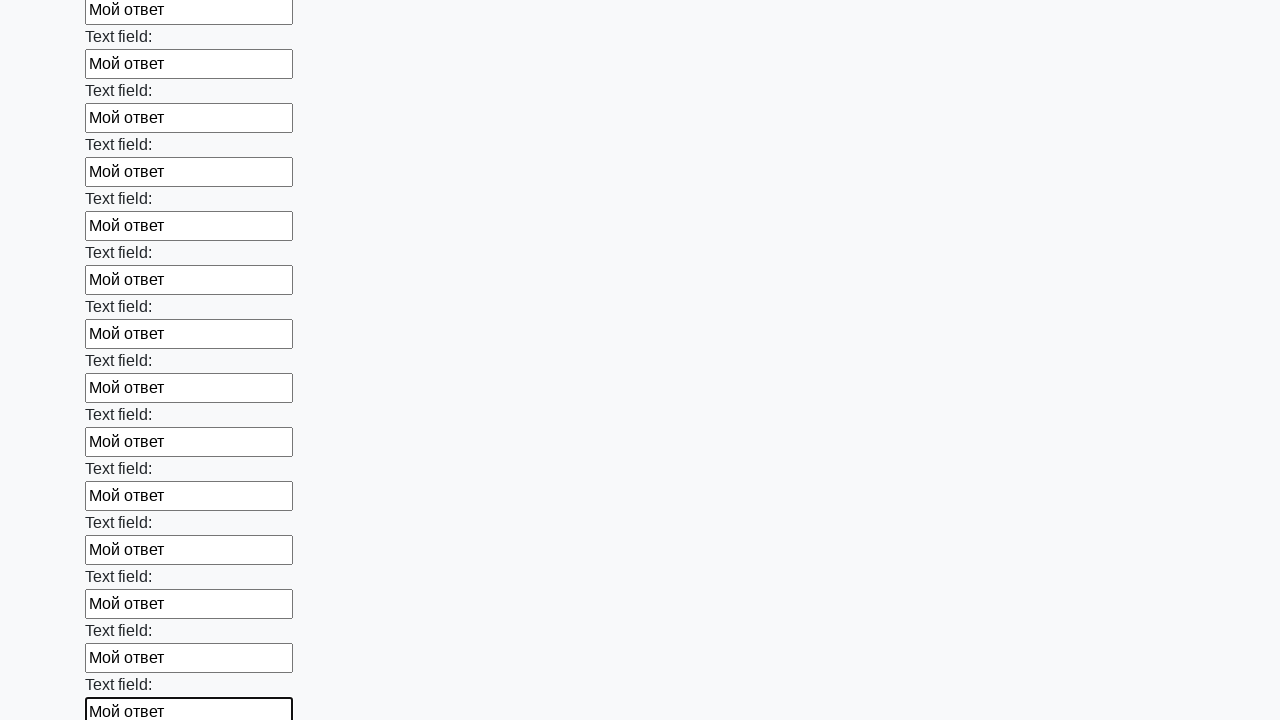

Filled an input field with answer 'Мой ответ' on input >> nth=72
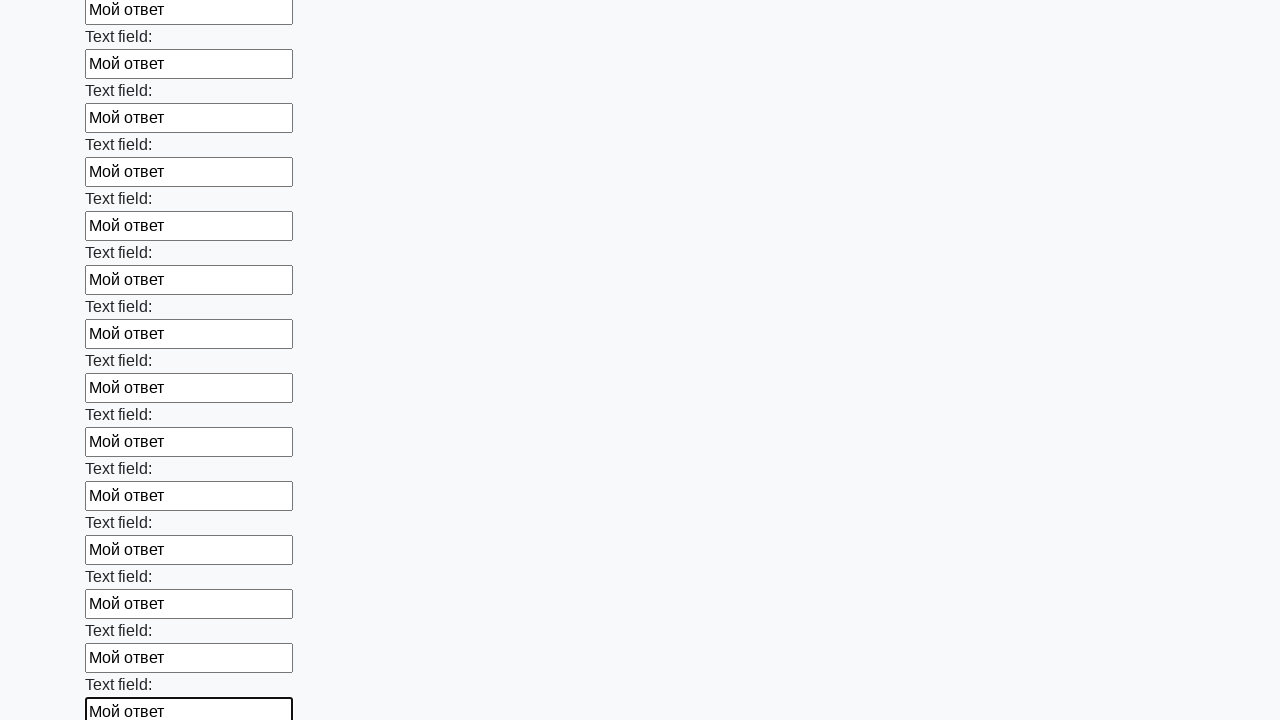

Filled an input field with answer 'Мой ответ' on input >> nth=73
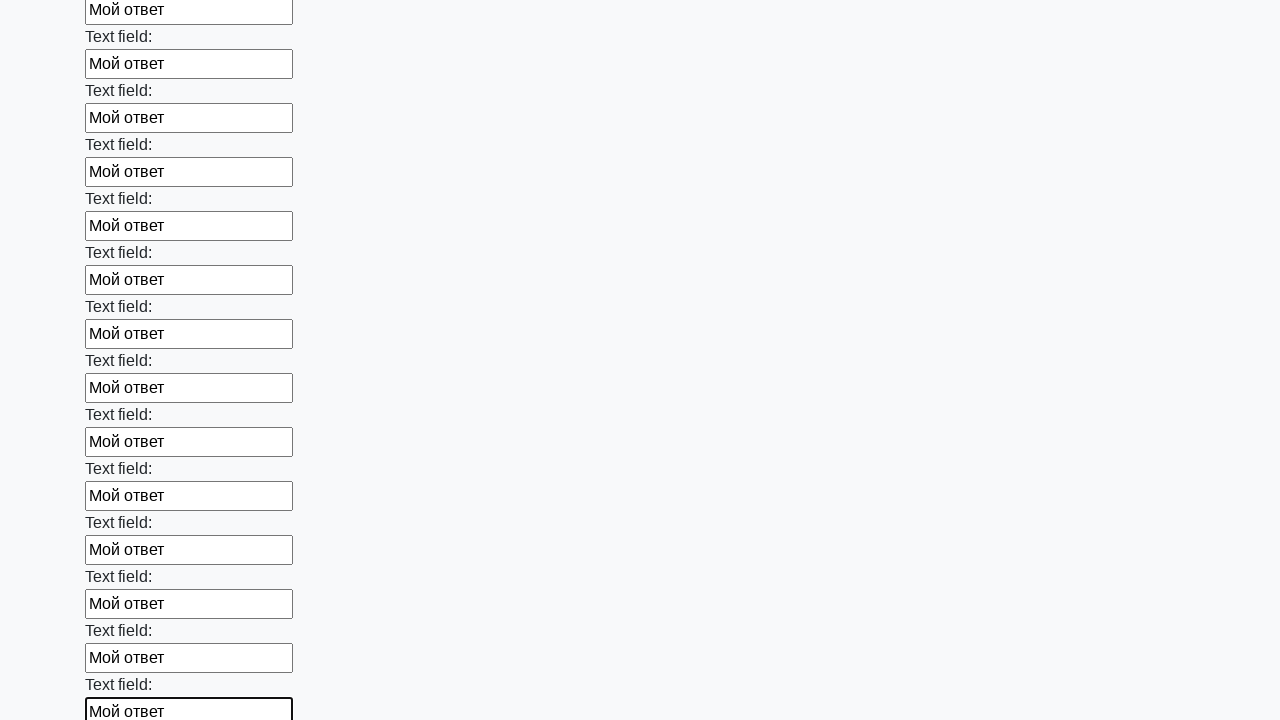

Filled an input field with answer 'Мой ответ' on input >> nth=74
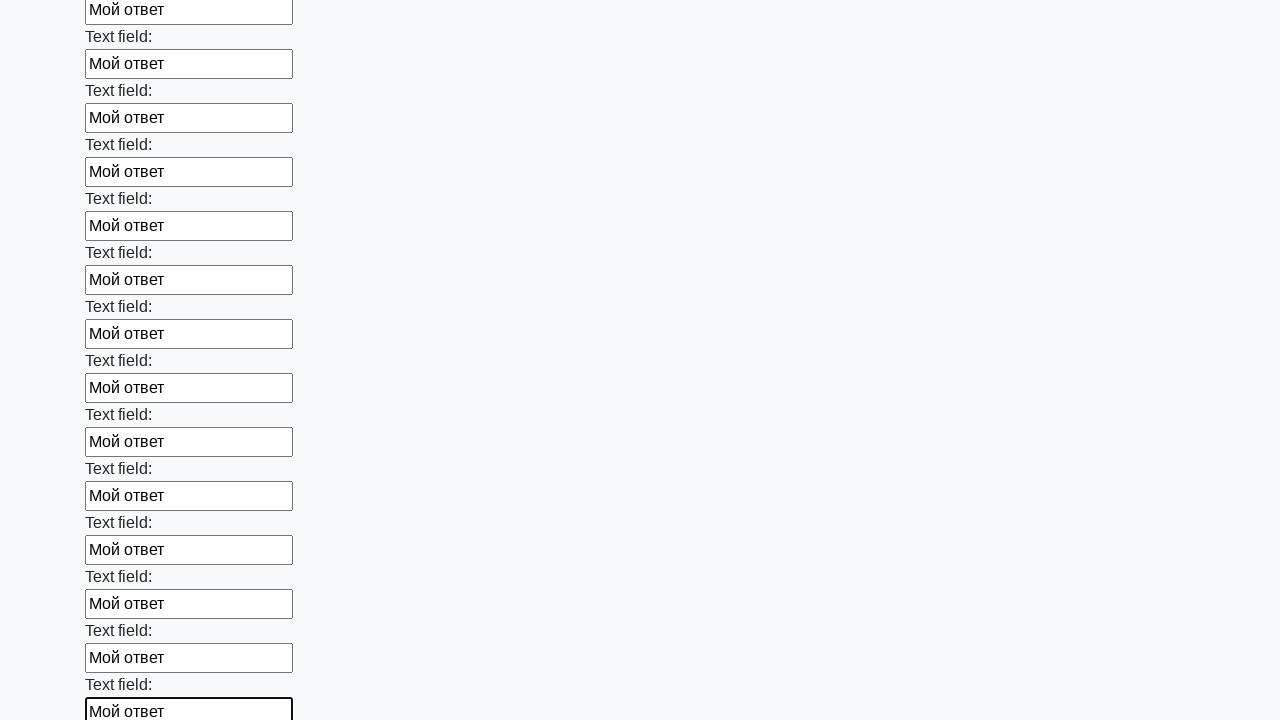

Filled an input field with answer 'Мой ответ' on input >> nth=75
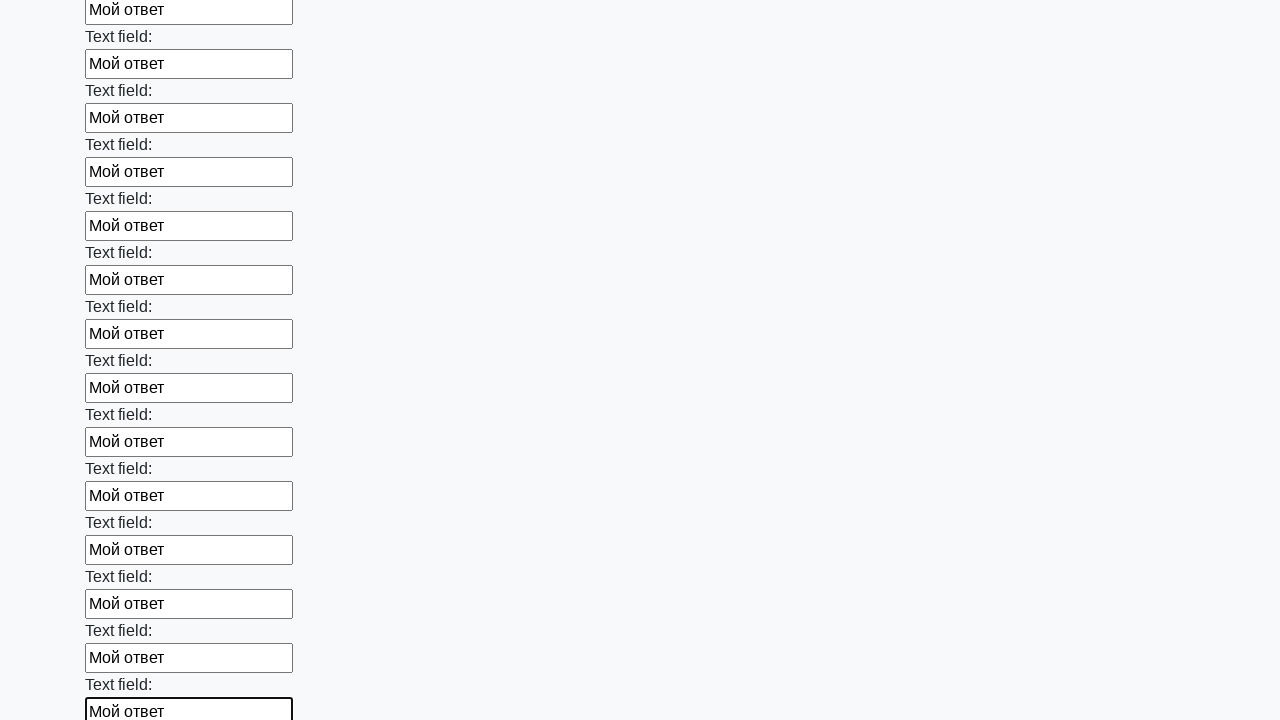

Filled an input field with answer 'Мой ответ' on input >> nth=76
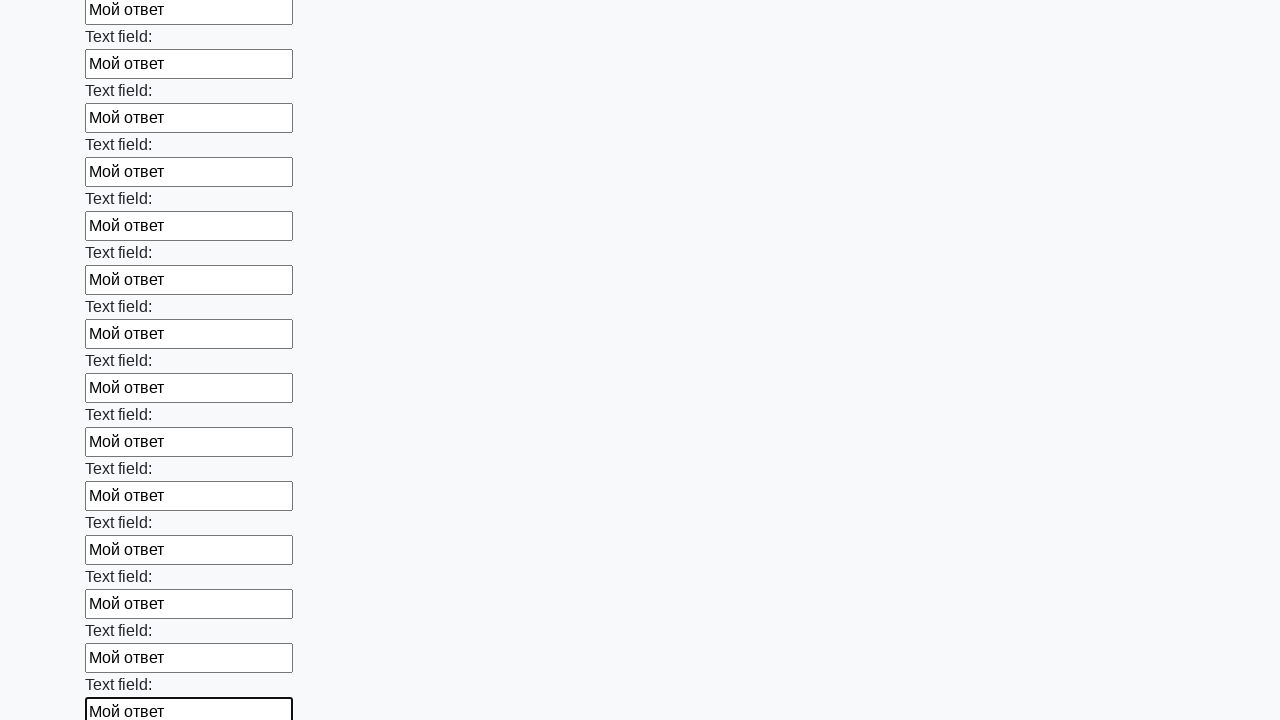

Filled an input field with answer 'Мой ответ' on input >> nth=77
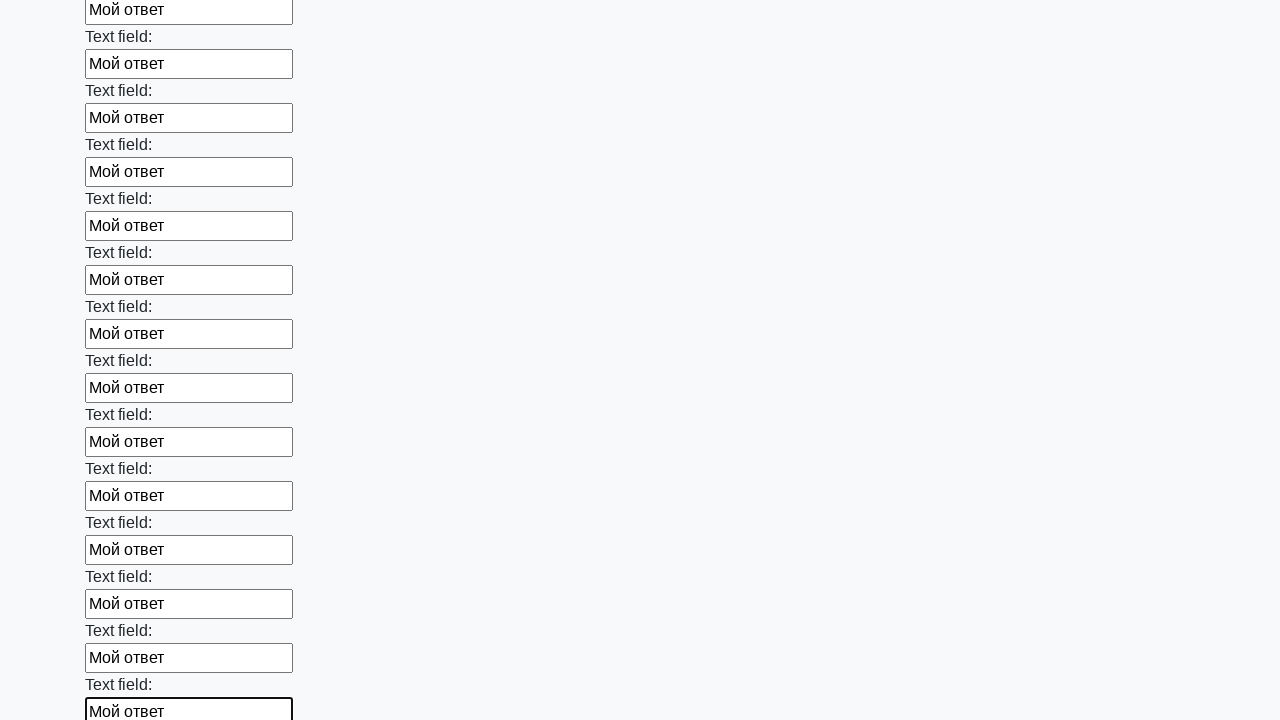

Filled an input field with answer 'Мой ответ' on input >> nth=78
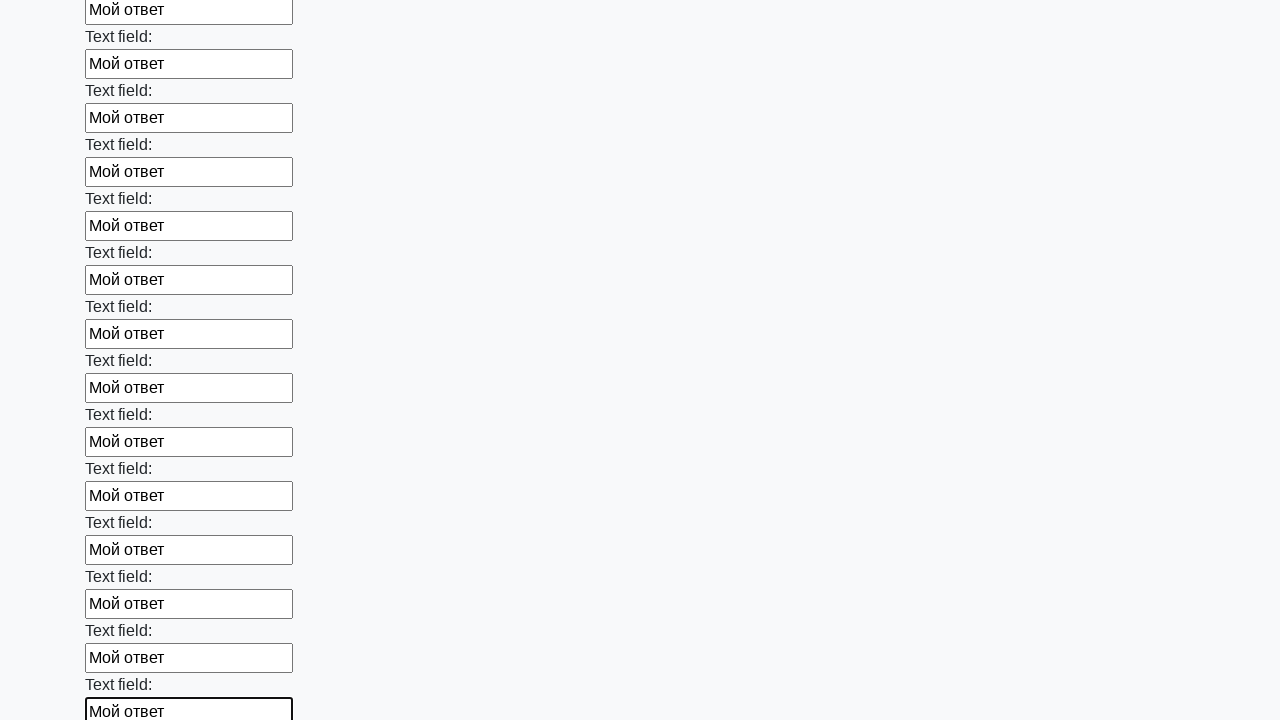

Filled an input field with answer 'Мой ответ' on input >> nth=79
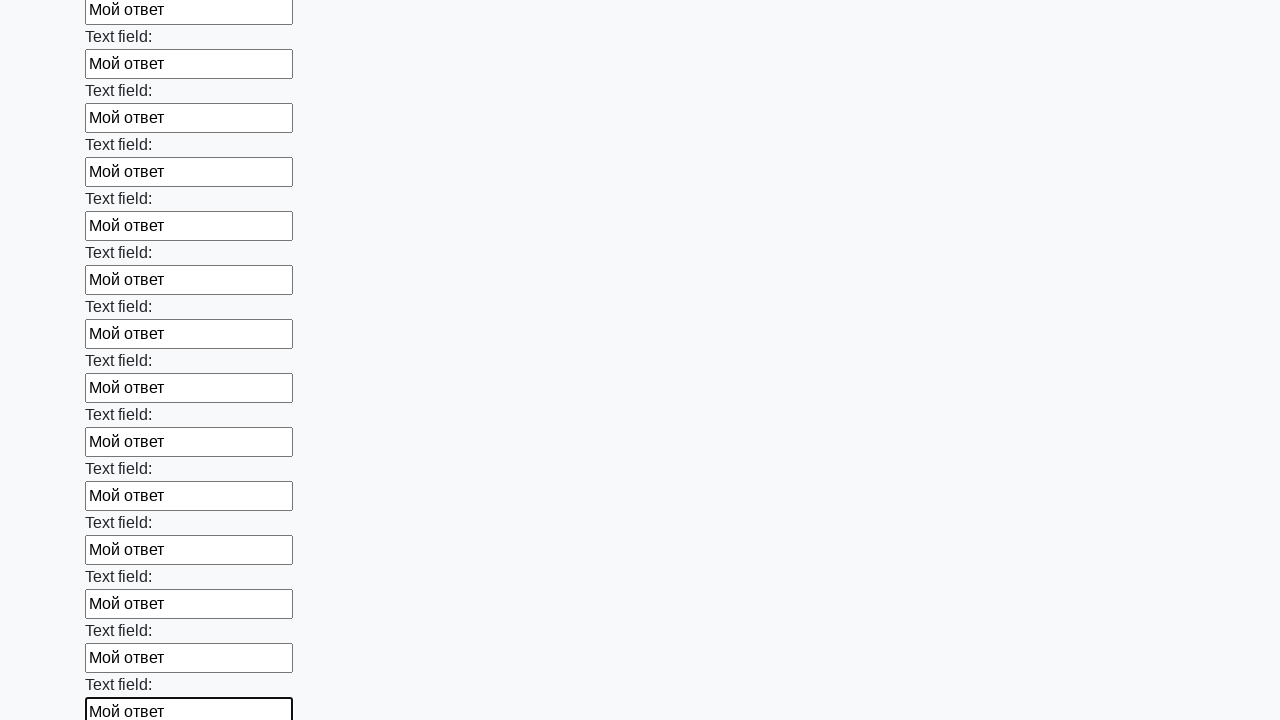

Filled an input field with answer 'Мой ответ' on input >> nth=80
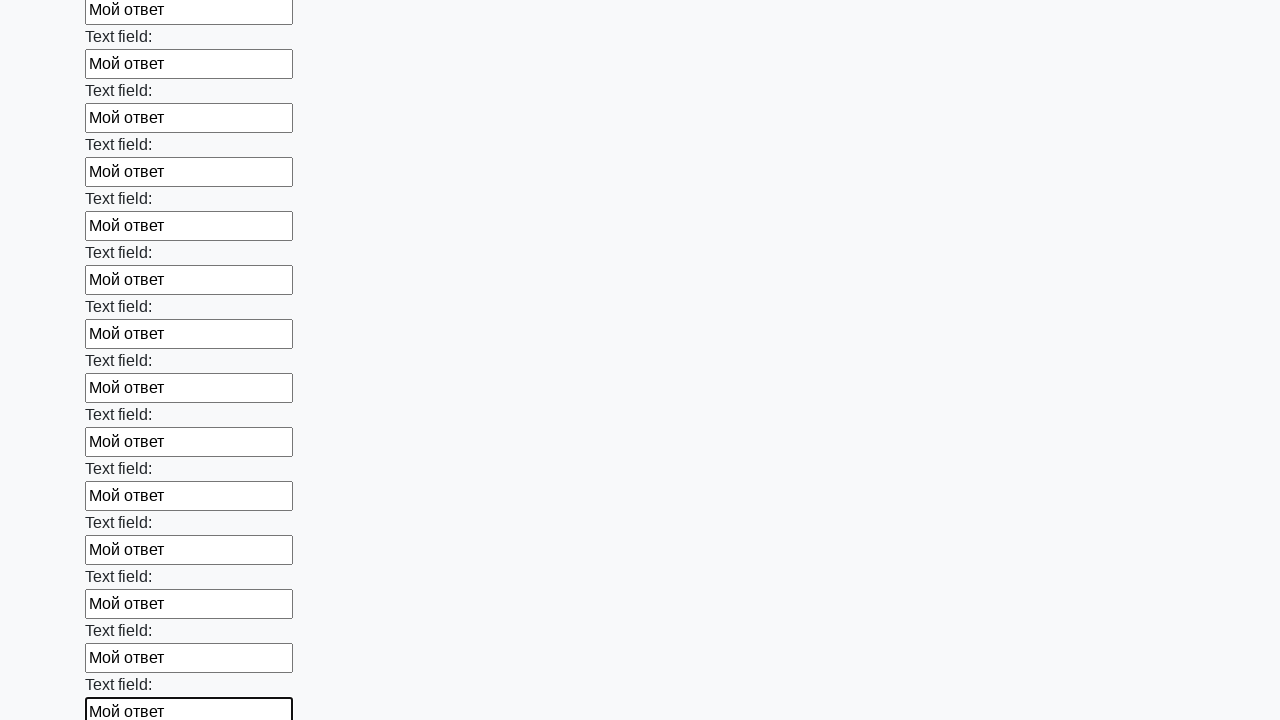

Filled an input field with answer 'Мой ответ' on input >> nth=81
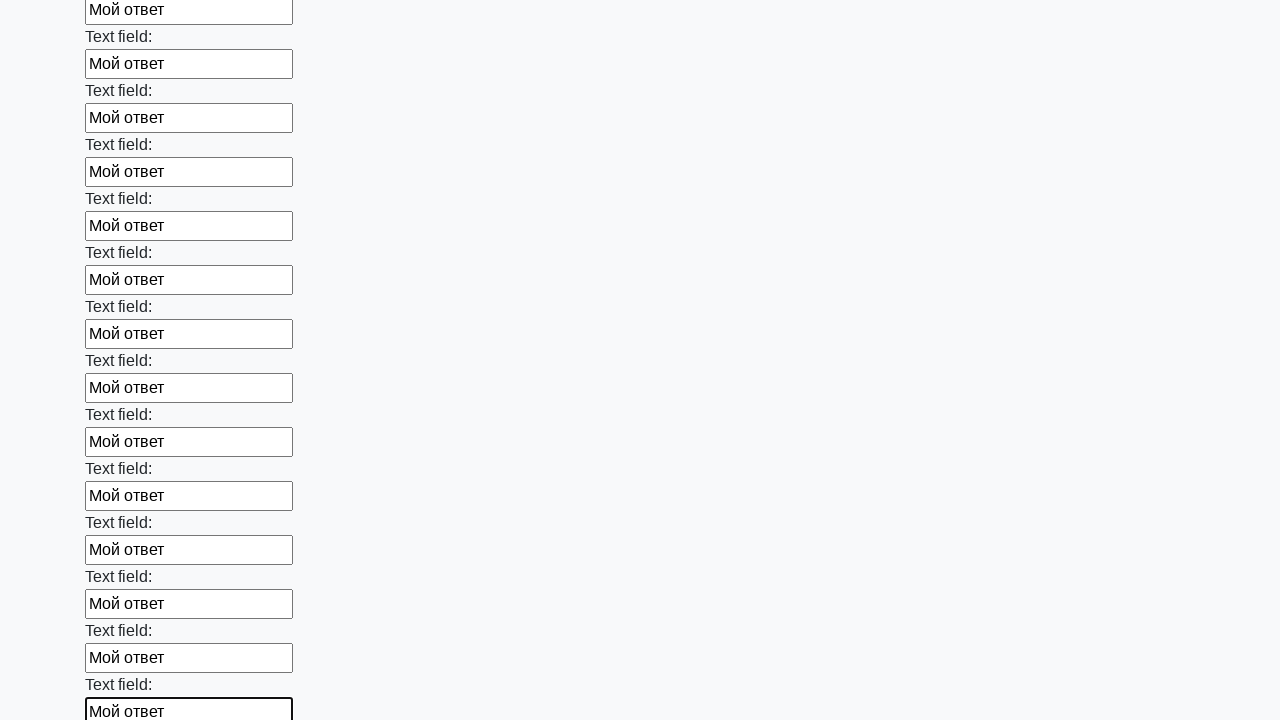

Filled an input field with answer 'Мой ответ' on input >> nth=82
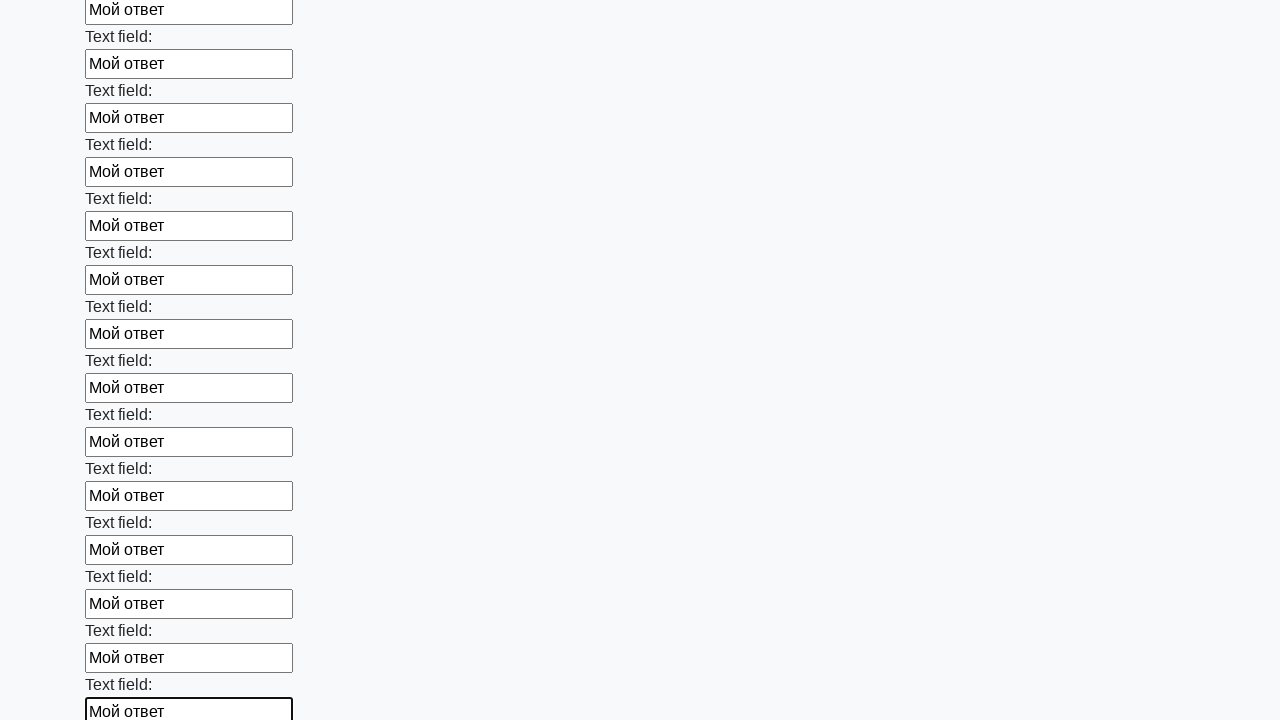

Filled an input field with answer 'Мой ответ' on input >> nth=83
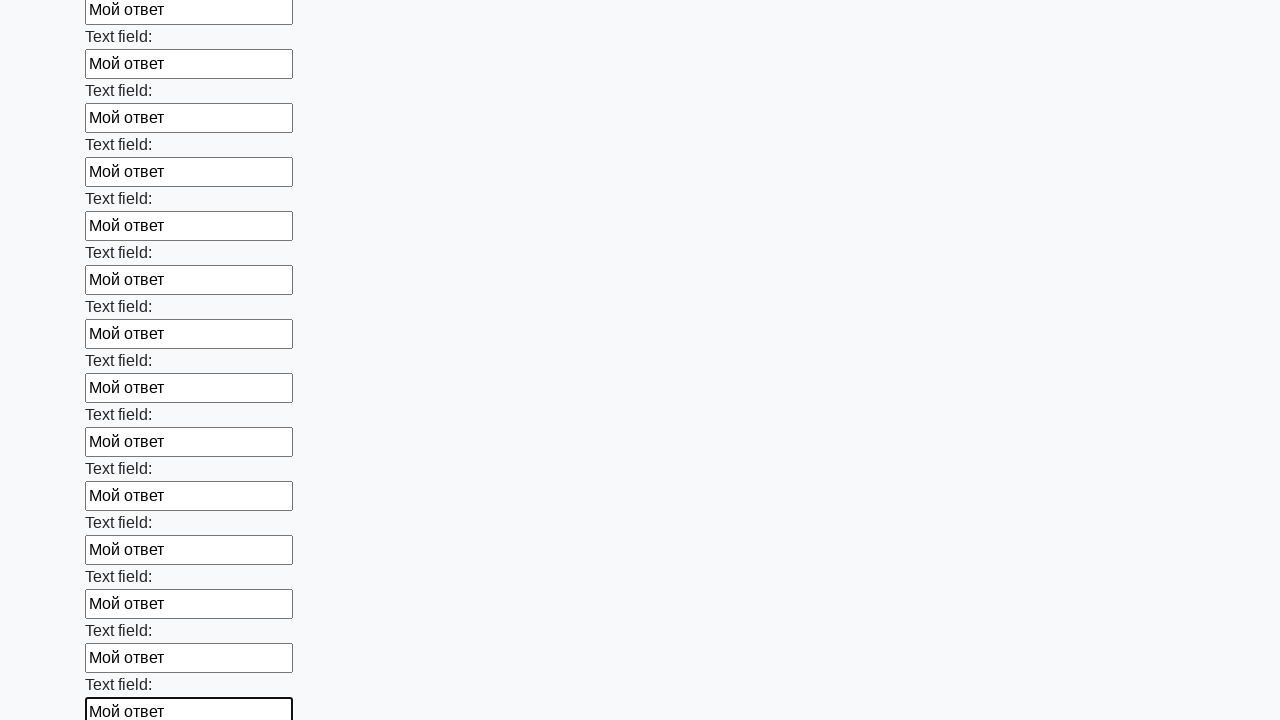

Filled an input field with answer 'Мой ответ' on input >> nth=84
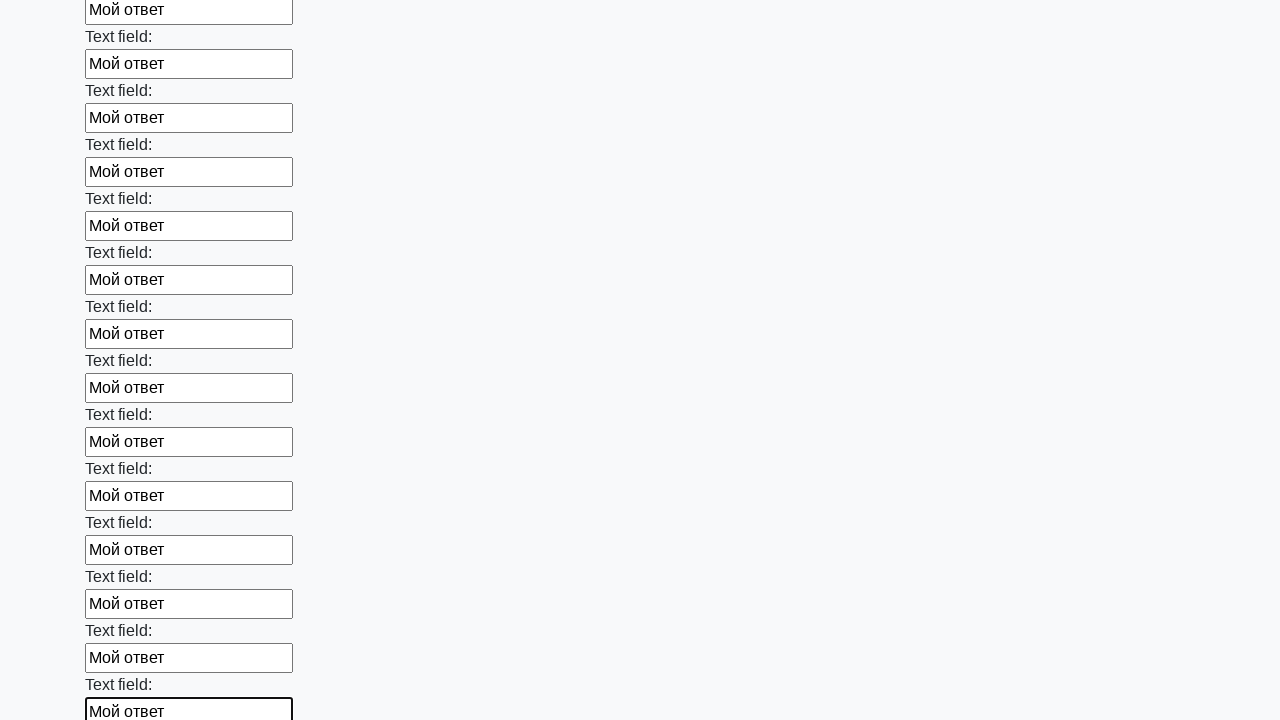

Filled an input field with answer 'Мой ответ' on input >> nth=85
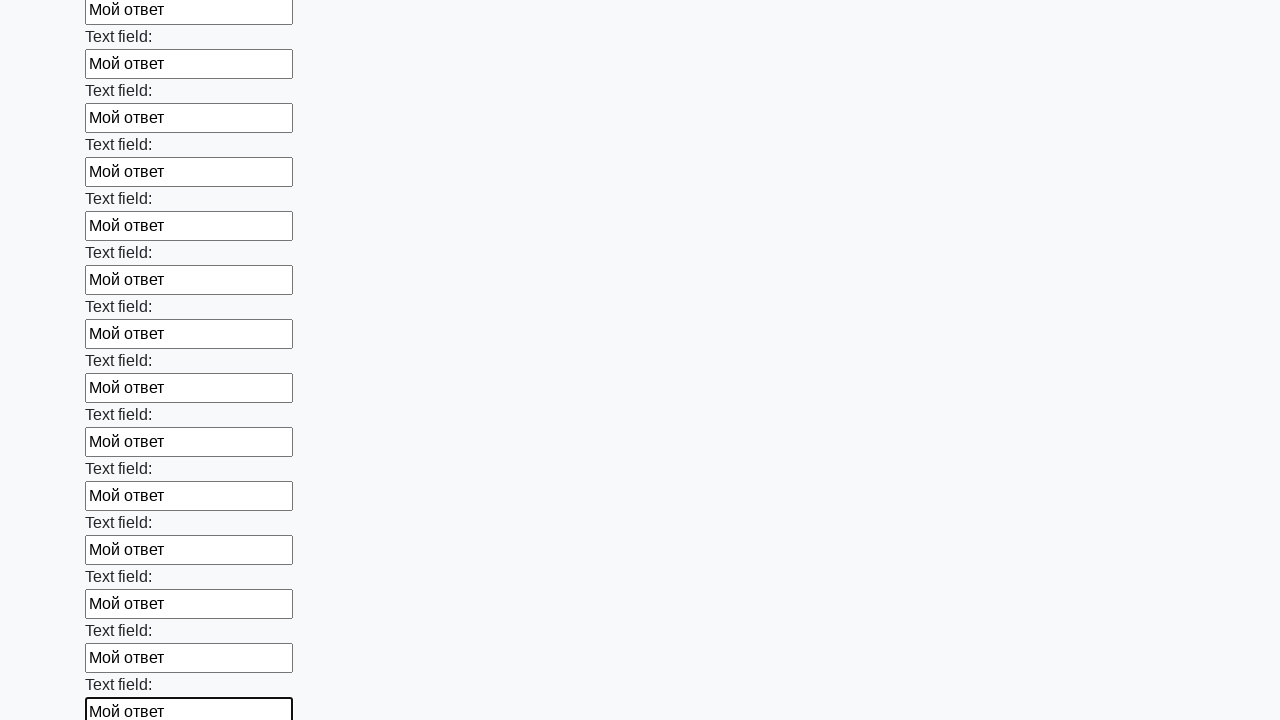

Filled an input field with answer 'Мой ответ' on input >> nth=86
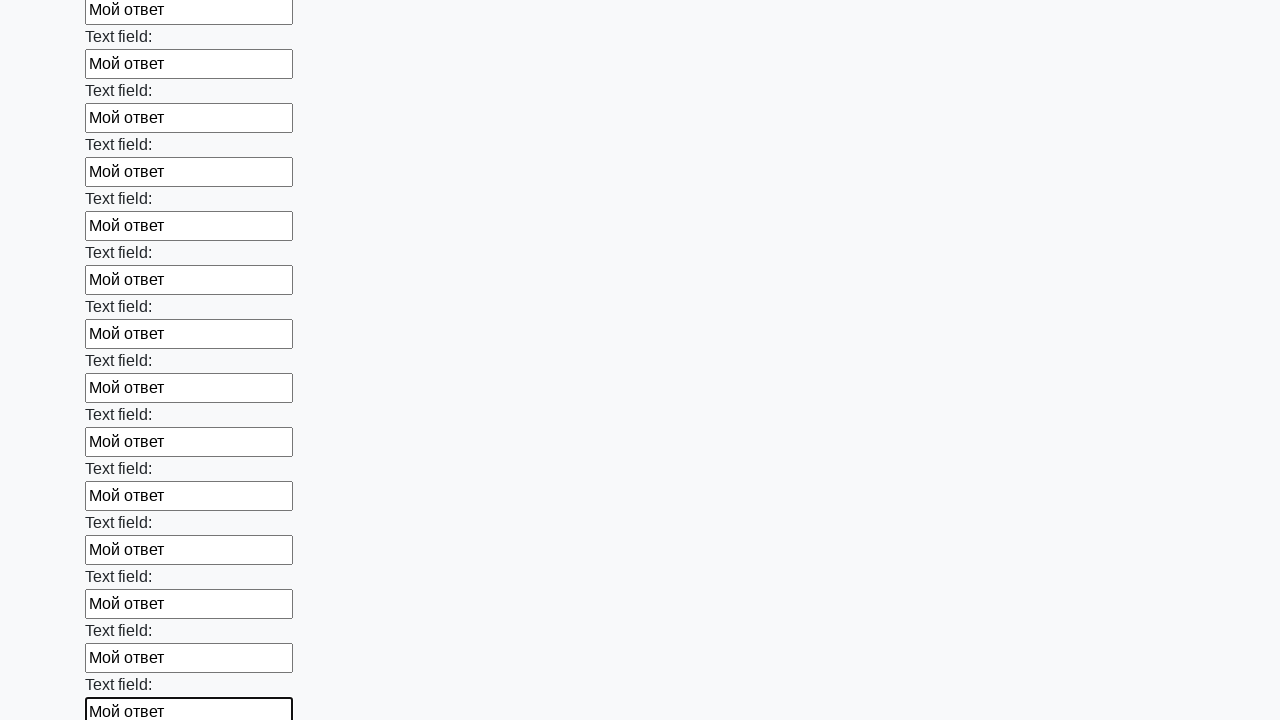

Filled an input field with answer 'Мой ответ' on input >> nth=87
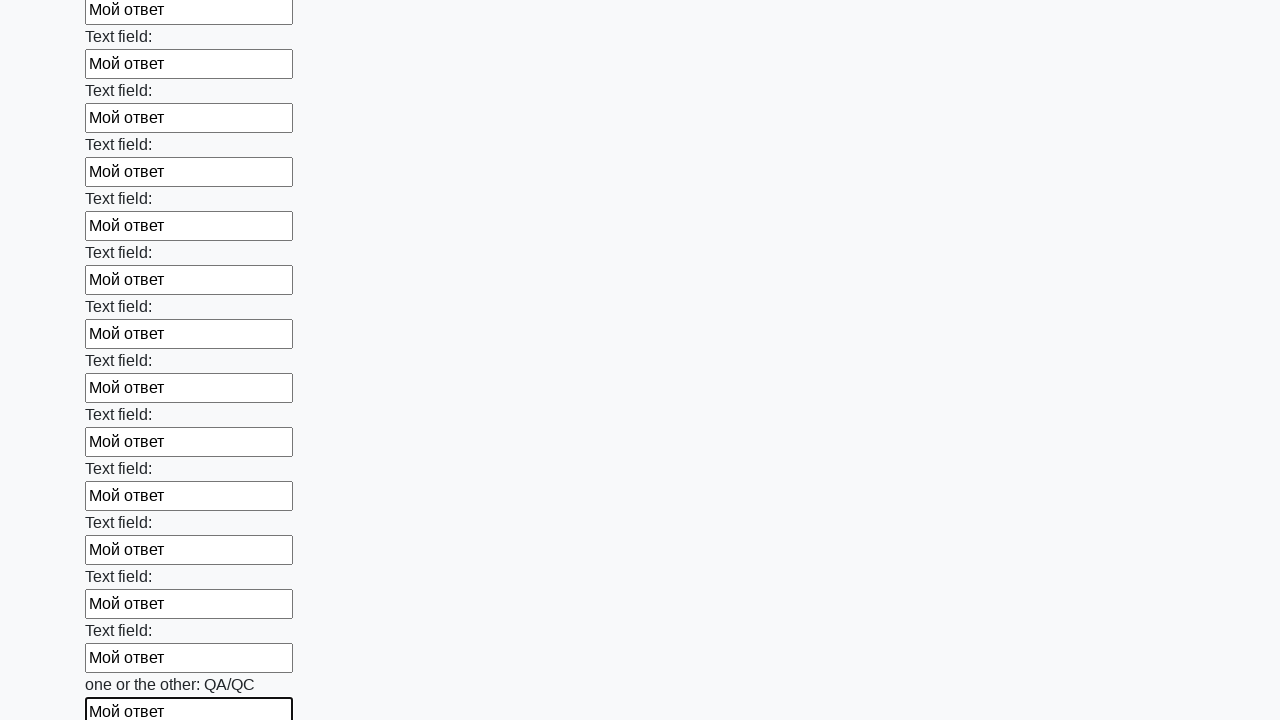

Filled an input field with answer 'Мой ответ' on input >> nth=88
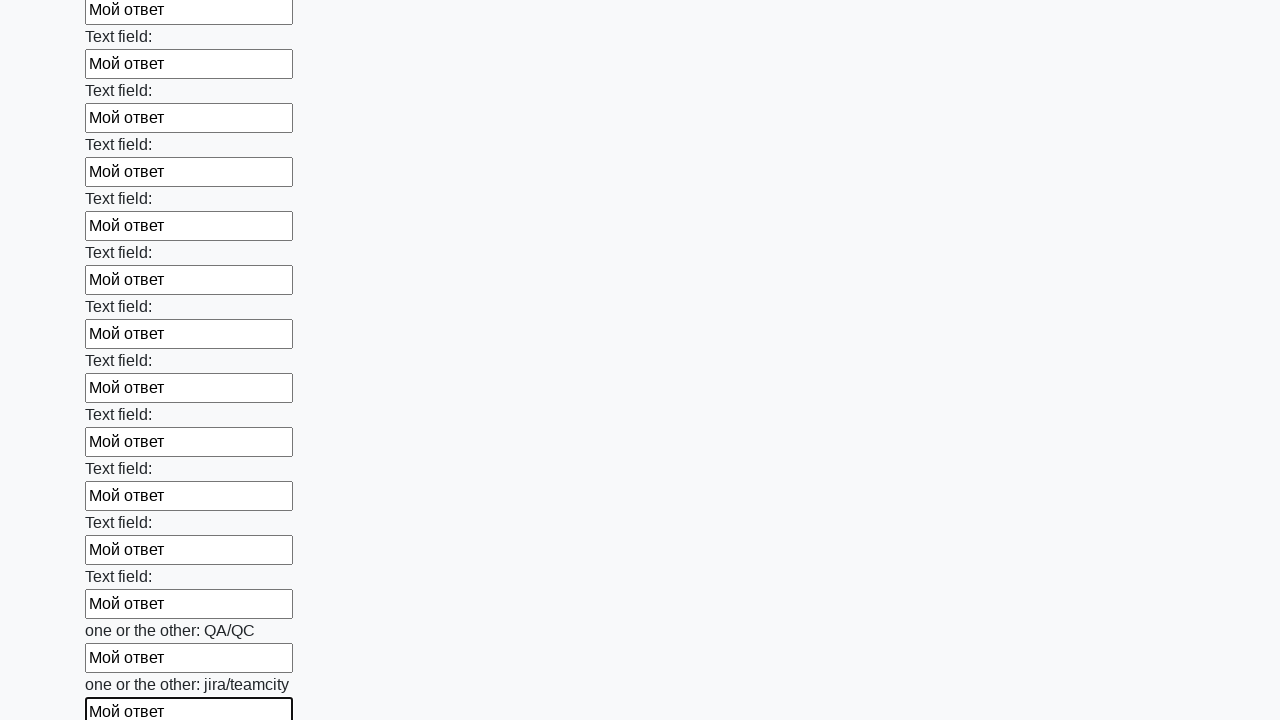

Filled an input field with answer 'Мой ответ' on input >> nth=89
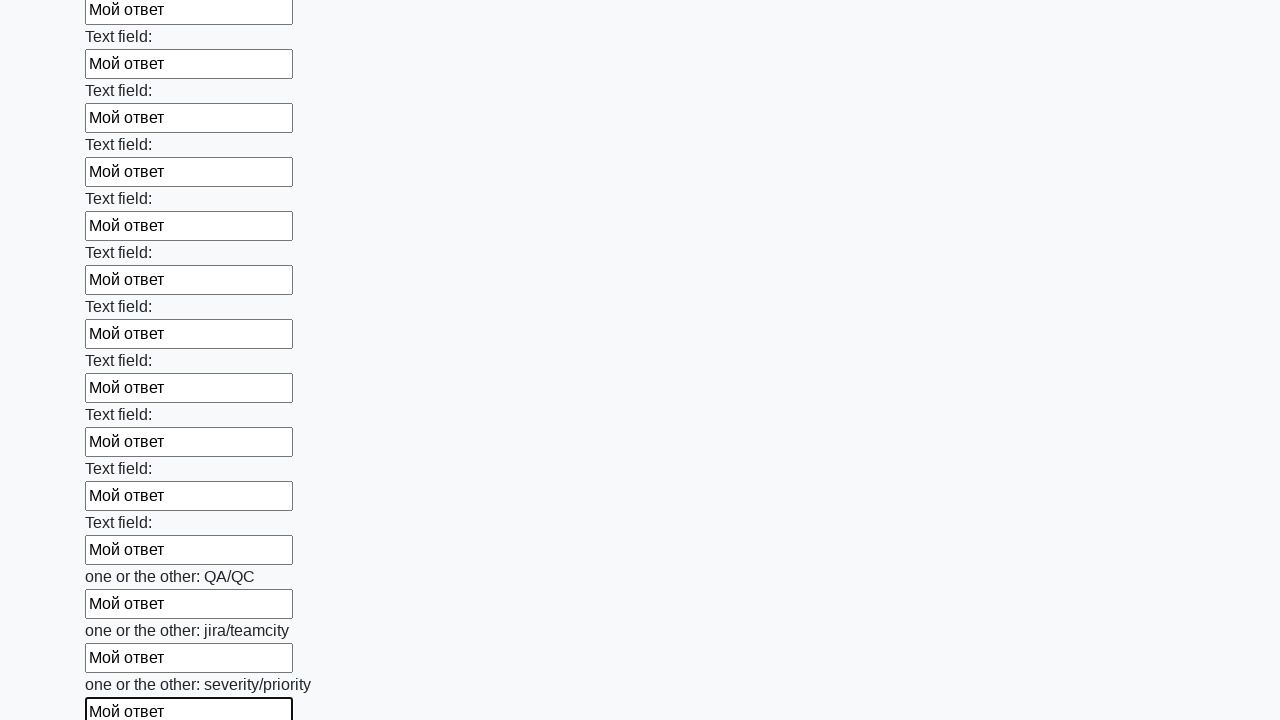

Filled an input field with answer 'Мой ответ' on input >> nth=90
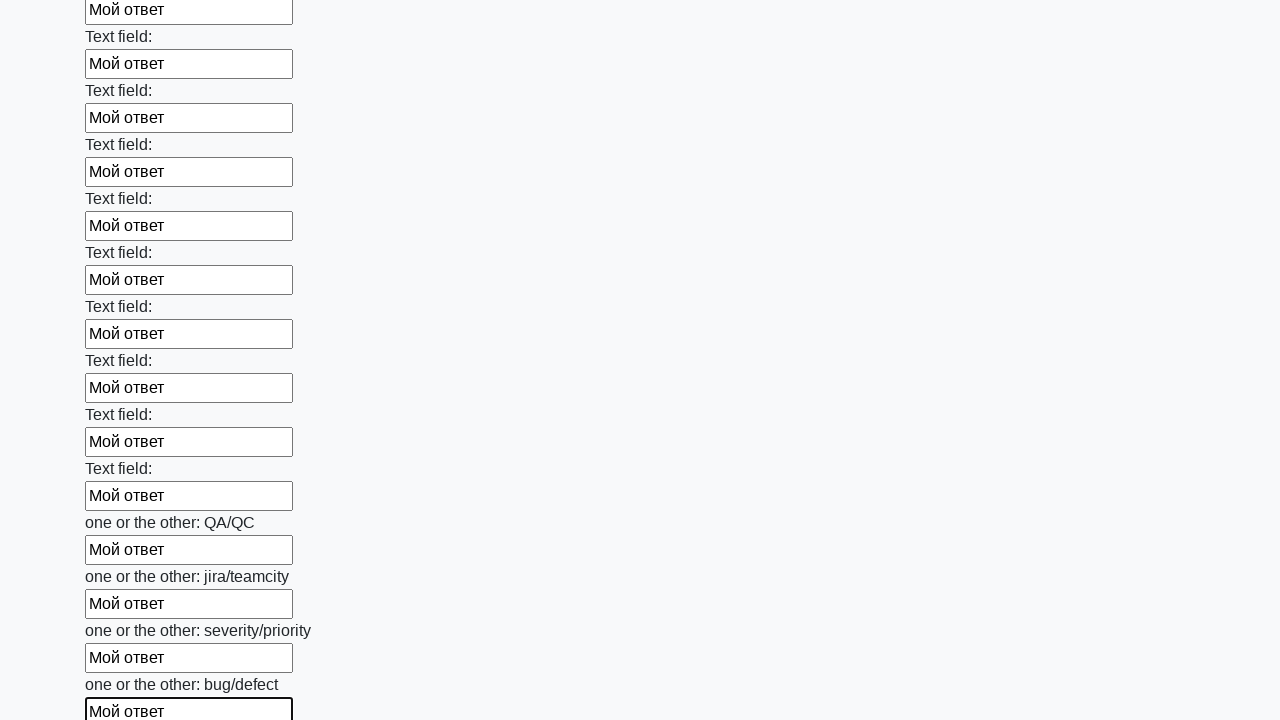

Filled an input field with answer 'Мой ответ' on input >> nth=91
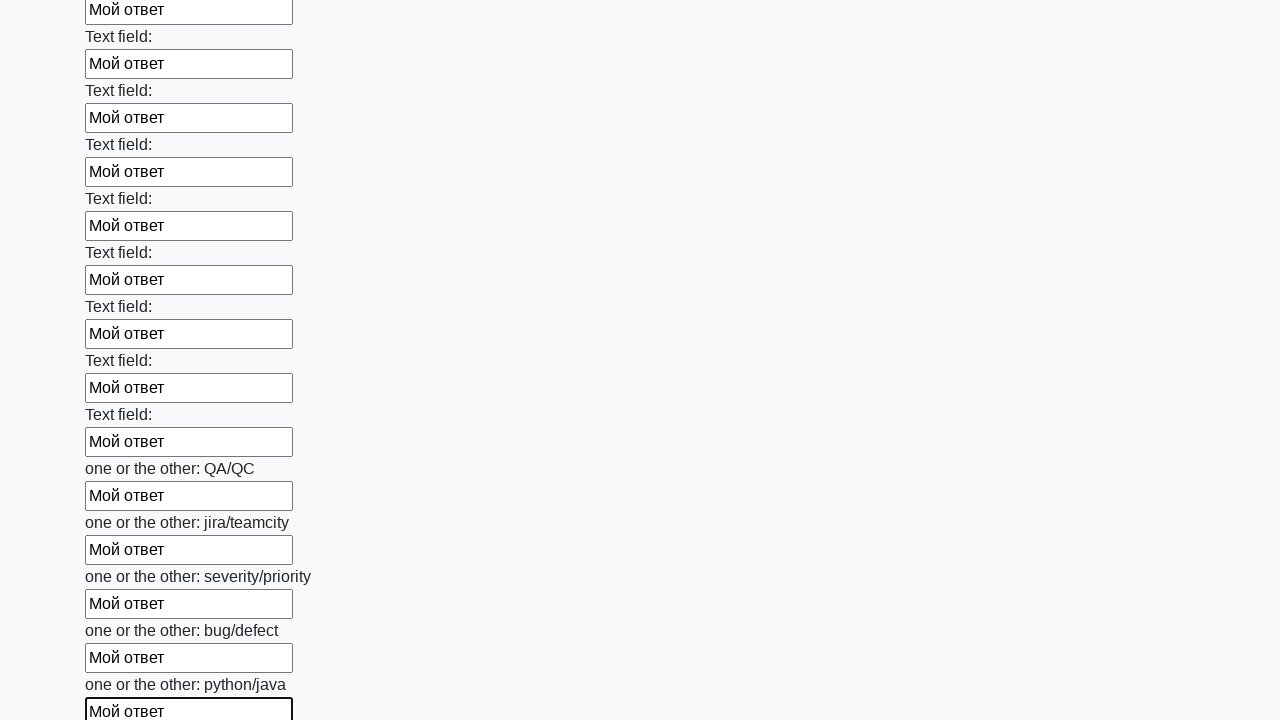

Filled an input field with answer 'Мой ответ' on input >> nth=92
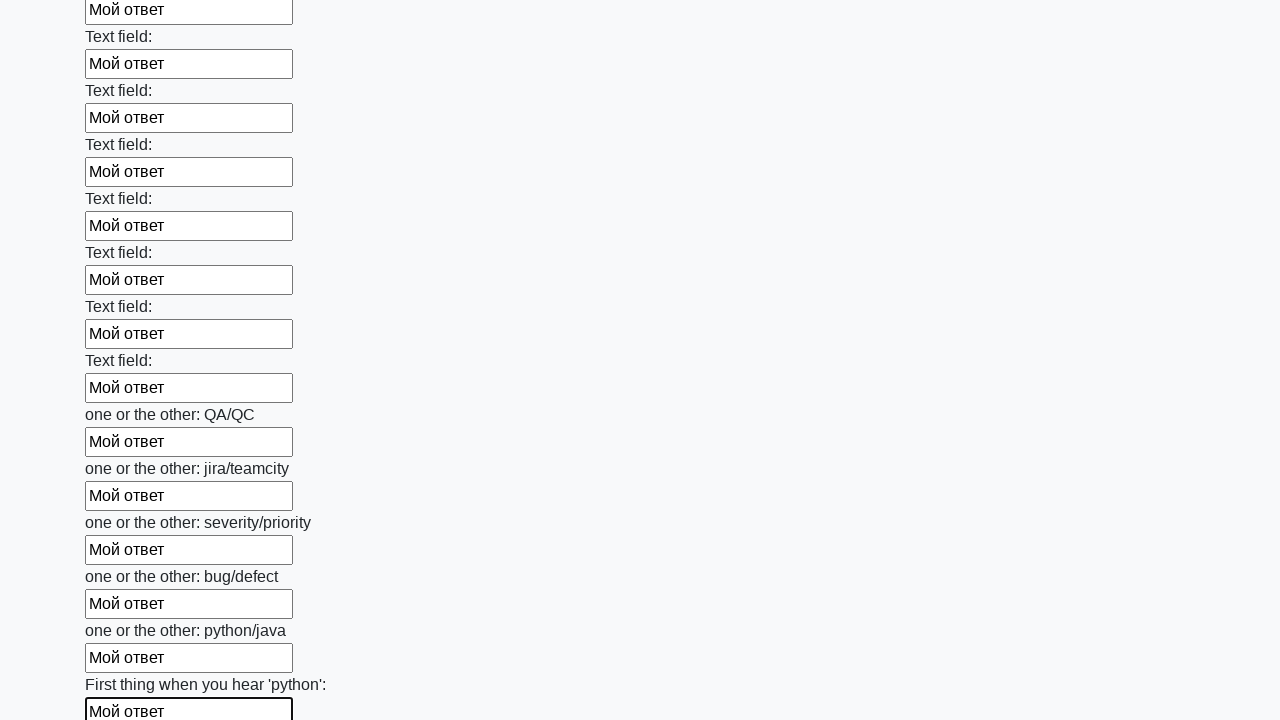

Filled an input field with answer 'Мой ответ' on input >> nth=93
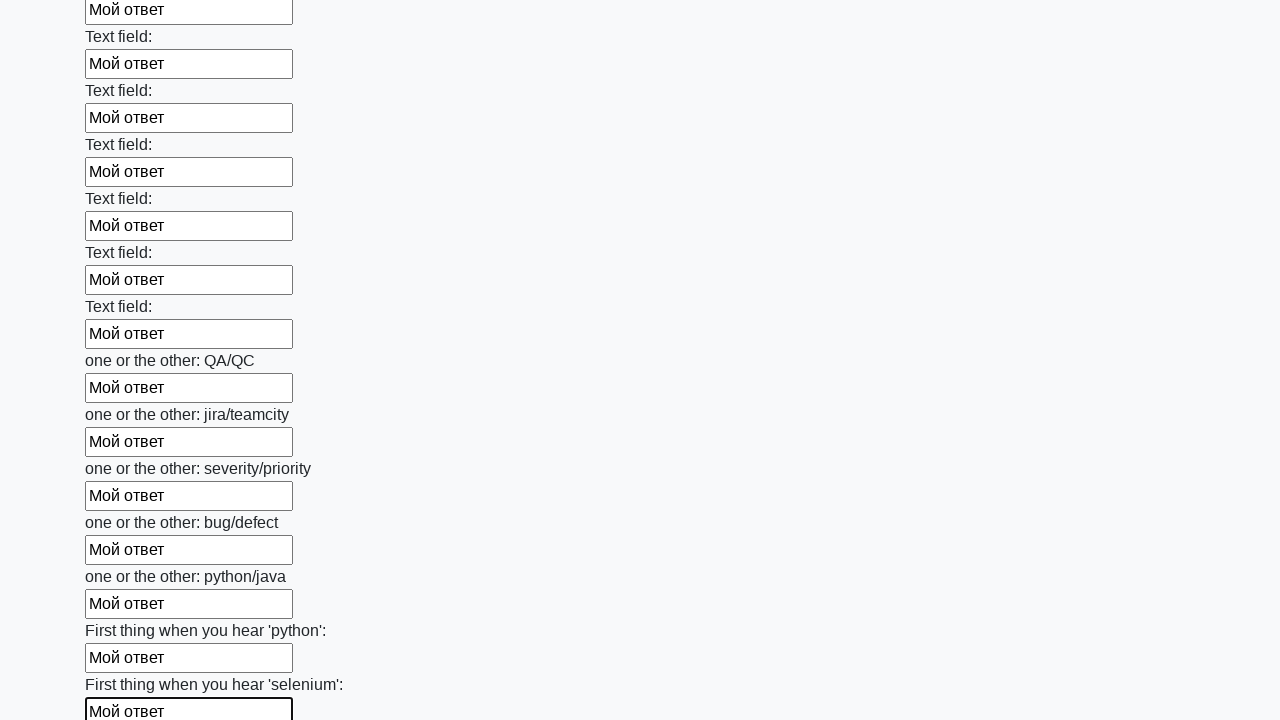

Filled an input field with answer 'Мой ответ' on input >> nth=94
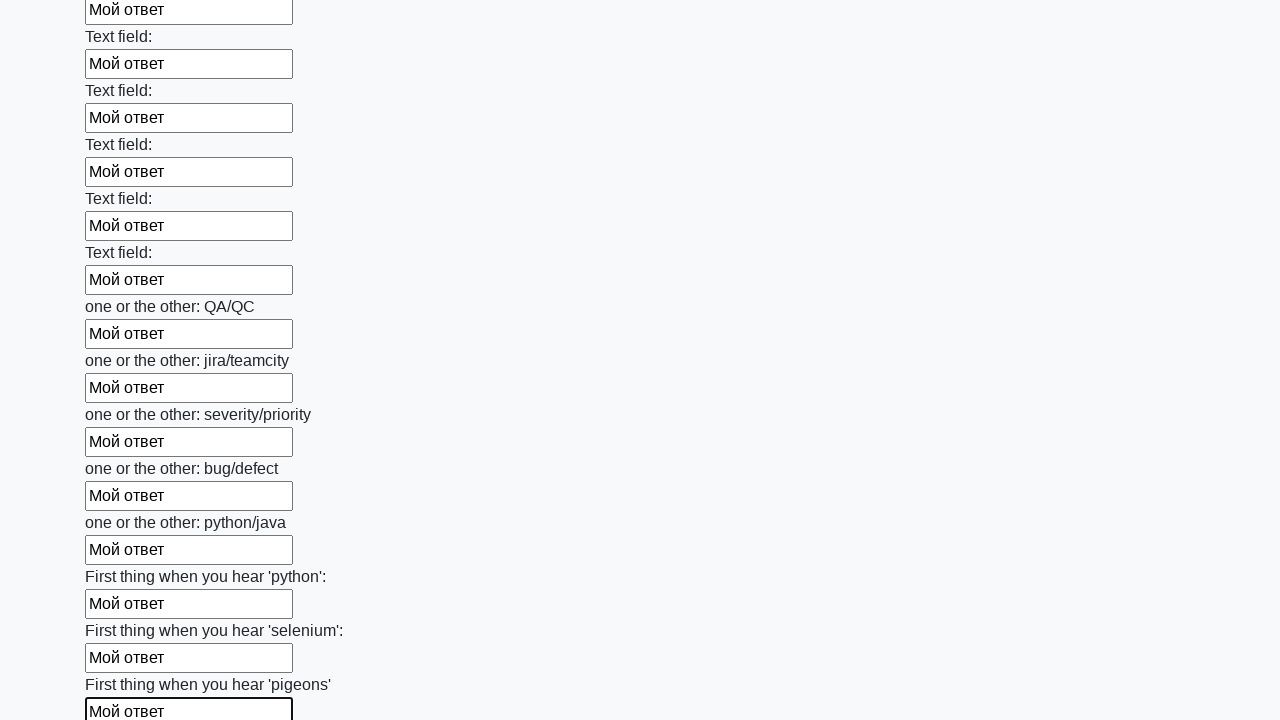

Filled an input field with answer 'Мой ответ' on input >> nth=95
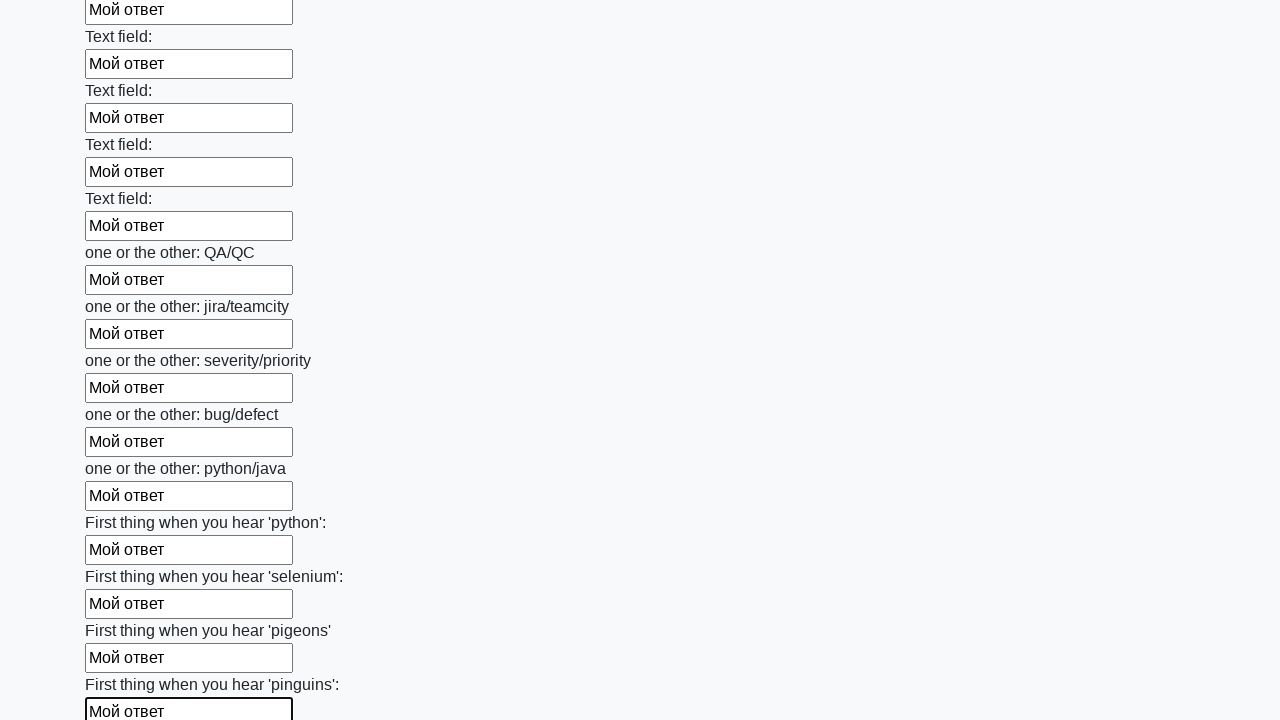

Filled an input field with answer 'Мой ответ' on input >> nth=96
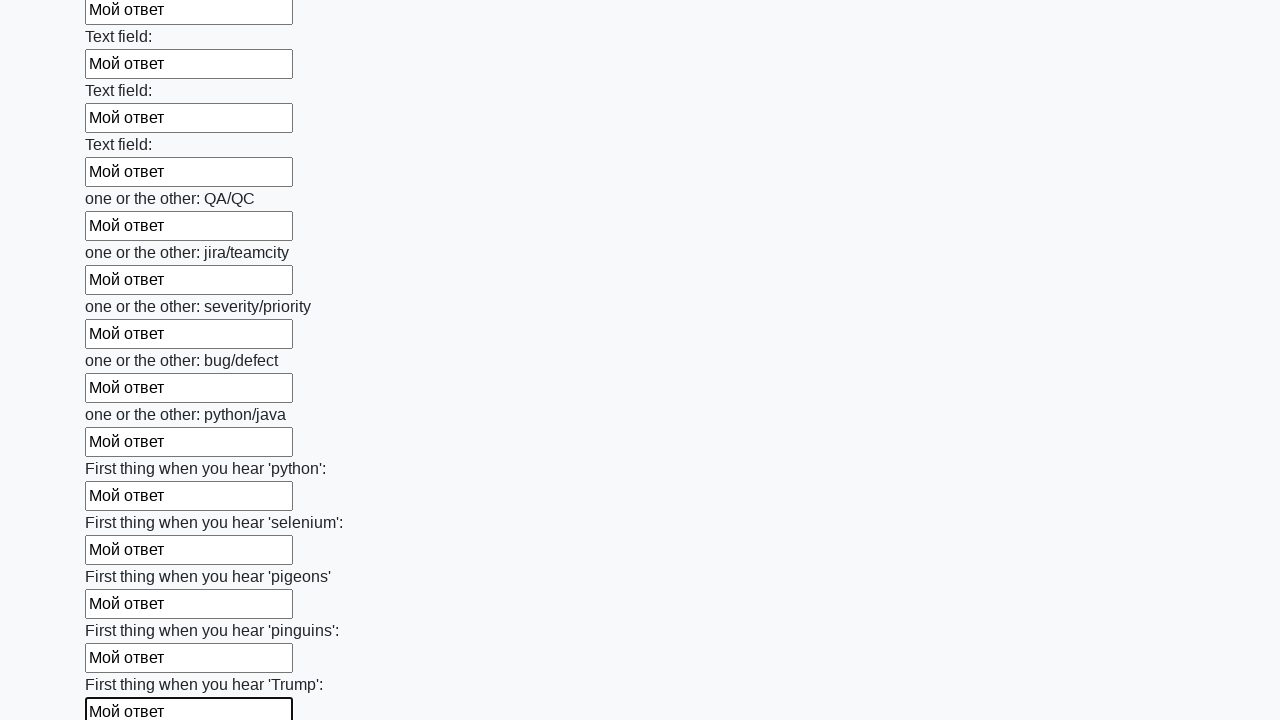

Filled an input field with answer 'Мой ответ' on input >> nth=97
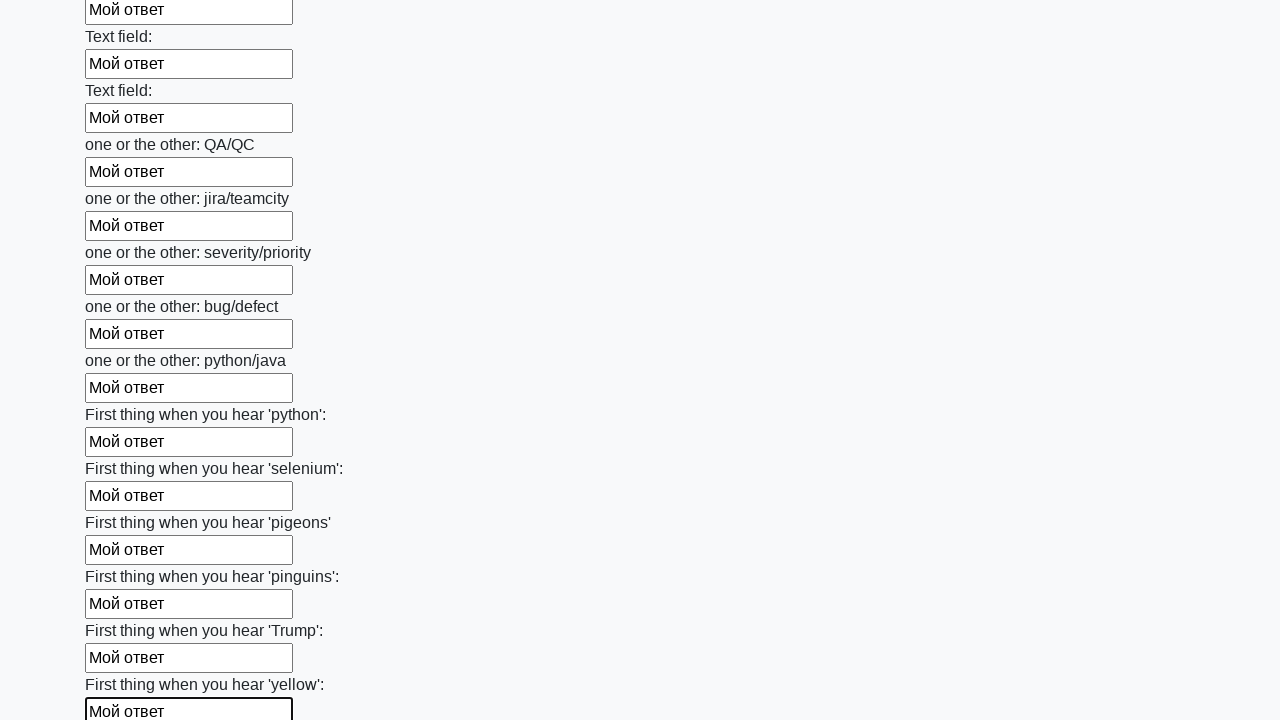

Filled an input field with answer 'Мой ответ' on input >> nth=98
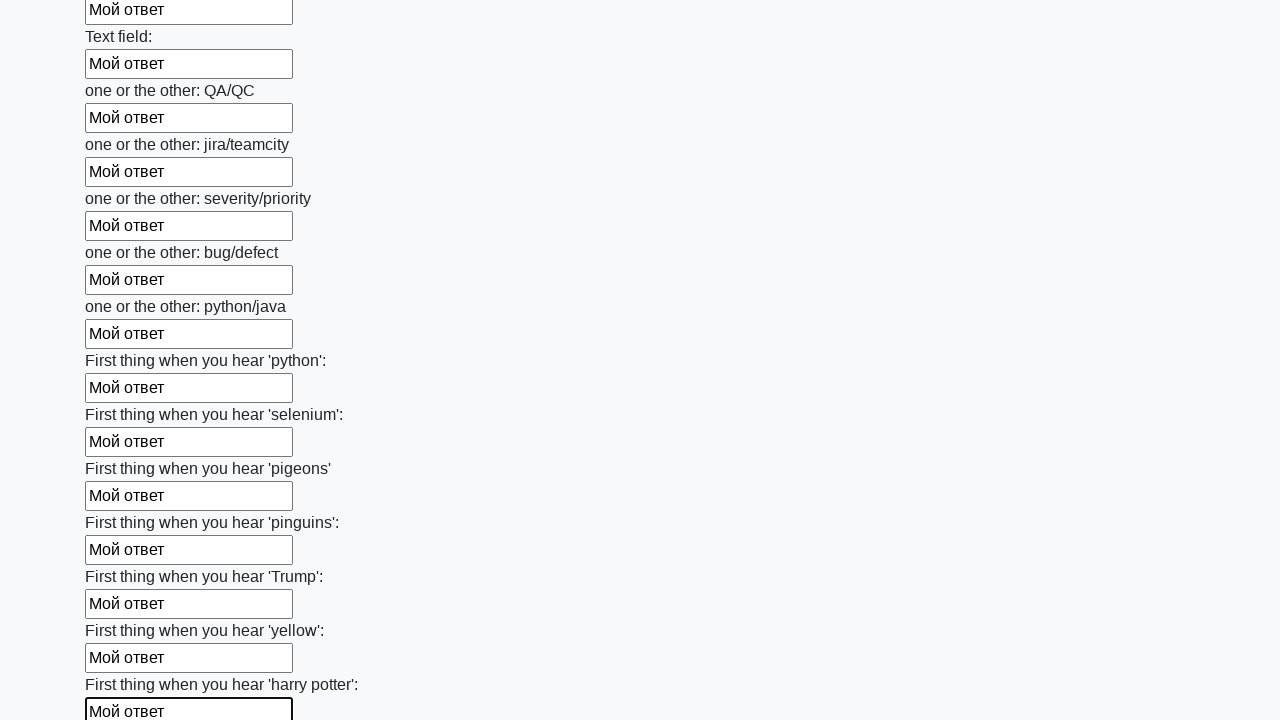

Filled an input field with answer 'Мой ответ' on input >> nth=99
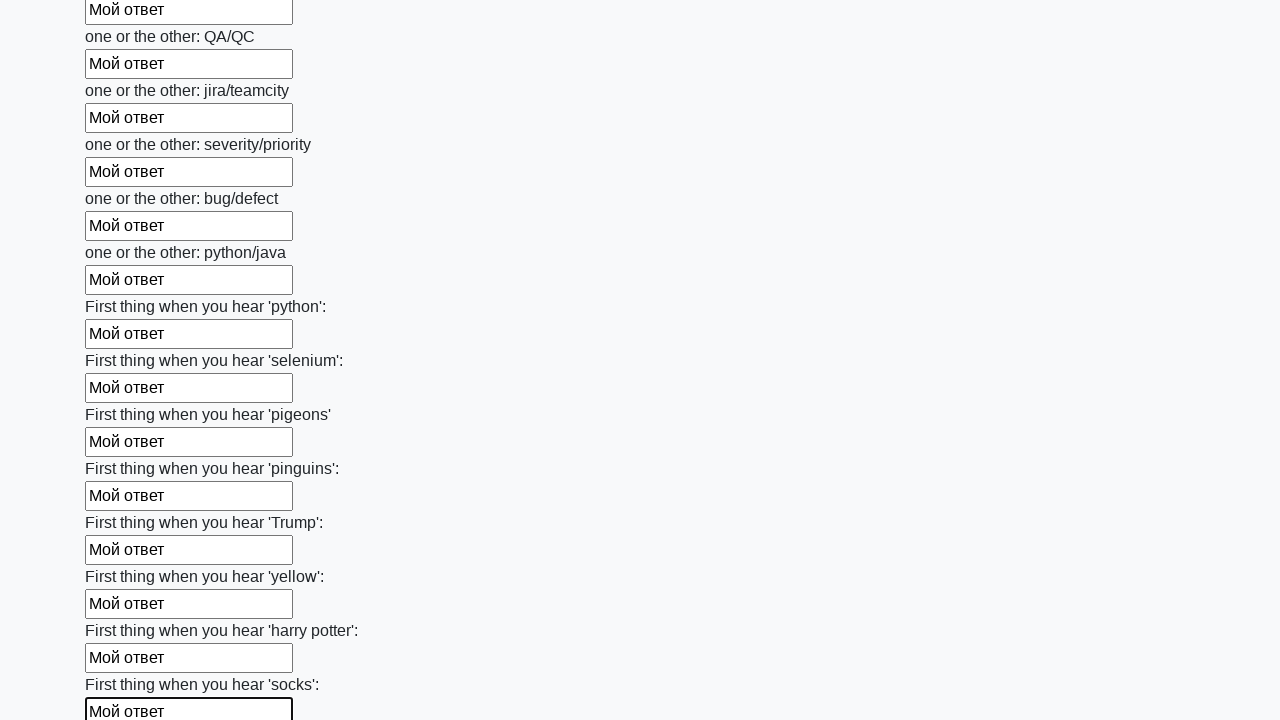

Clicked the submit button to complete form submission at (123, 611) on button.btn
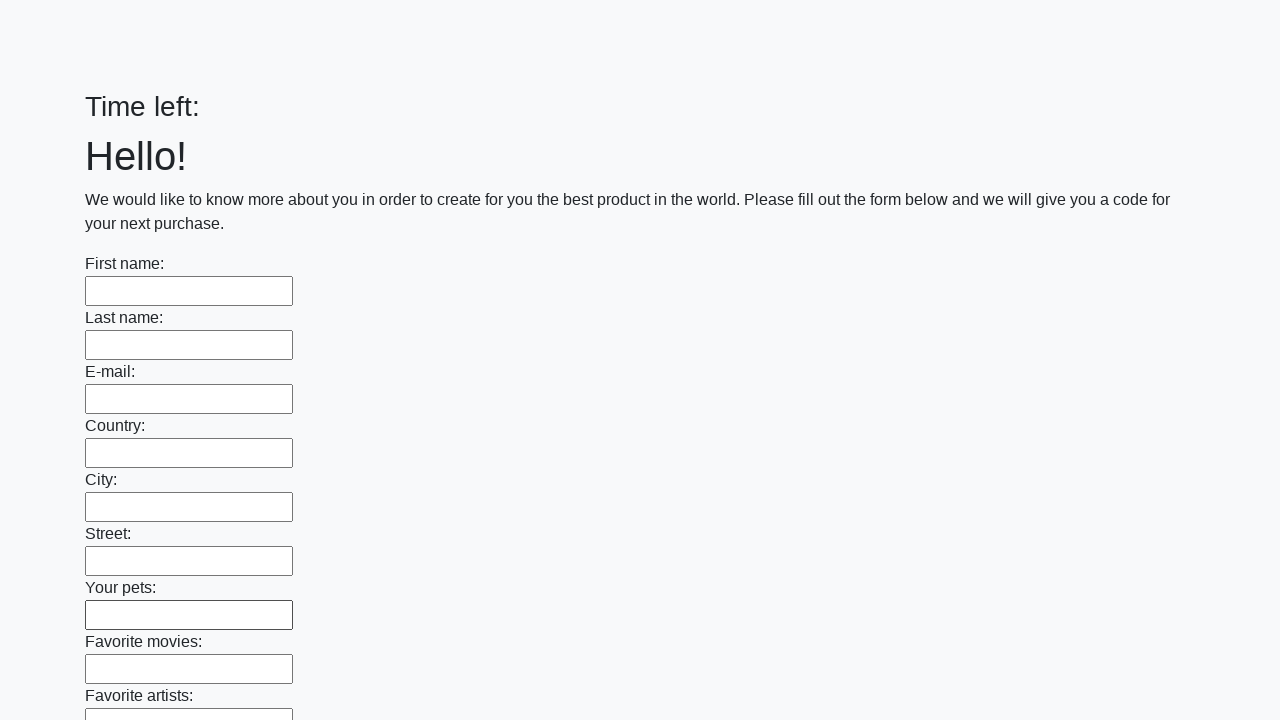

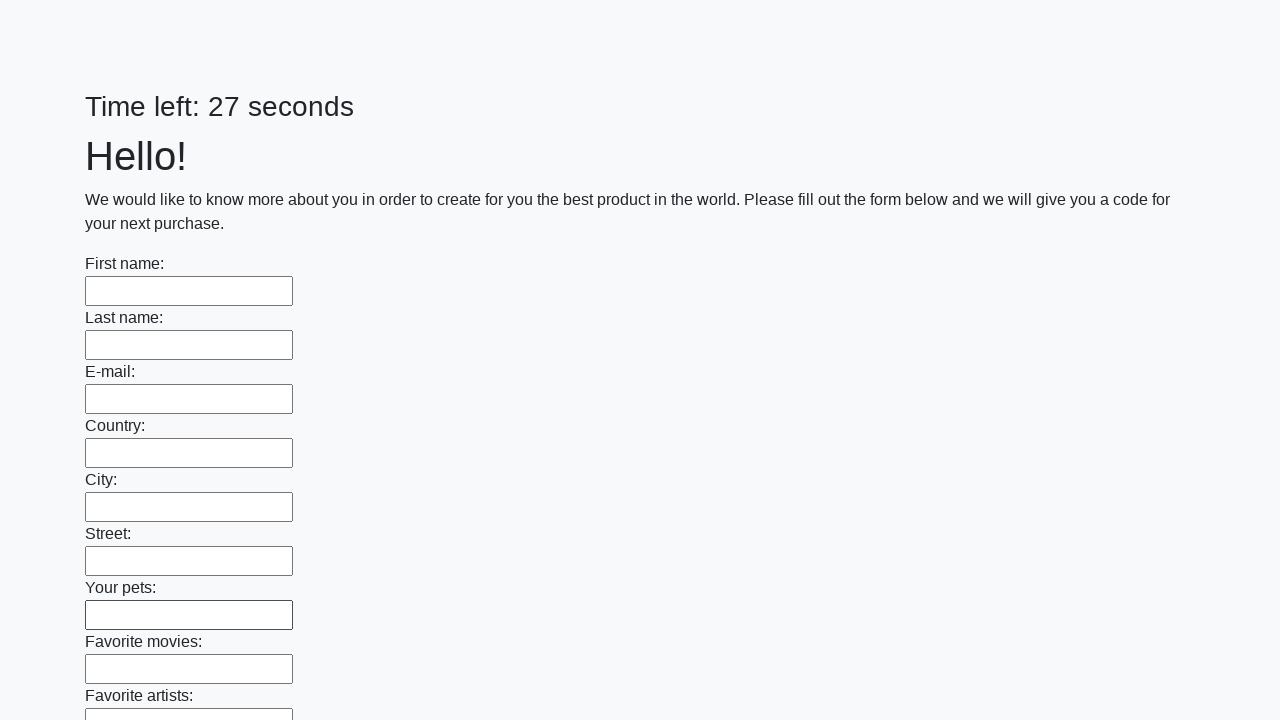